Tests footer links by opening each link in a new tab, checking for broken links, and switching between windows to get page titles

Starting URL: https://rahulshettyacademy.com/AutomationPractice/

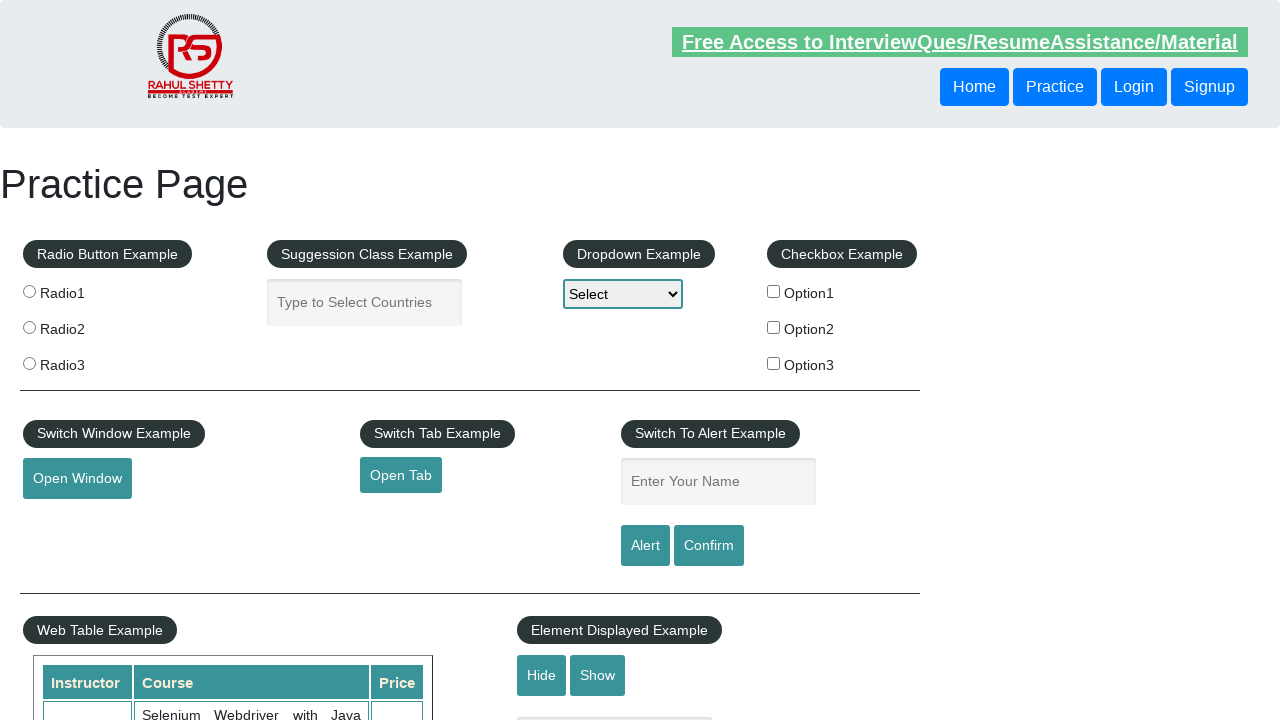

Located footer section with id 'gf-BIG'
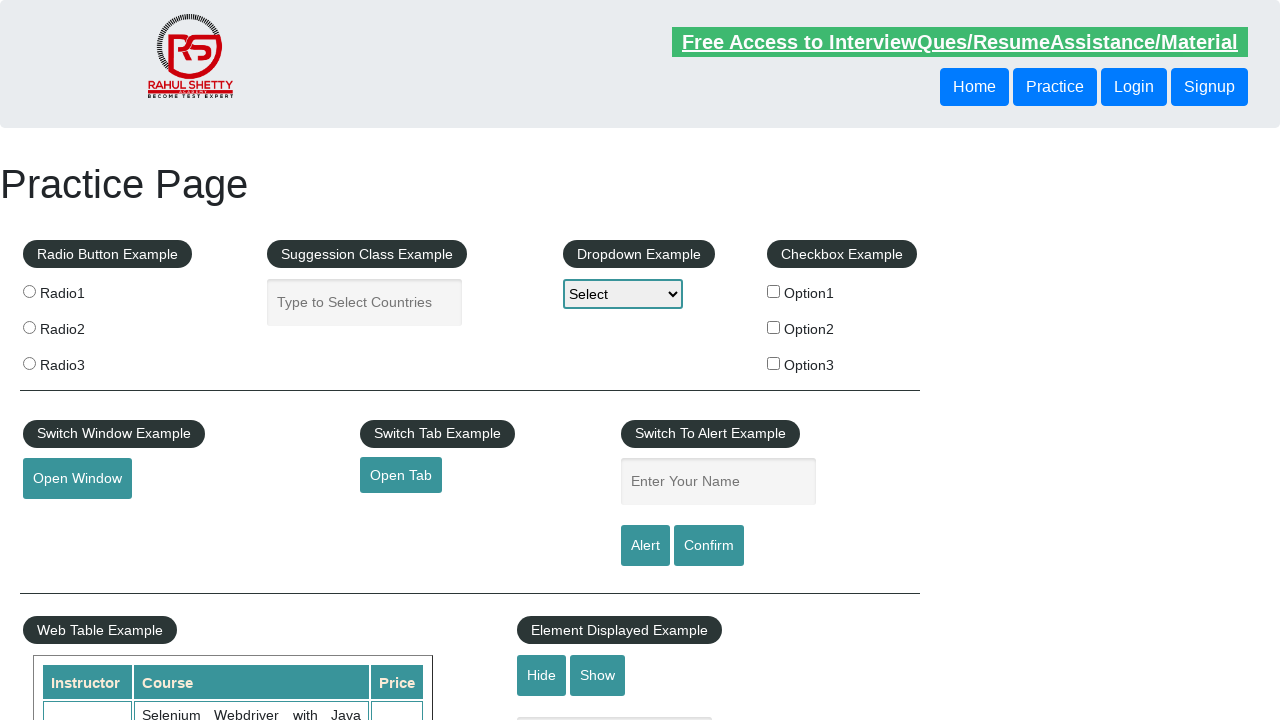

Found 20 footer links
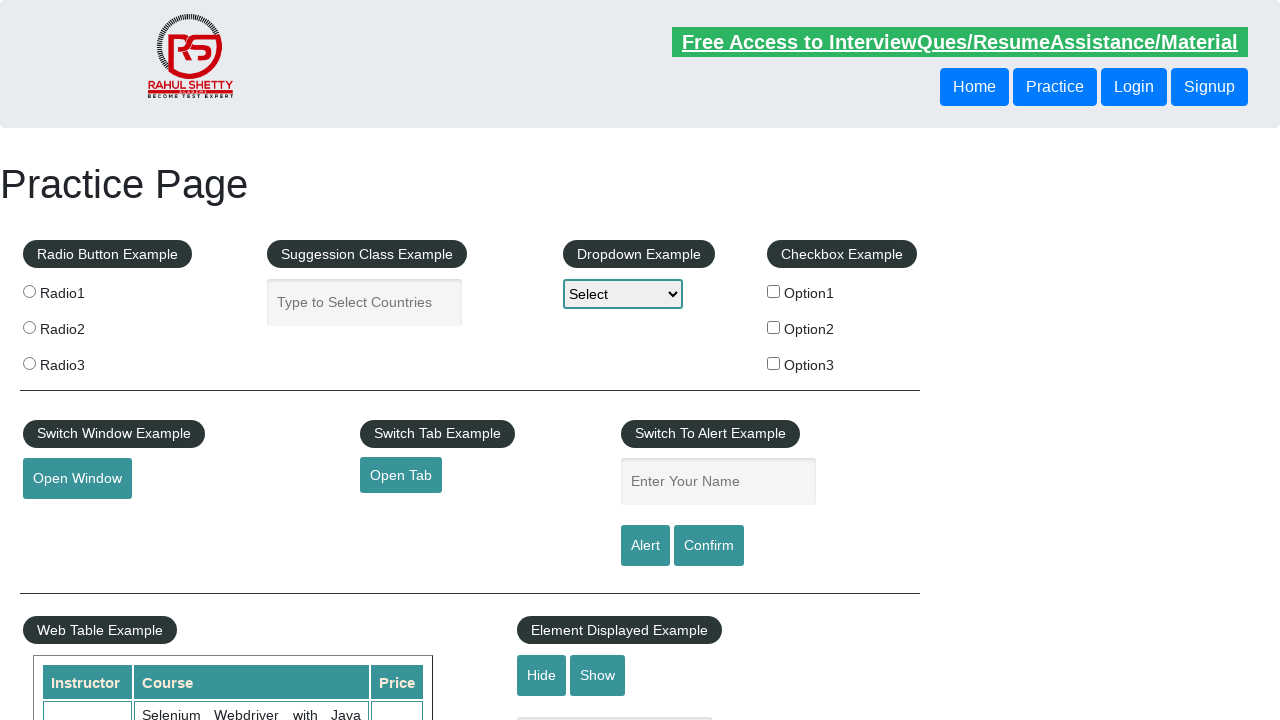

Retrieved href attribute: #
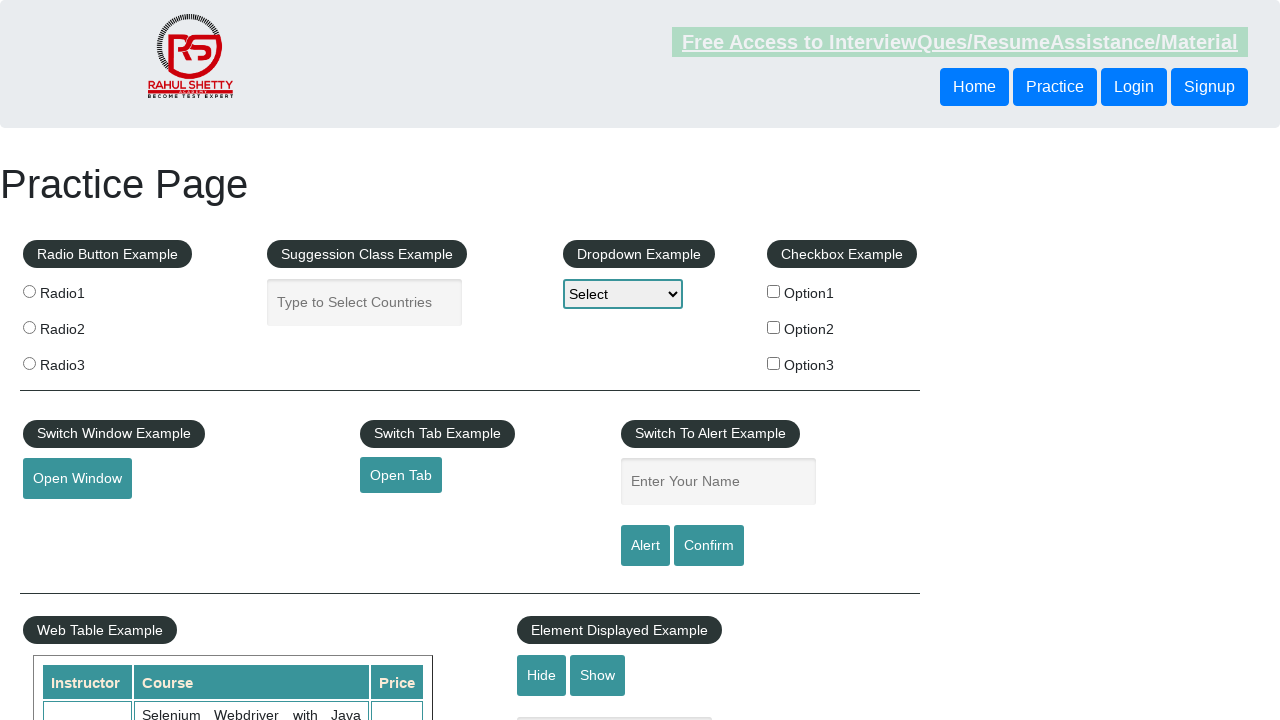

Opened link in new tab: # at (157, 482) on div#gf-BIG >> a >> nth=0
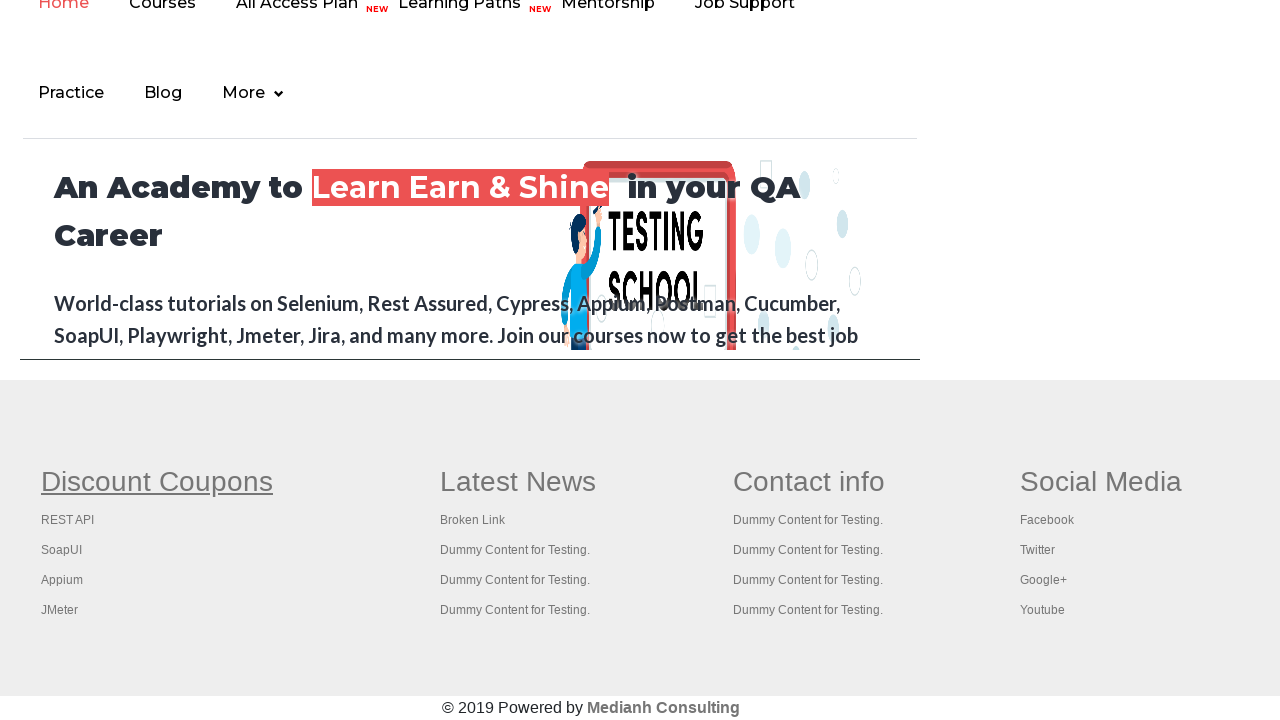

New page loaded successfully
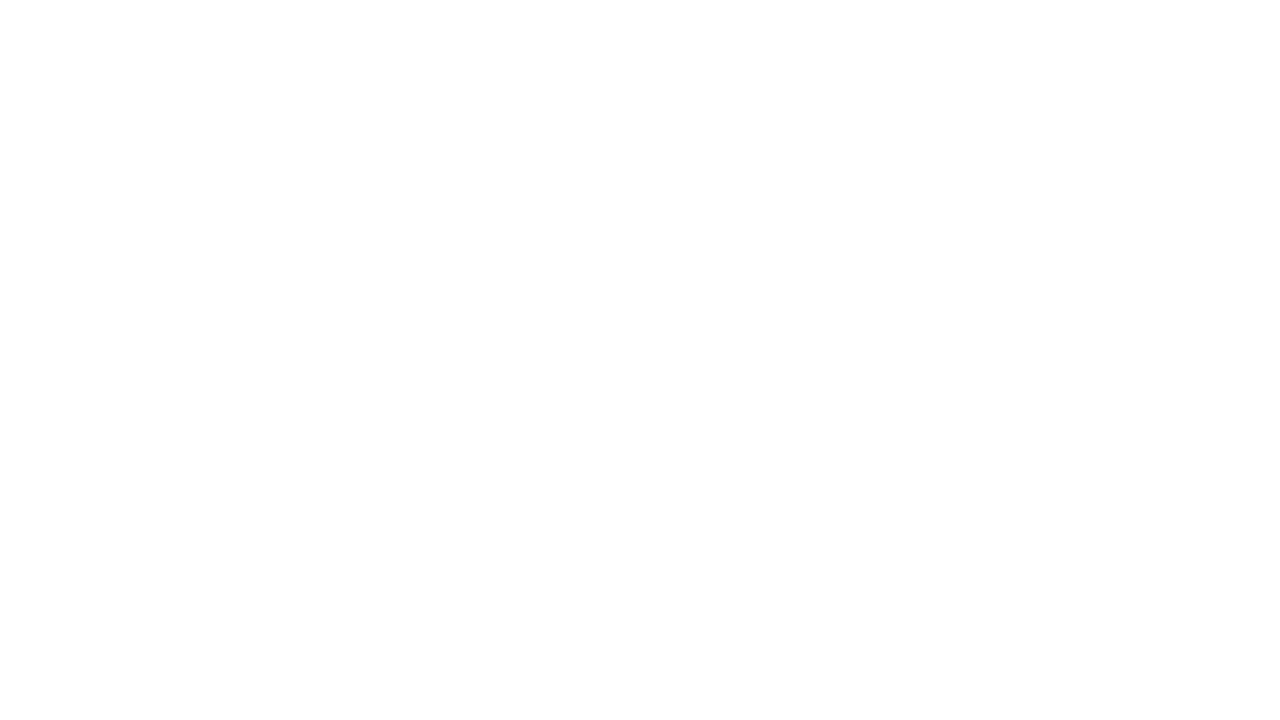

Retrieved page title: 
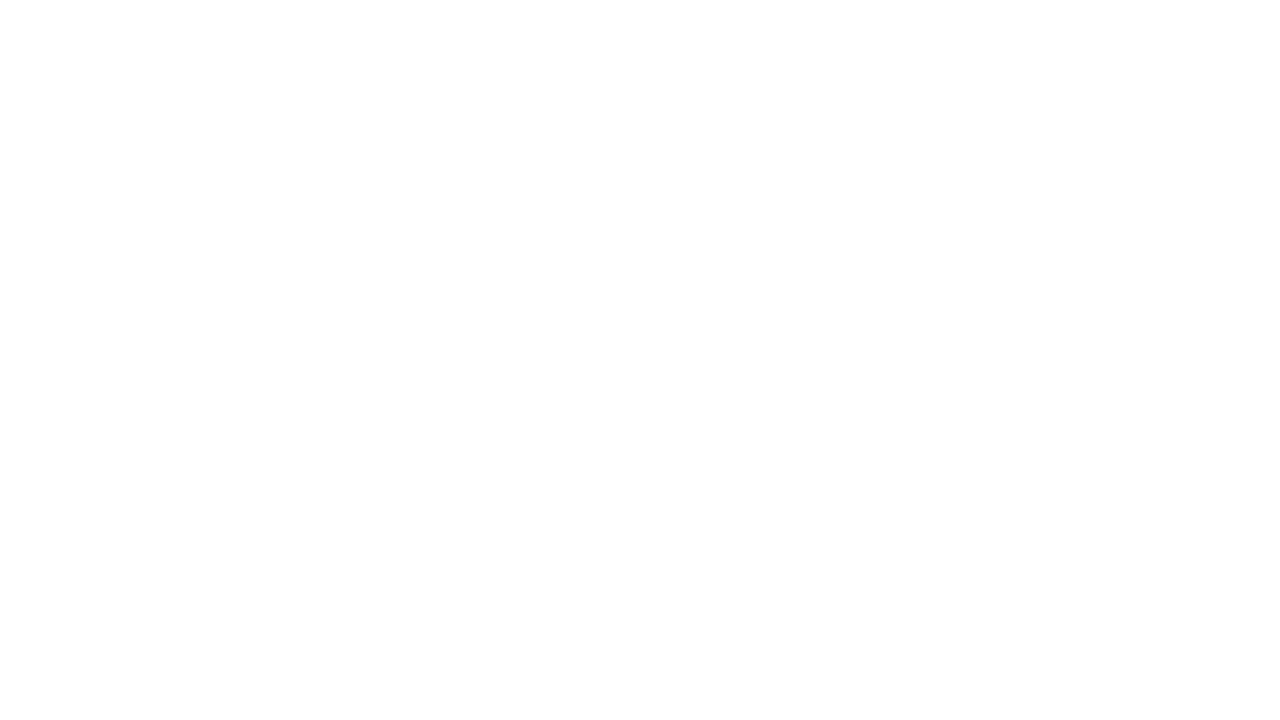

Closed the new tab
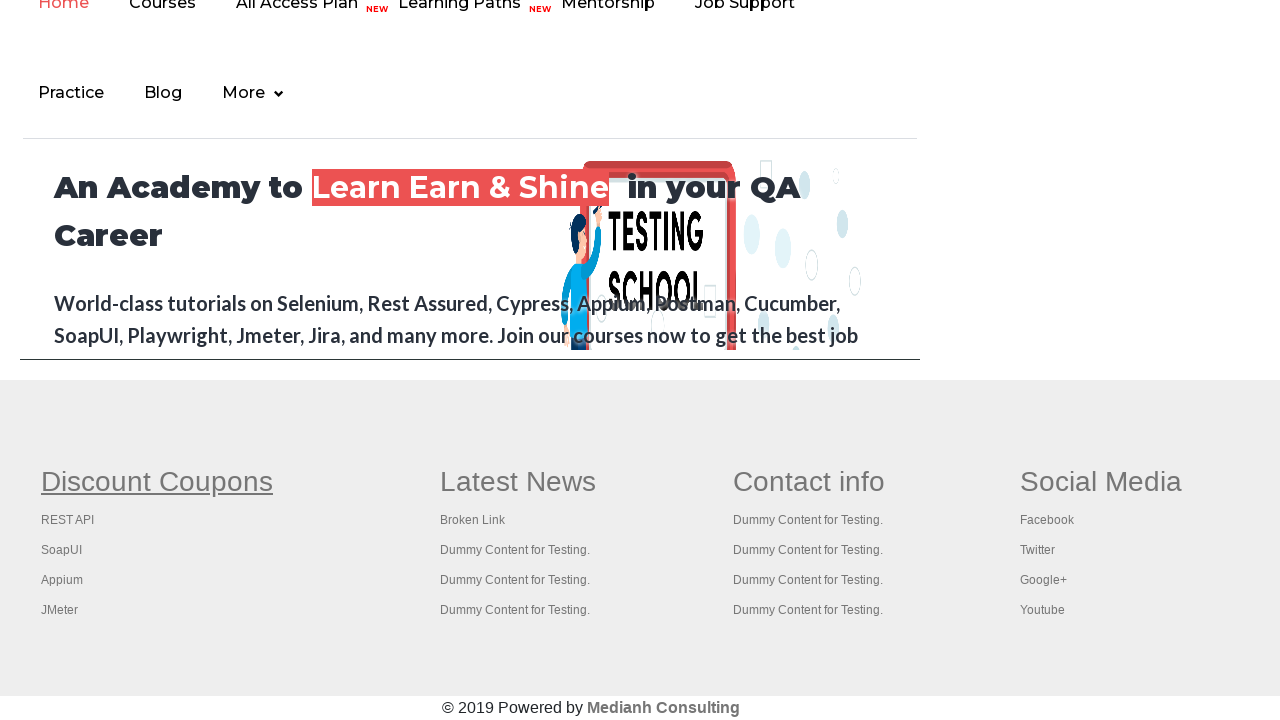

Waited 1 second before opening next link
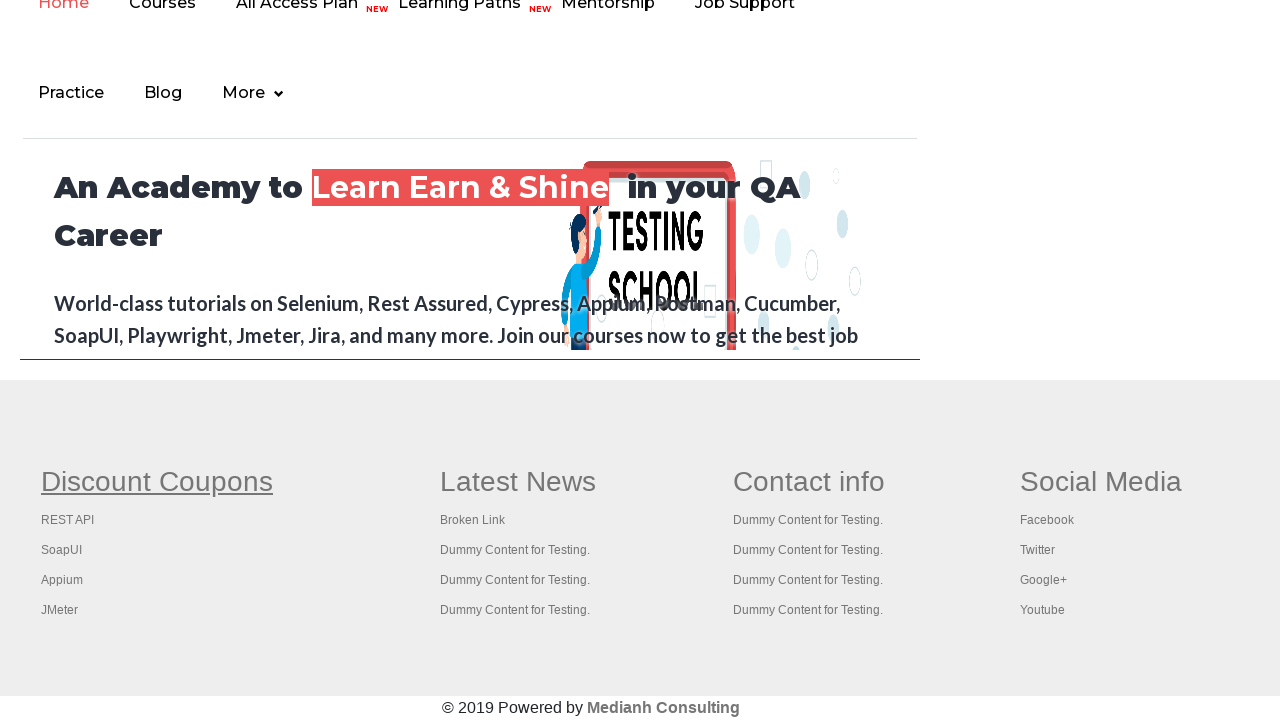

Retrieved href attribute: http://www.restapitutorial.com/
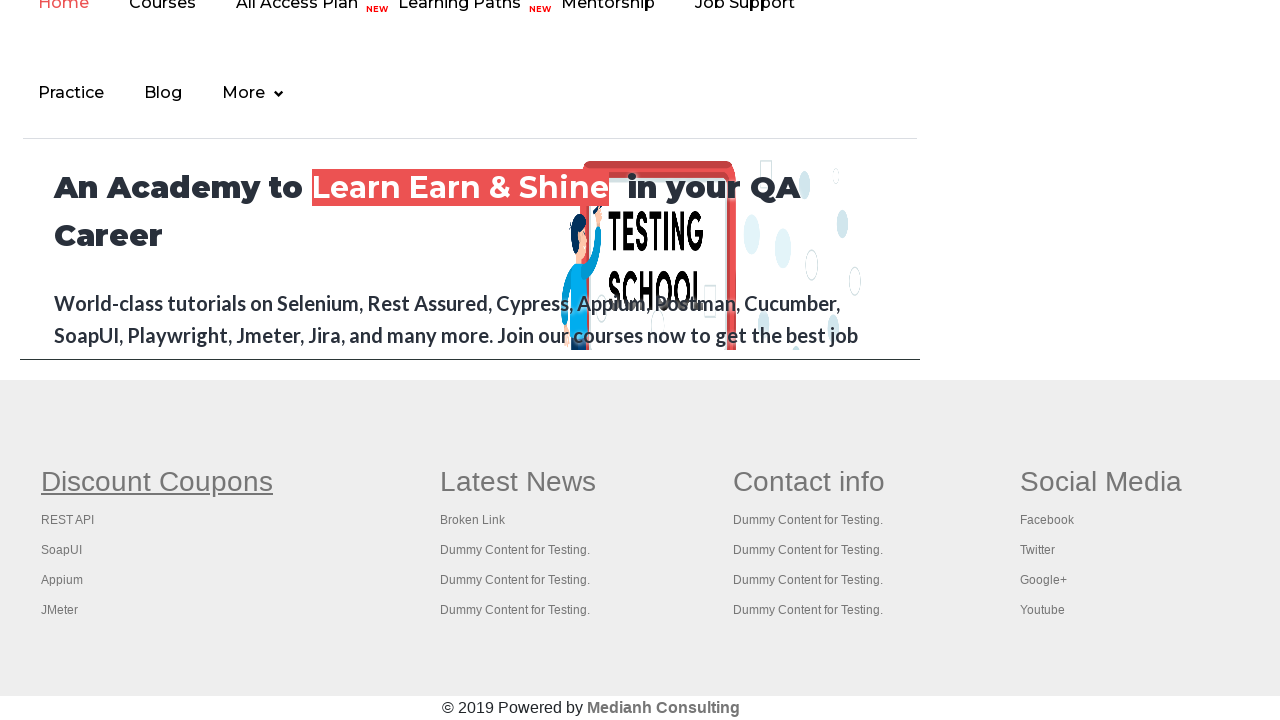

Opened link in new tab: http://www.restapitutorial.com/ at (68, 520) on div#gf-BIG >> a >> nth=1
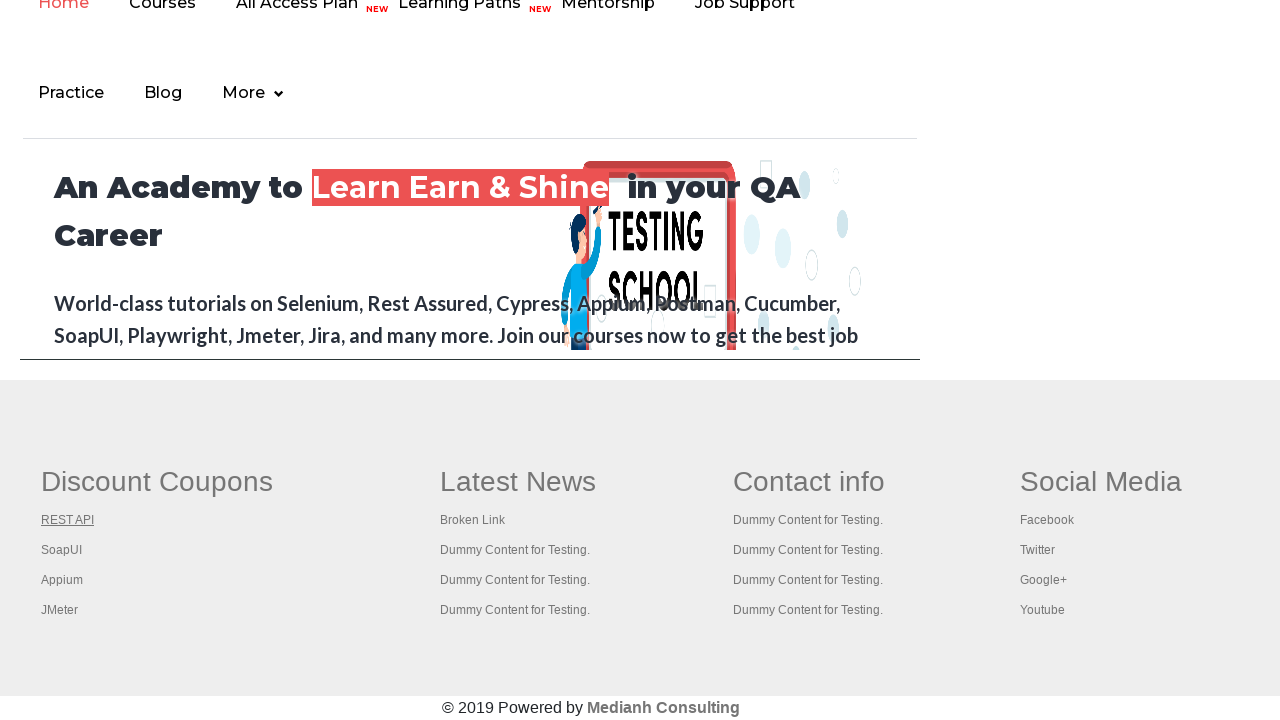

New page loaded successfully
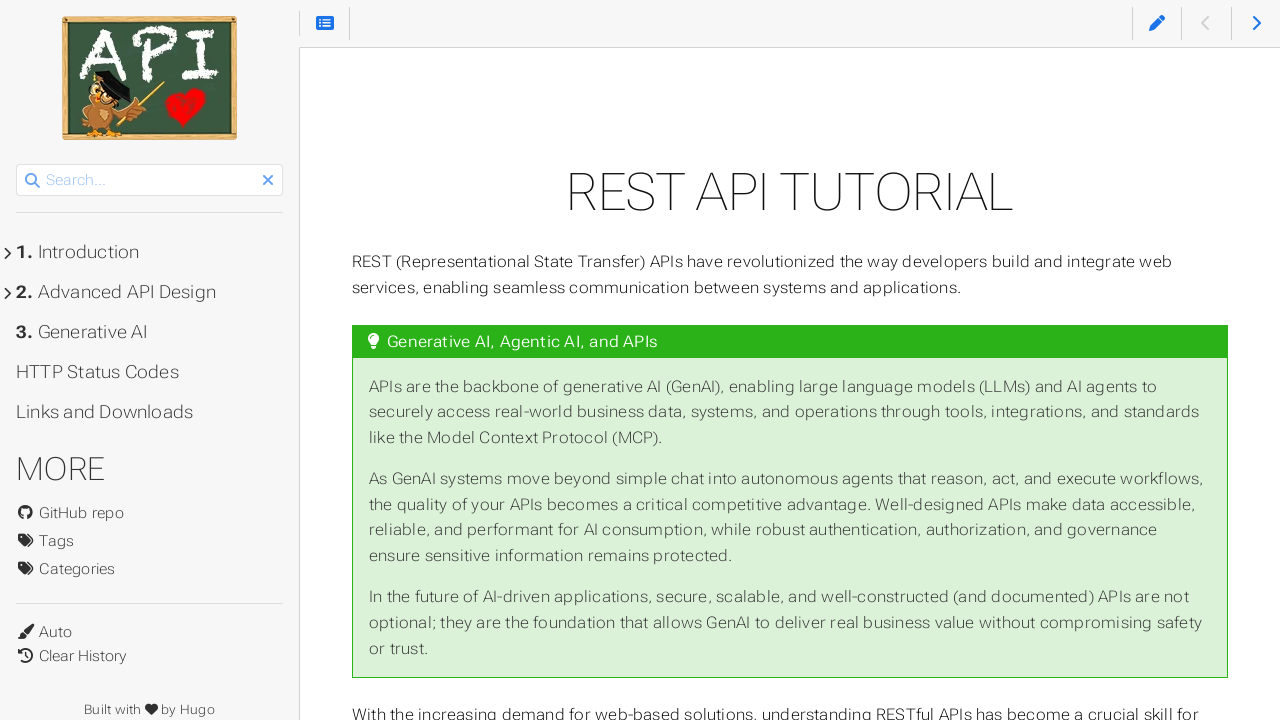

Retrieved page title: REST API Tutorial
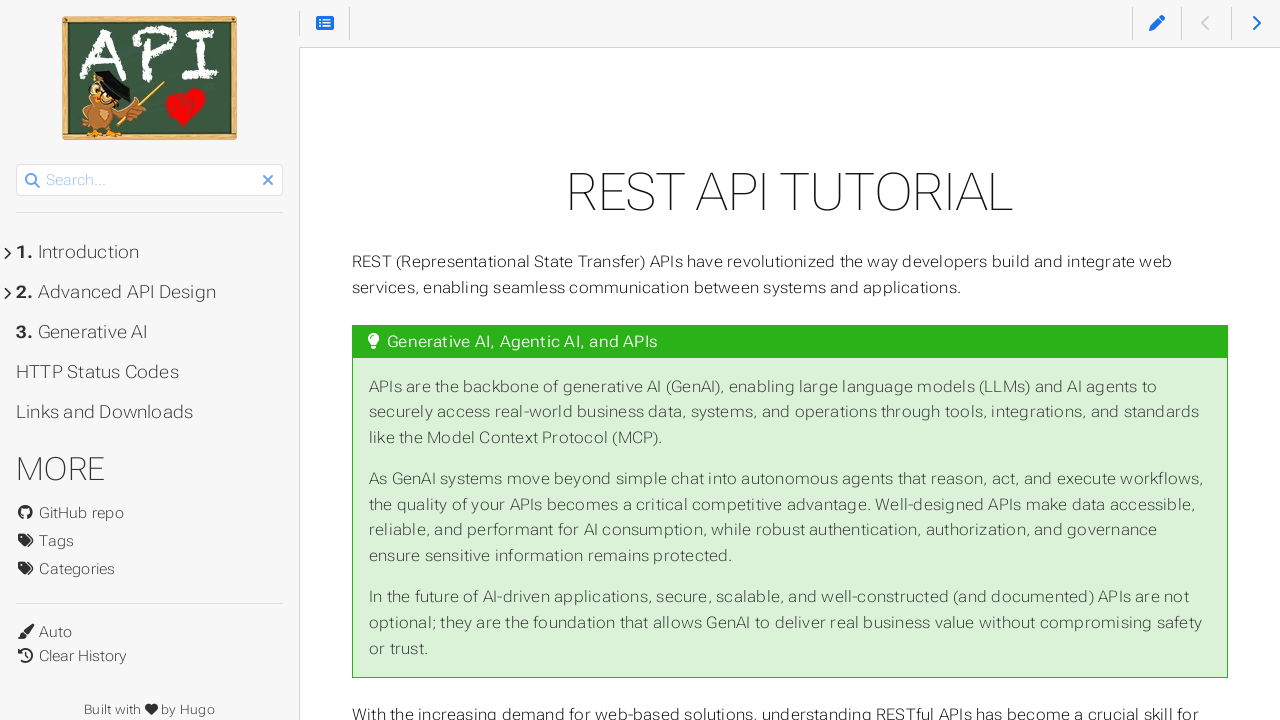

Closed the new tab
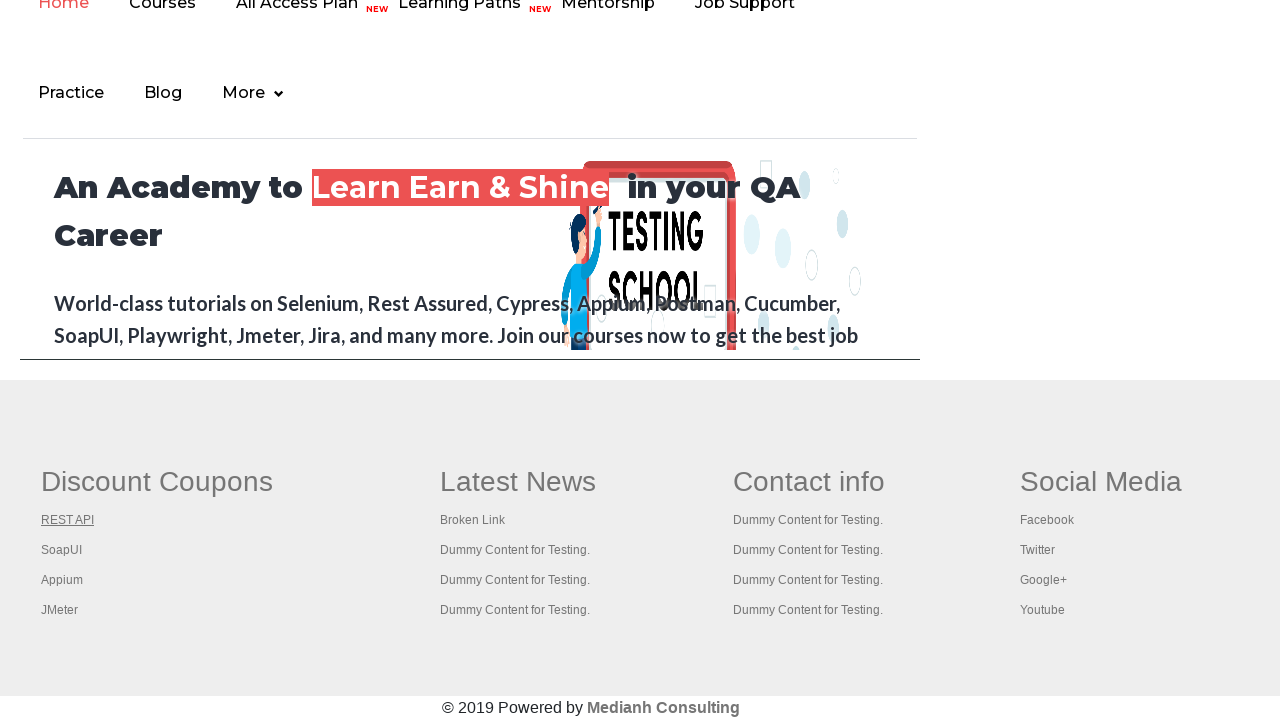

Waited 1 second before opening next link
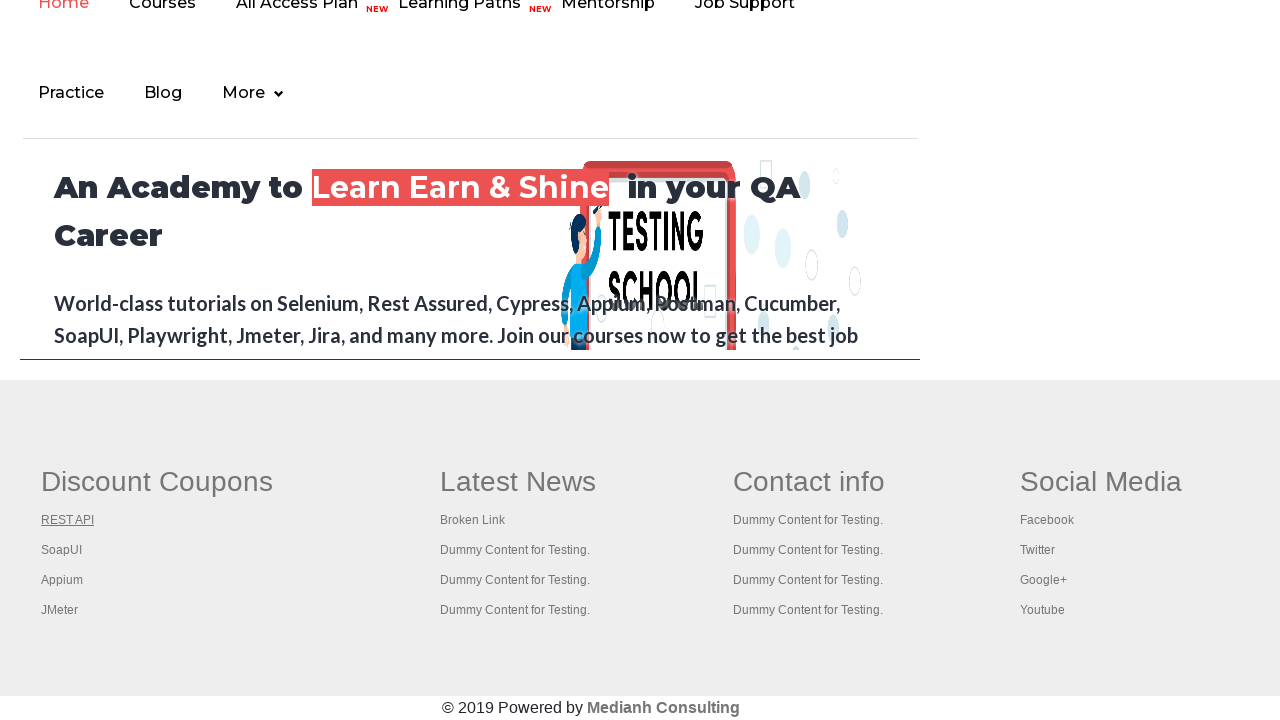

Retrieved href attribute: https://www.soapui.org/
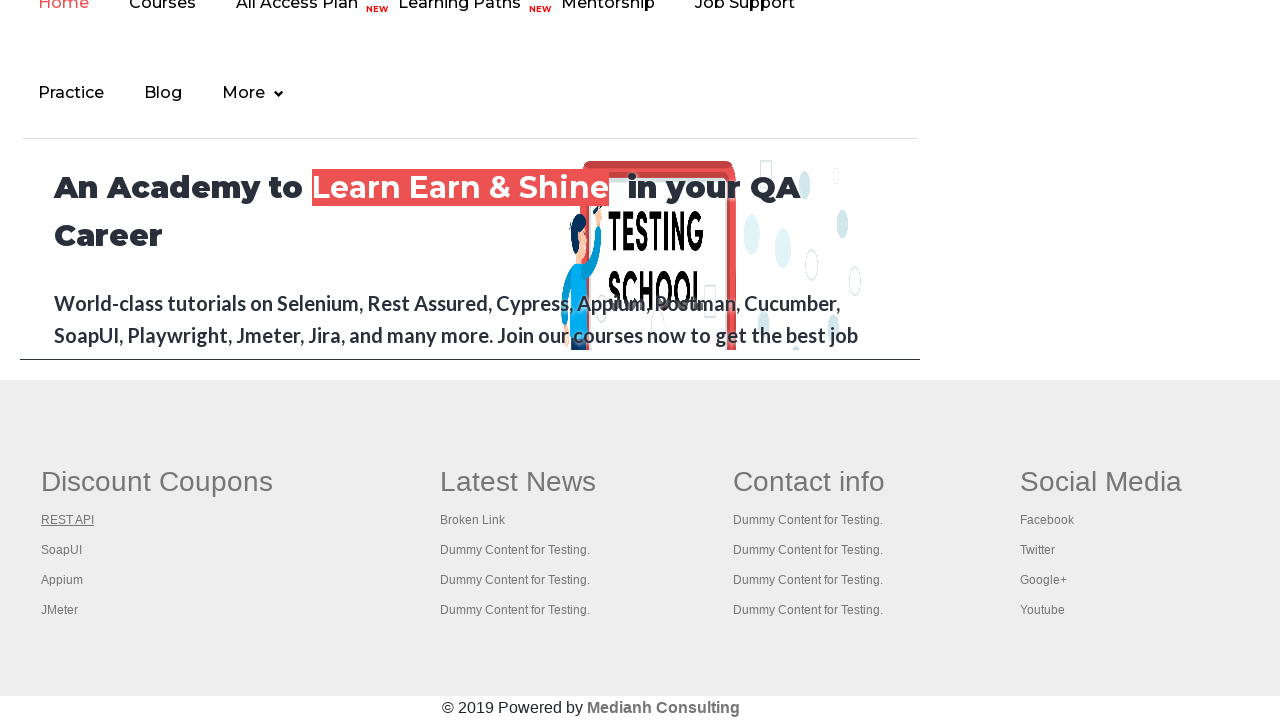

Opened link in new tab: https://www.soapui.org/ at (62, 550) on div#gf-BIG >> a >> nth=2
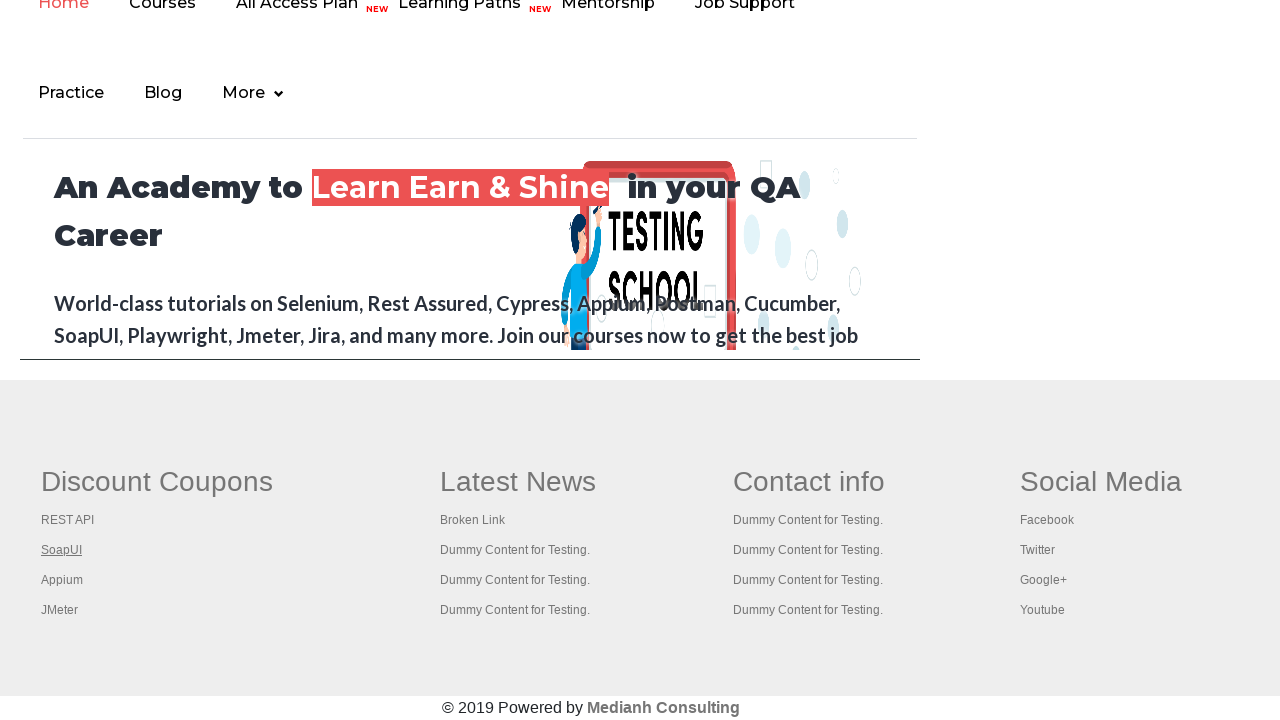

New page loaded successfully
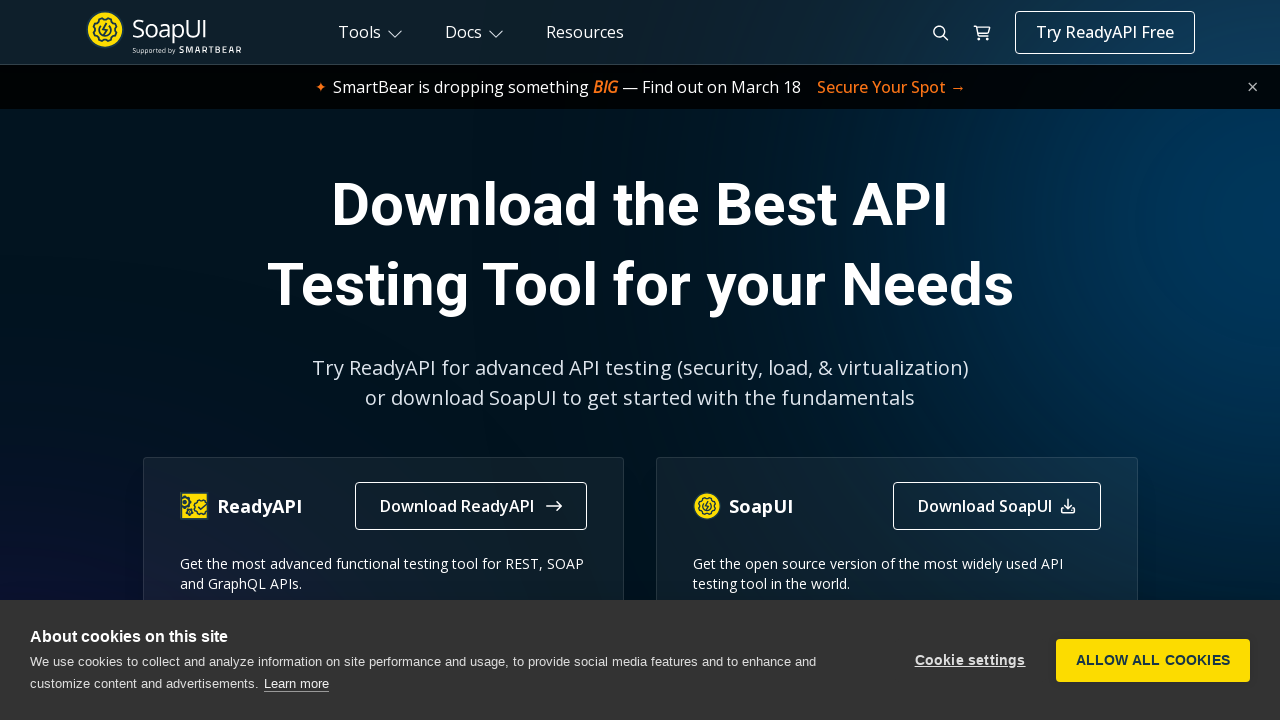

Retrieved page title: The World’s Most Popular API Testing Tool | SoapUI
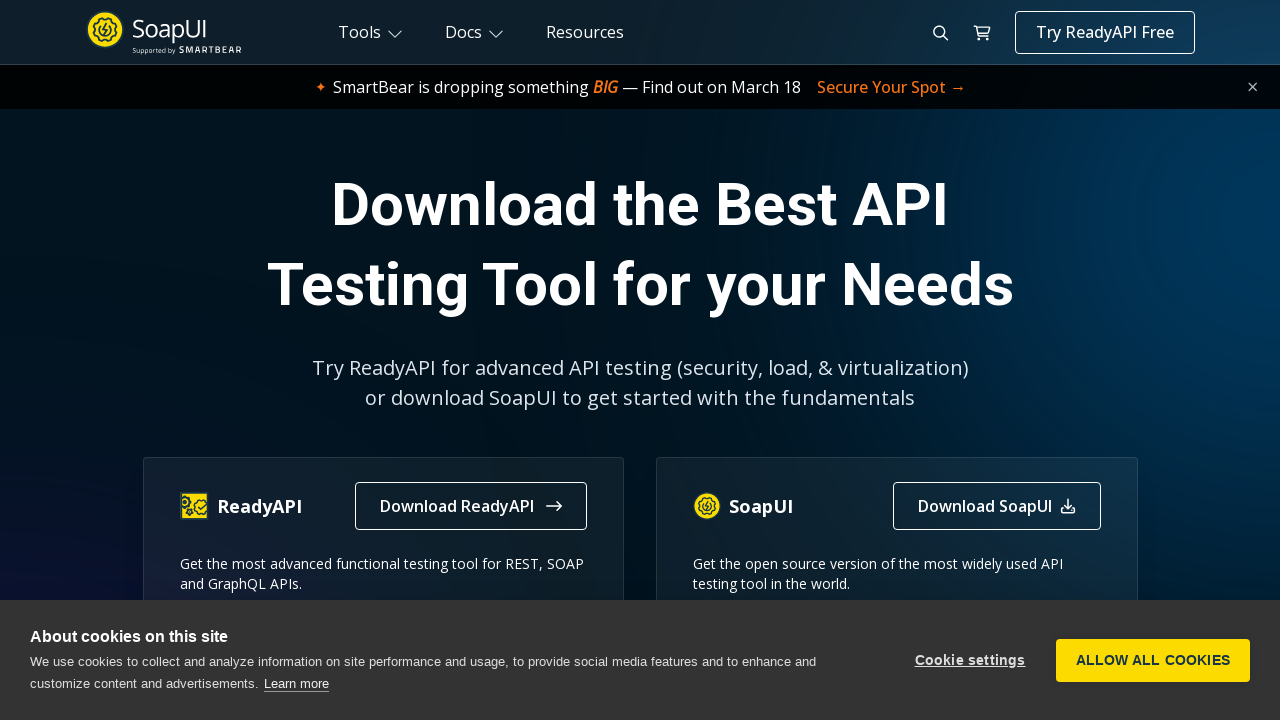

Closed the new tab
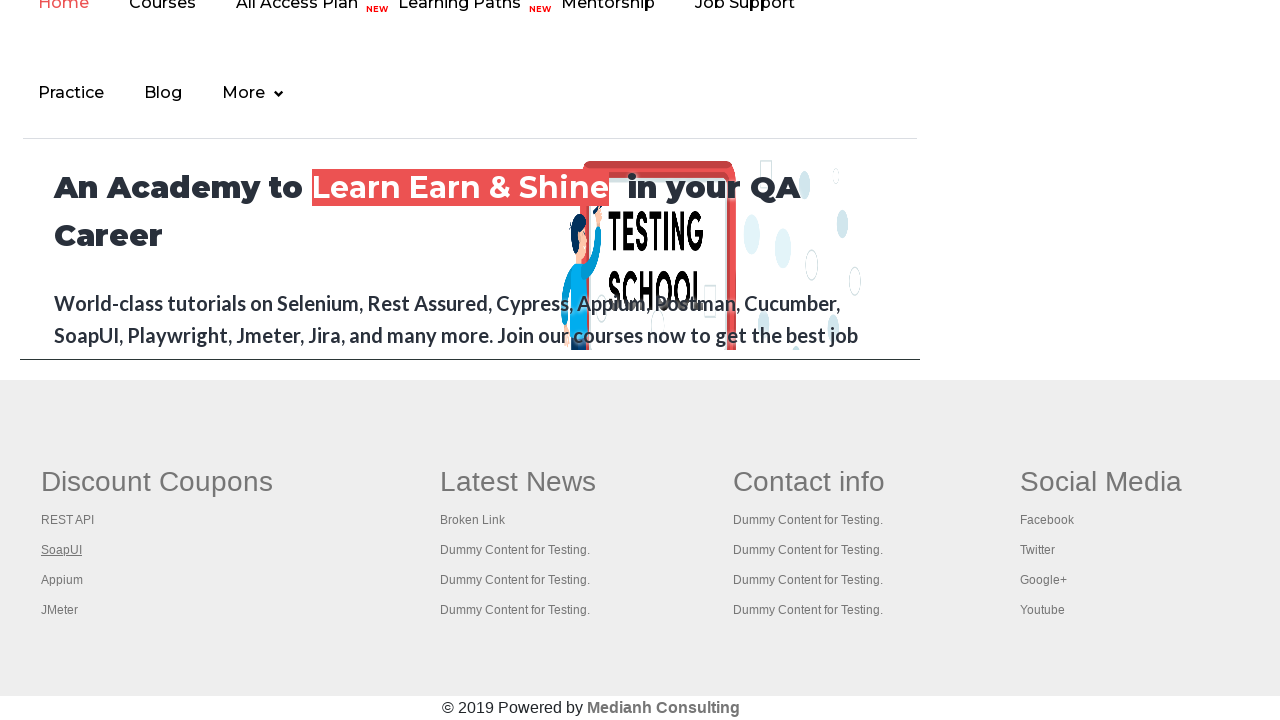

Waited 1 second before opening next link
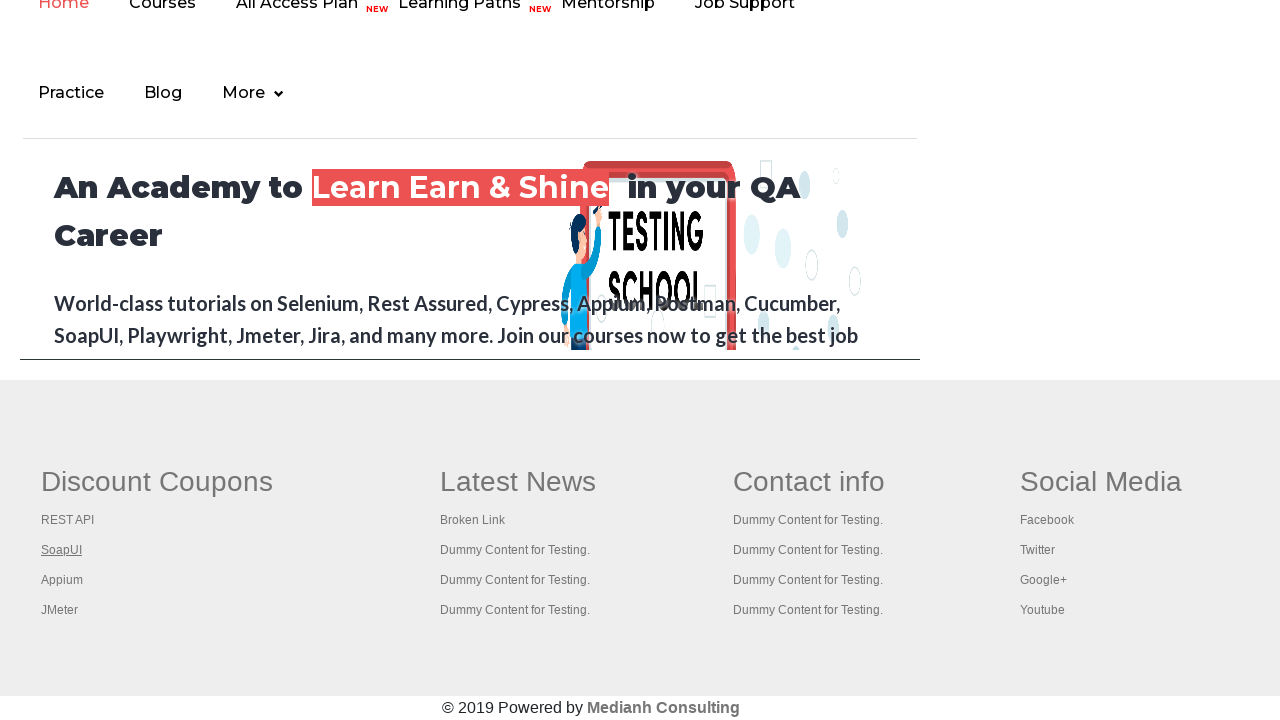

Retrieved href attribute: https://courses.rahulshettyacademy.com/p/appium-tutorial
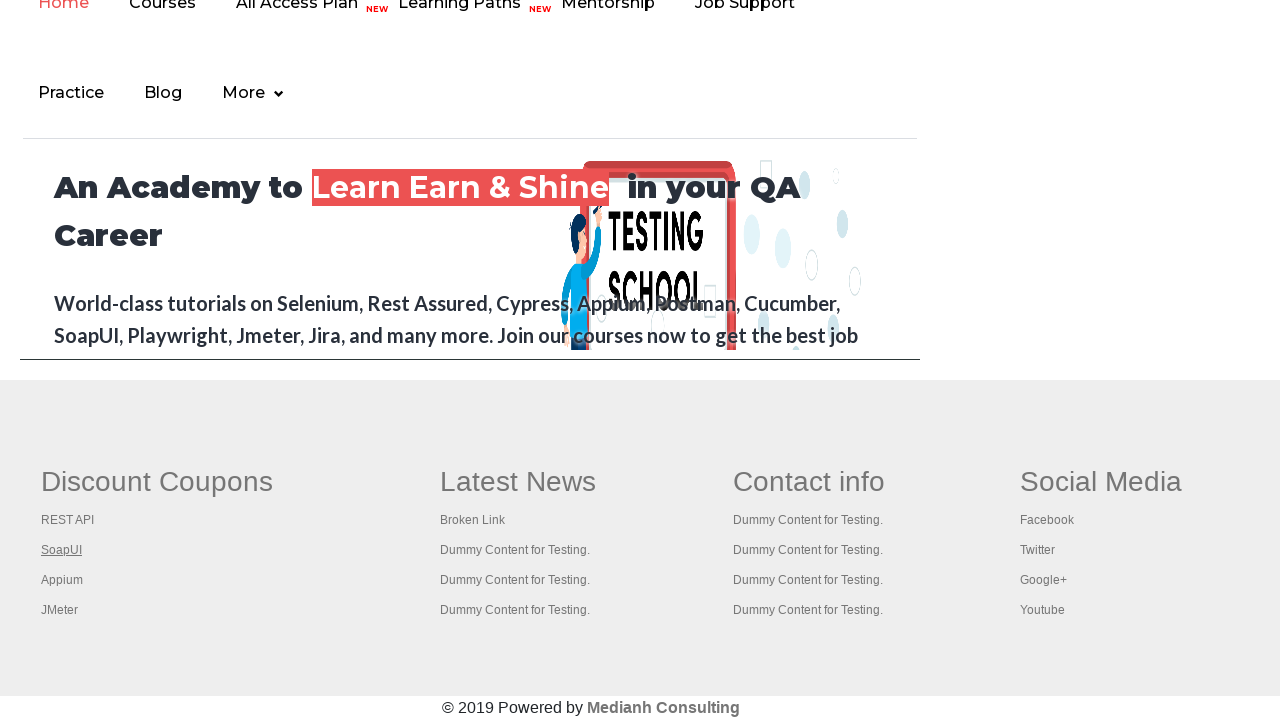

Opened link in new tab: https://courses.rahulshettyacademy.com/p/appium-tutorial at (62, 580) on div#gf-BIG >> a >> nth=3
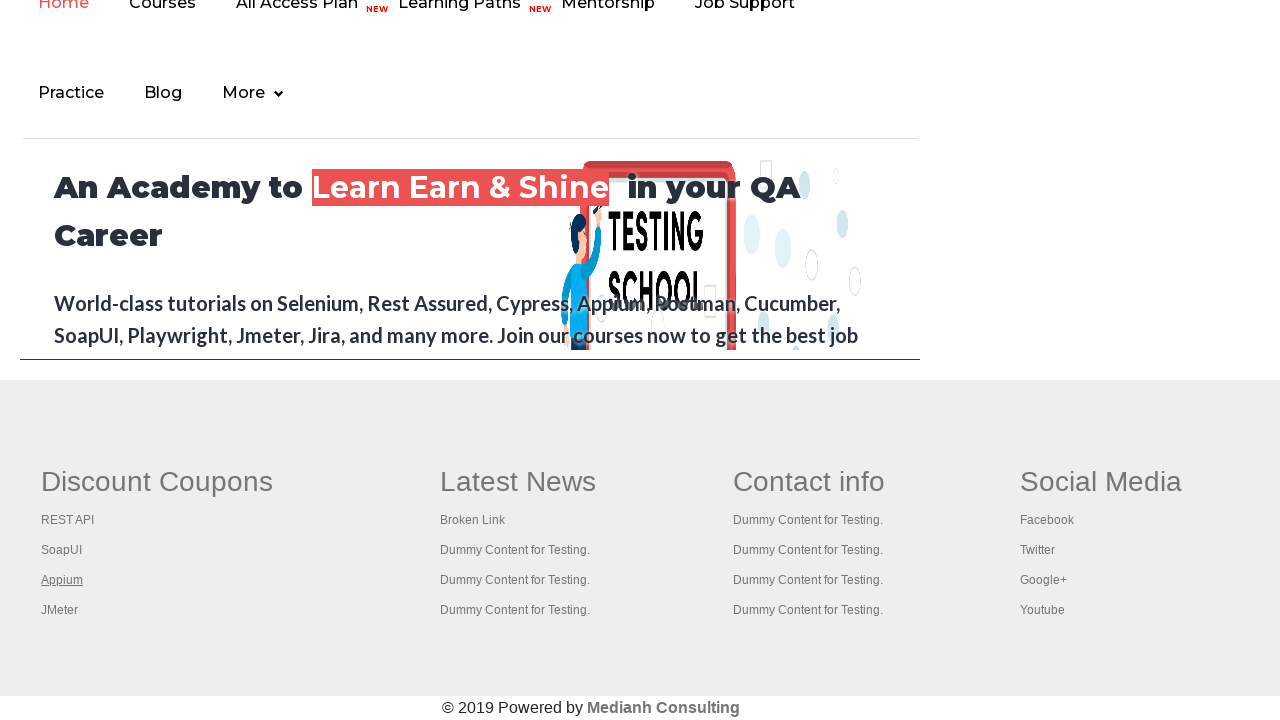

New page loaded successfully
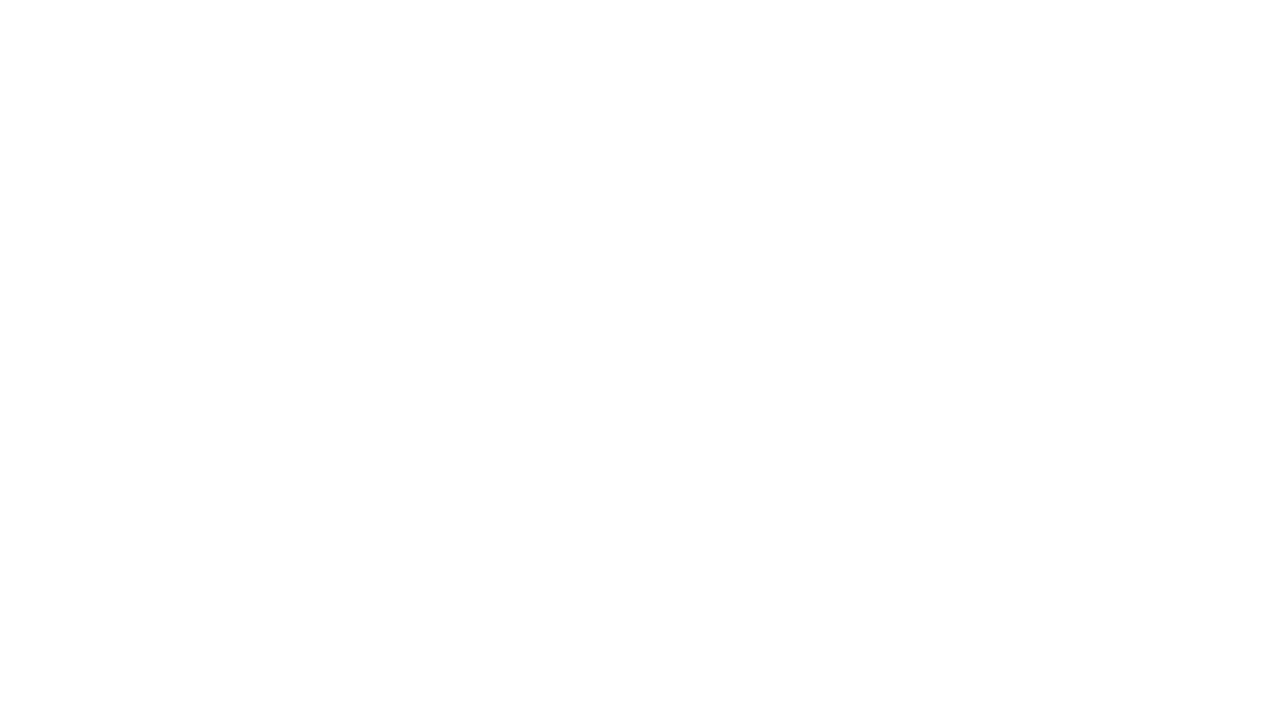

Retrieved page title: 
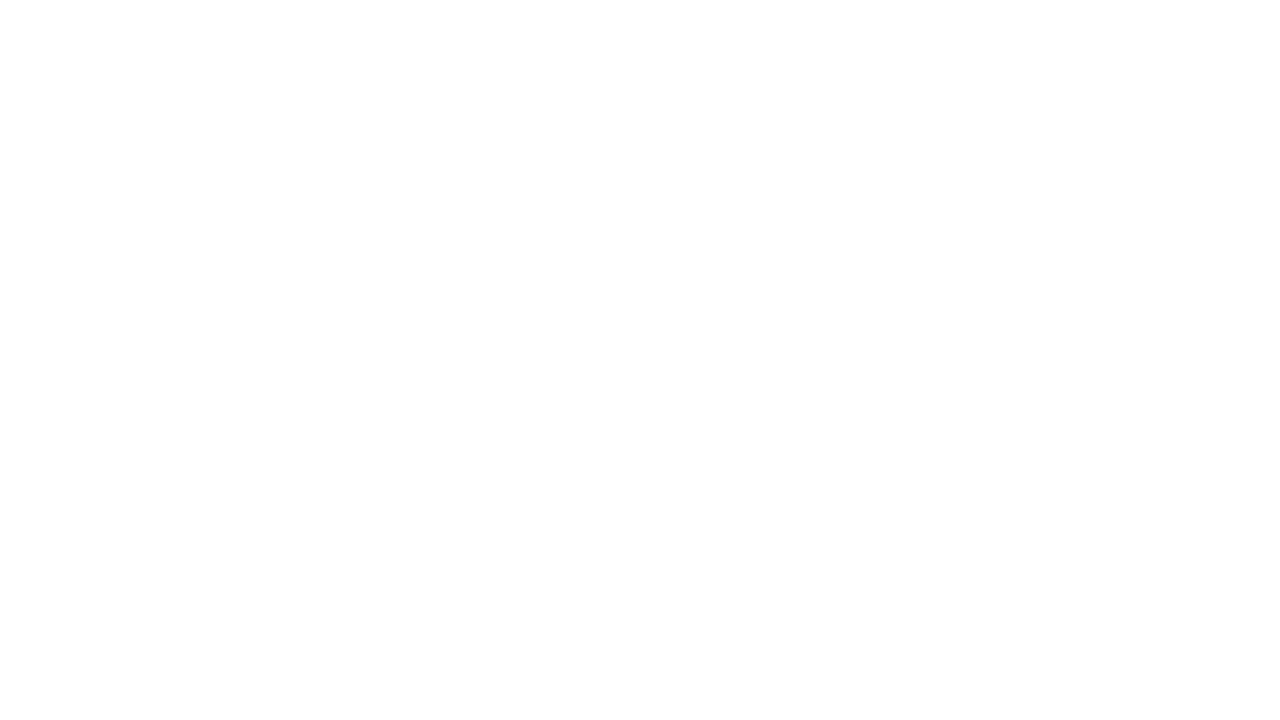

Closed the new tab
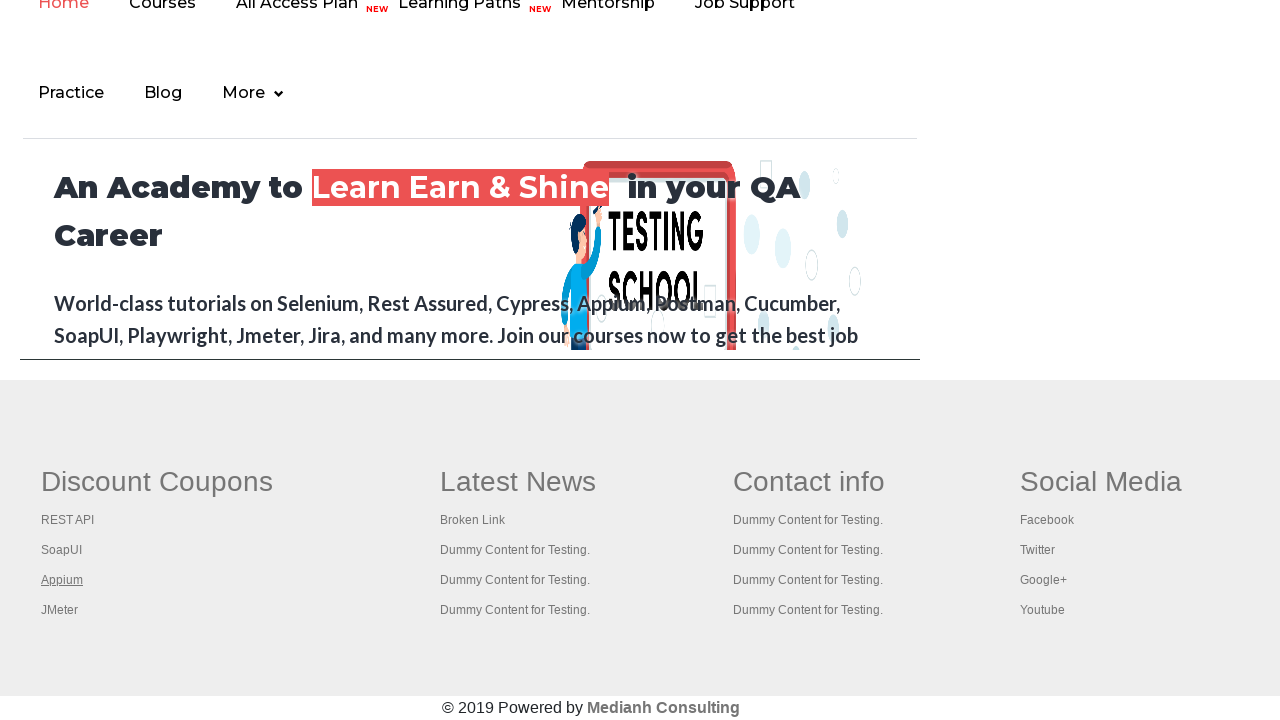

Waited 1 second before opening next link
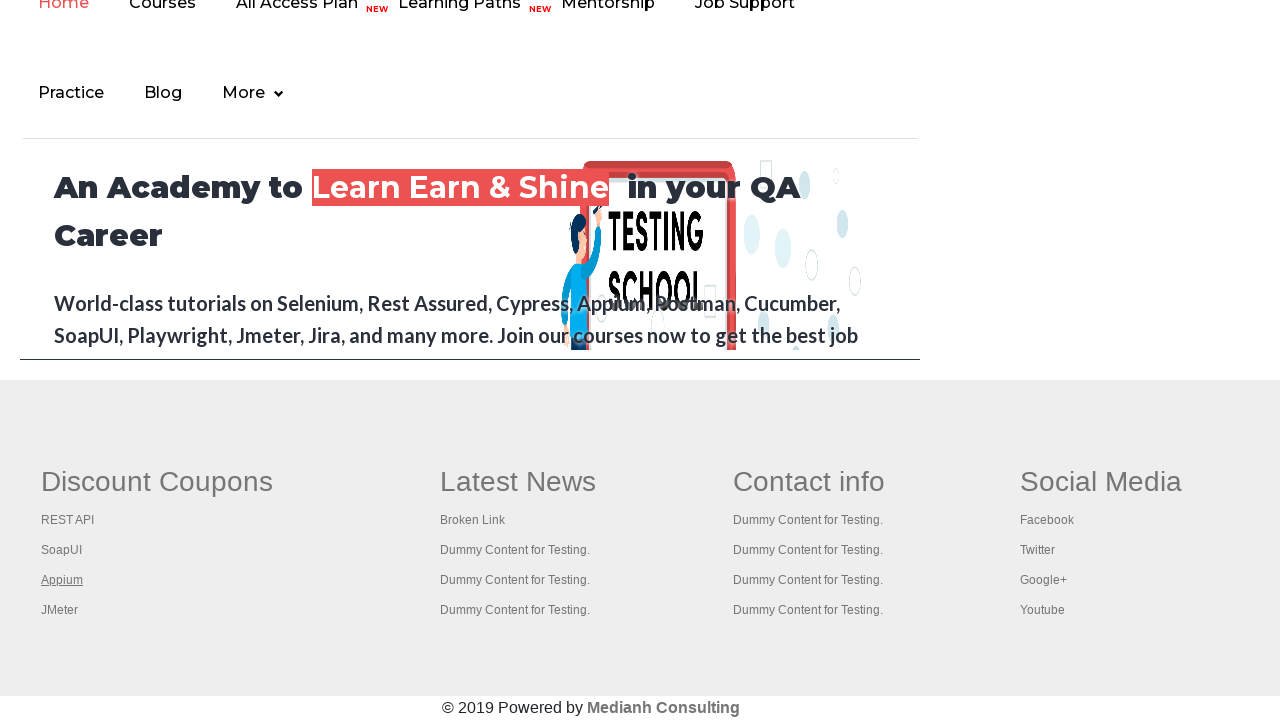

Retrieved href attribute: https://jmeter.apache.org/
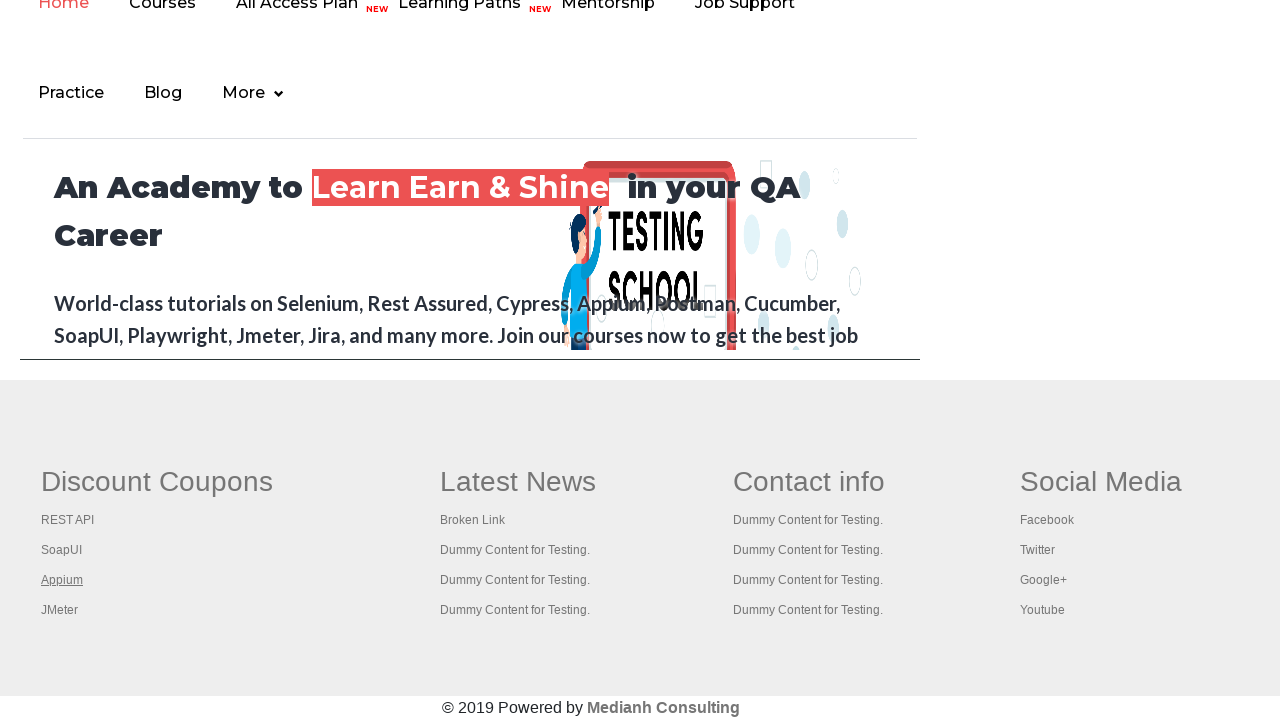

Opened link in new tab: https://jmeter.apache.org/ at (60, 610) on div#gf-BIG >> a >> nth=4
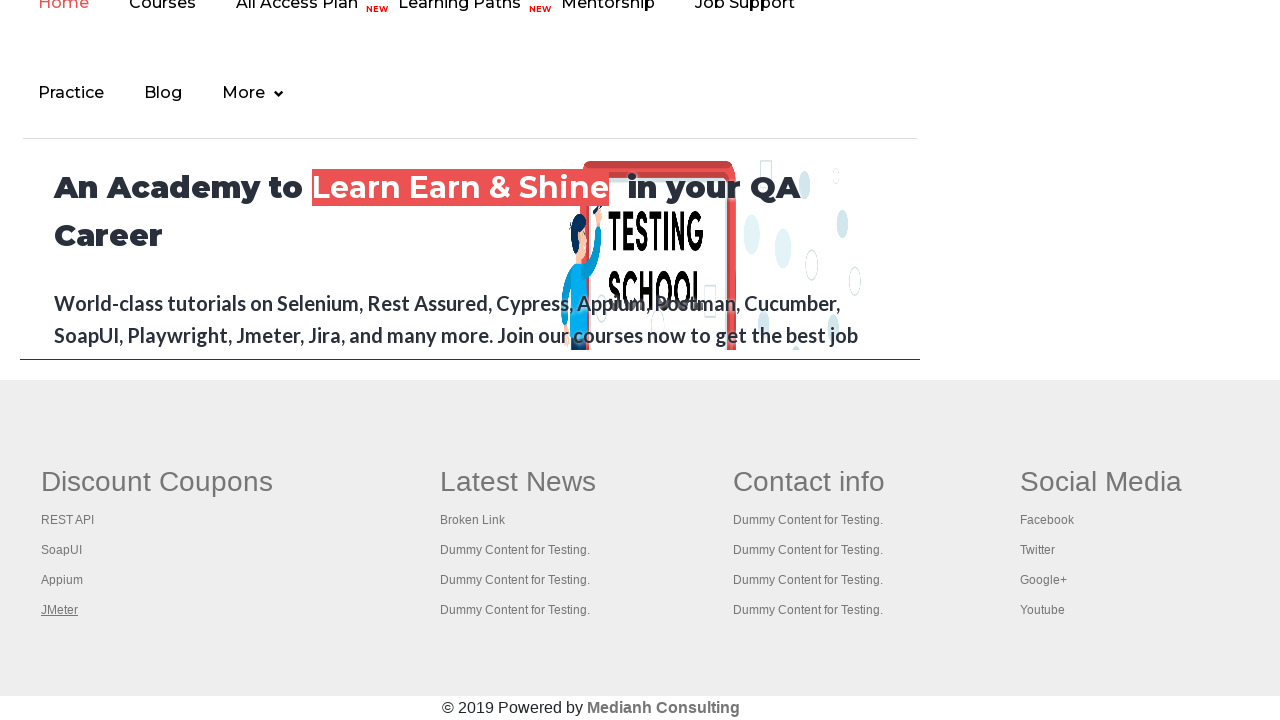

New page loaded successfully
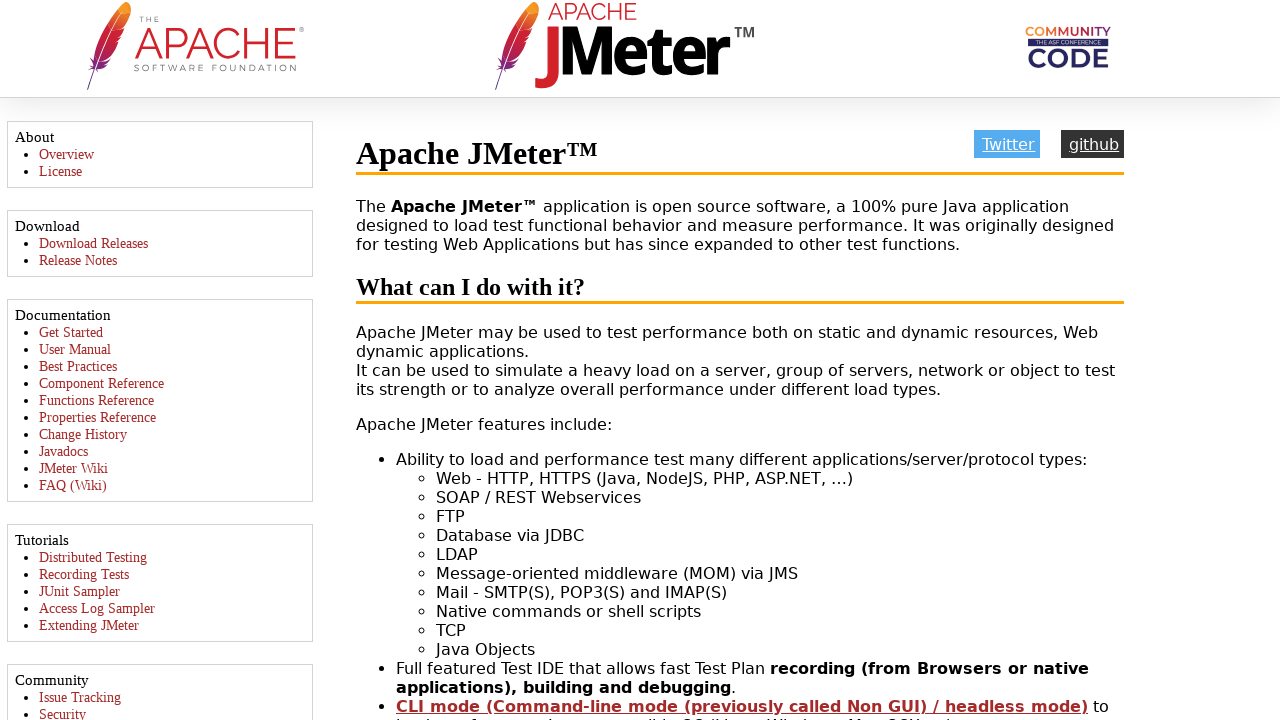

Retrieved page title: Apache JMeter - Apache JMeter™
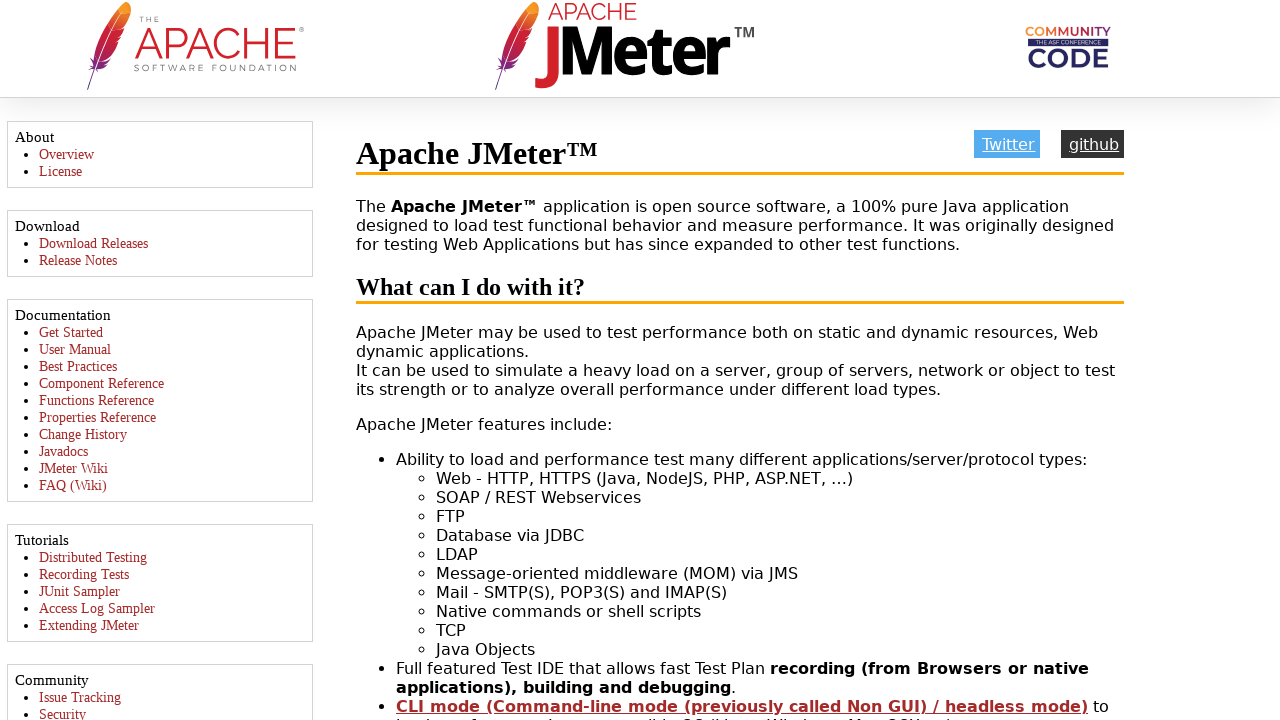

Closed the new tab
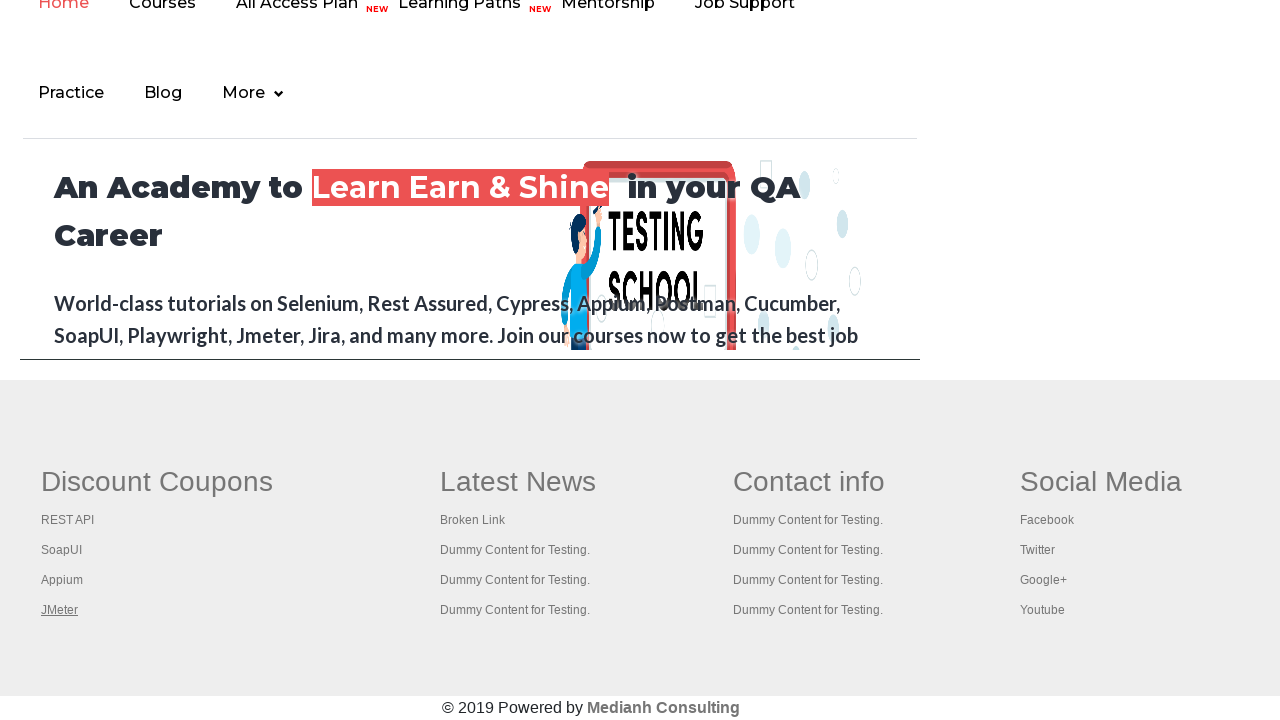

Waited 1 second before opening next link
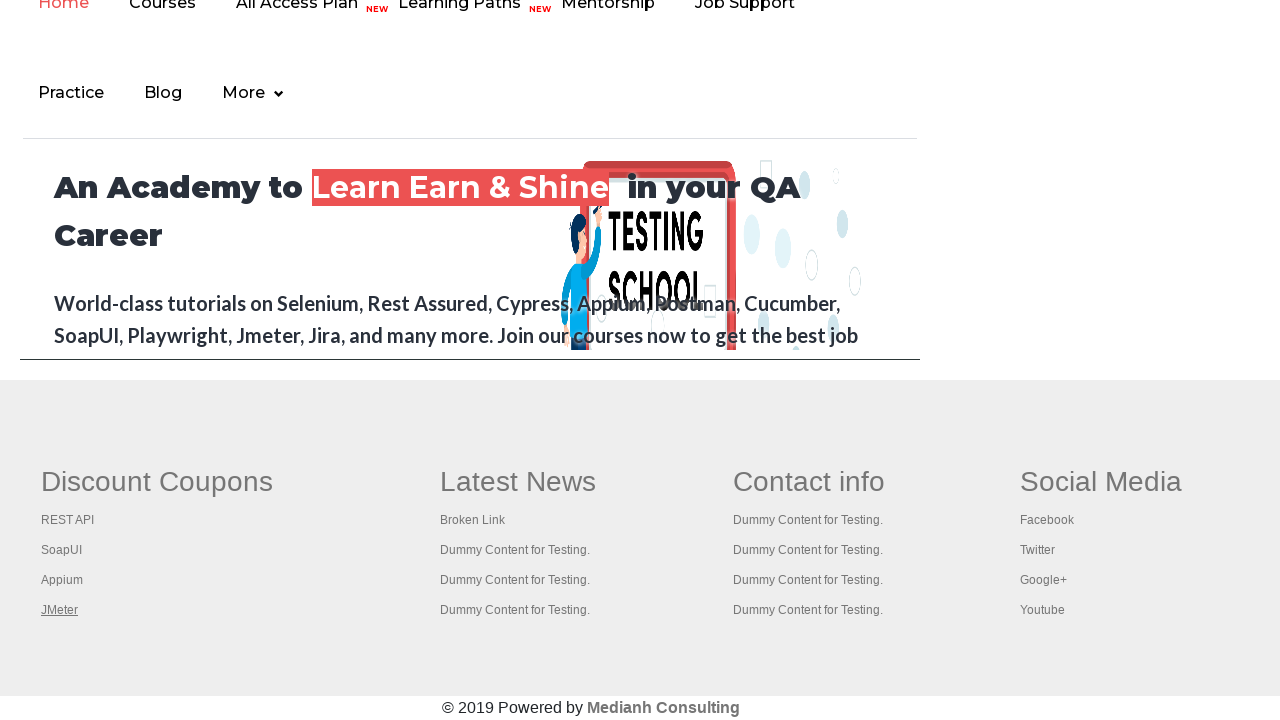

Retrieved href attribute: #
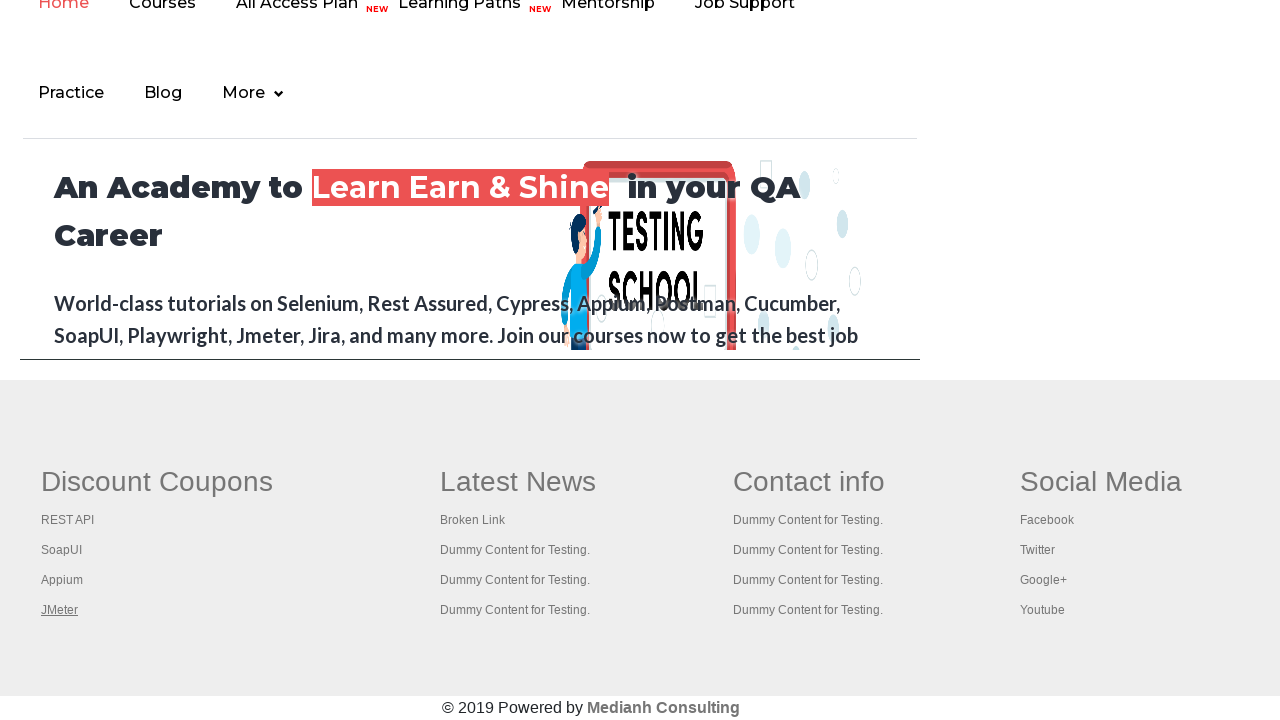

Opened link in new tab: # at (518, 482) on div#gf-BIG >> a >> nth=5
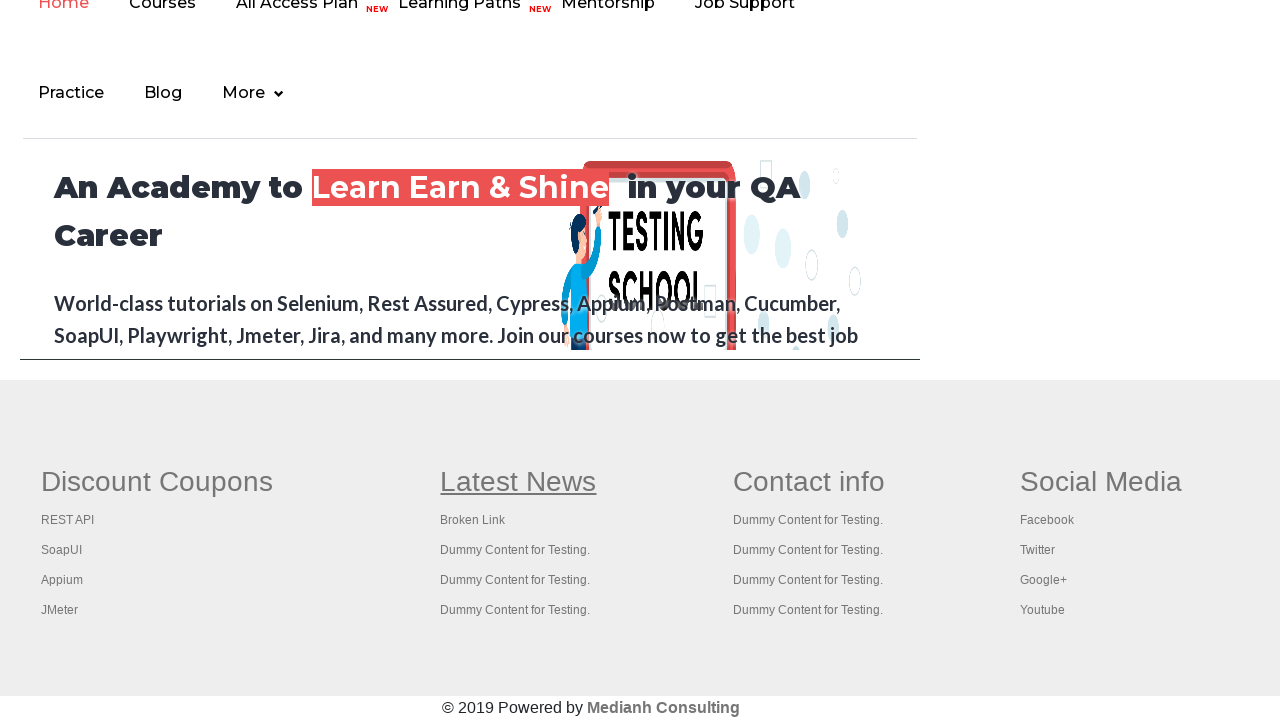

New page loaded successfully
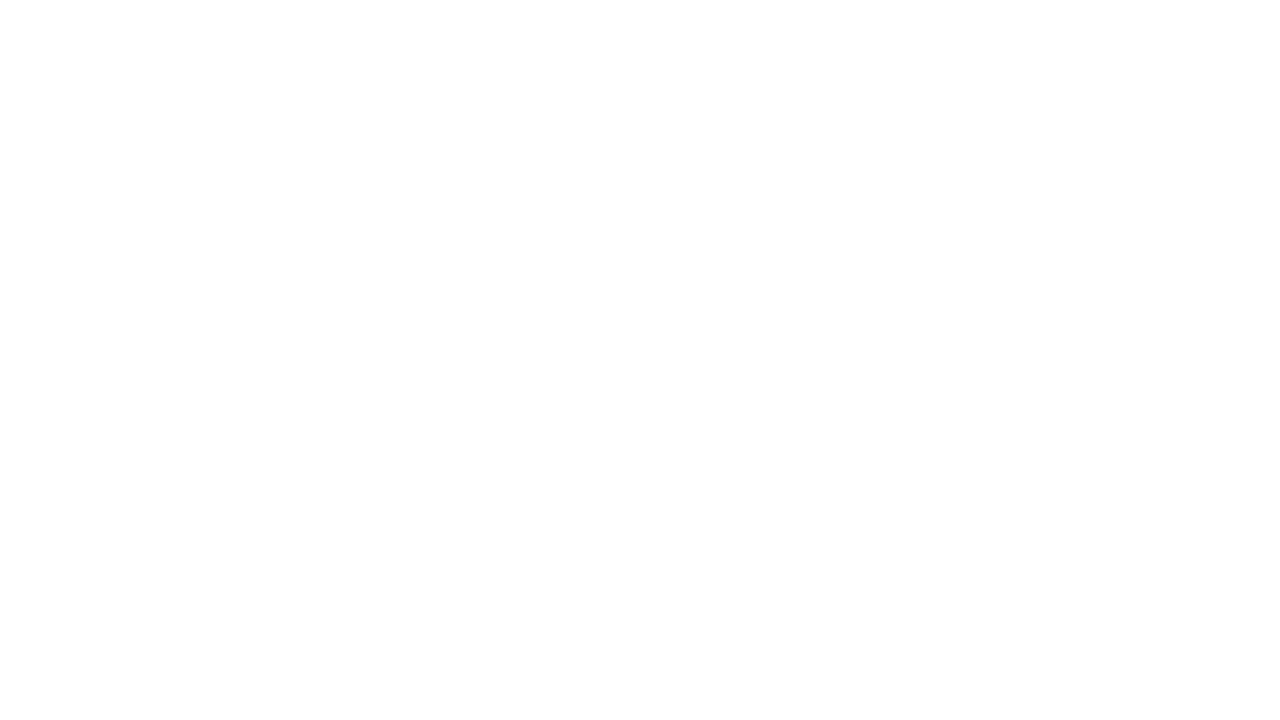

Retrieved page title: Practice Page
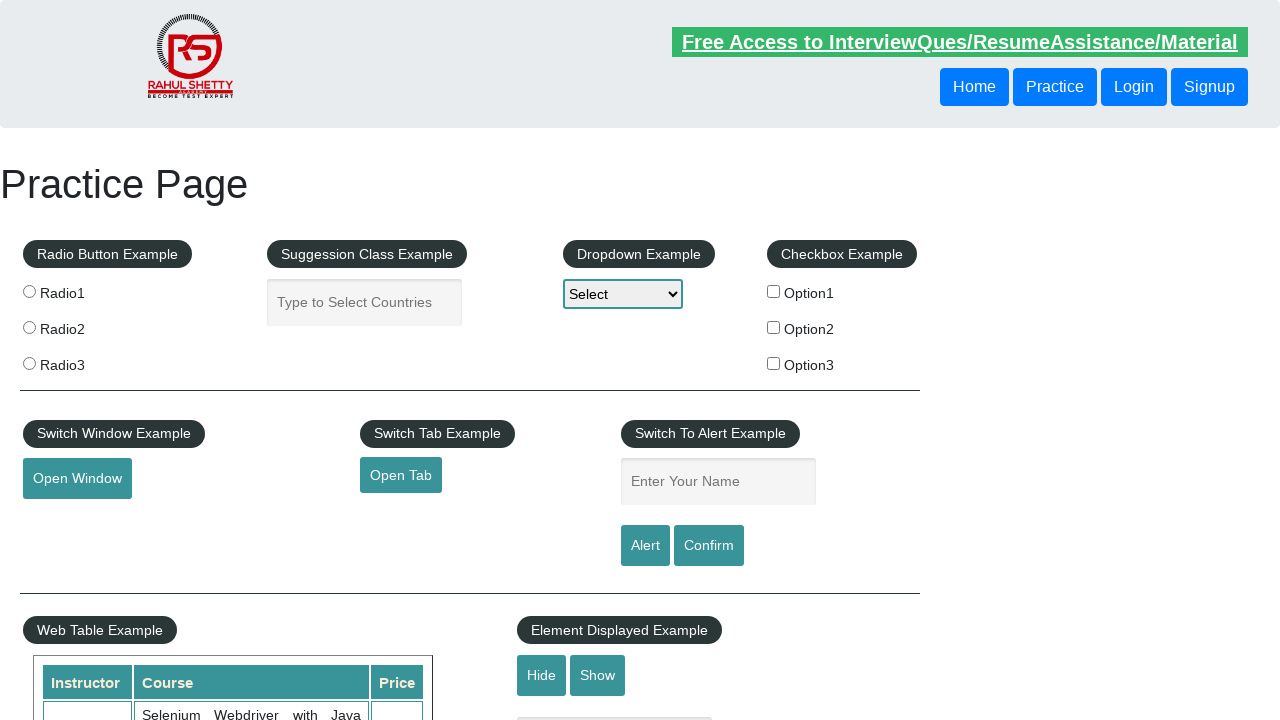

Closed the new tab
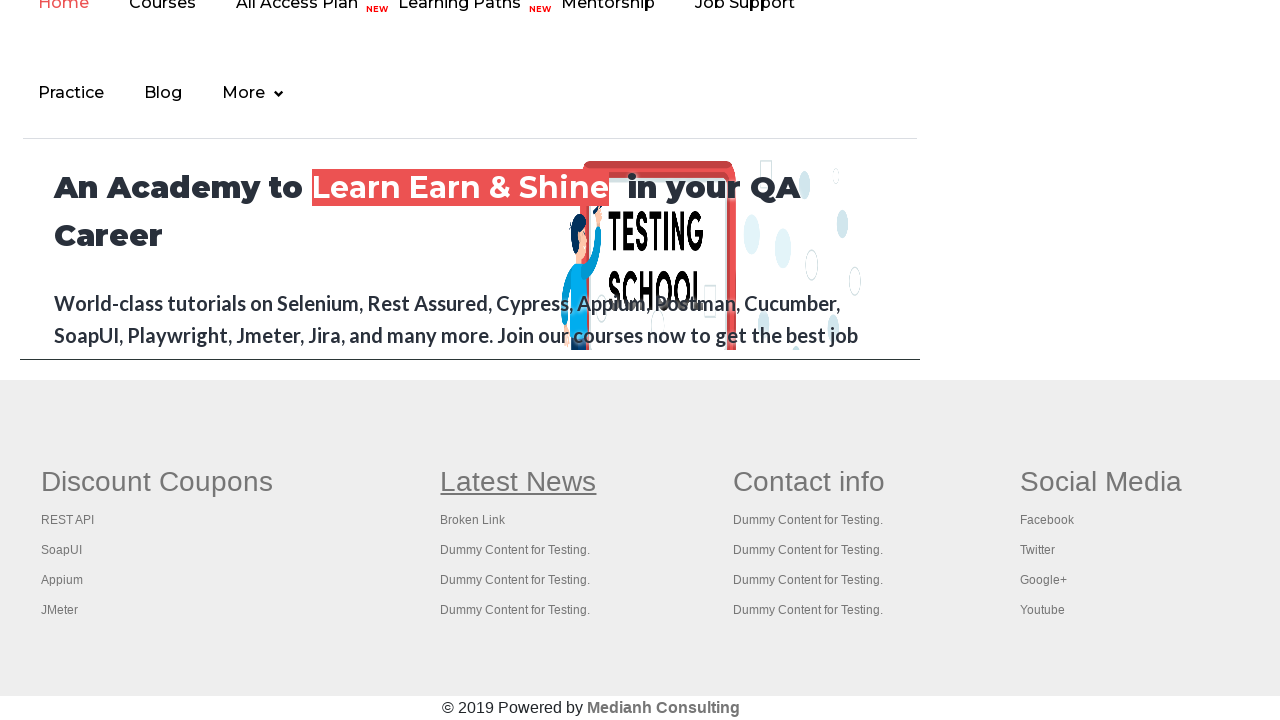

Waited 1 second before opening next link
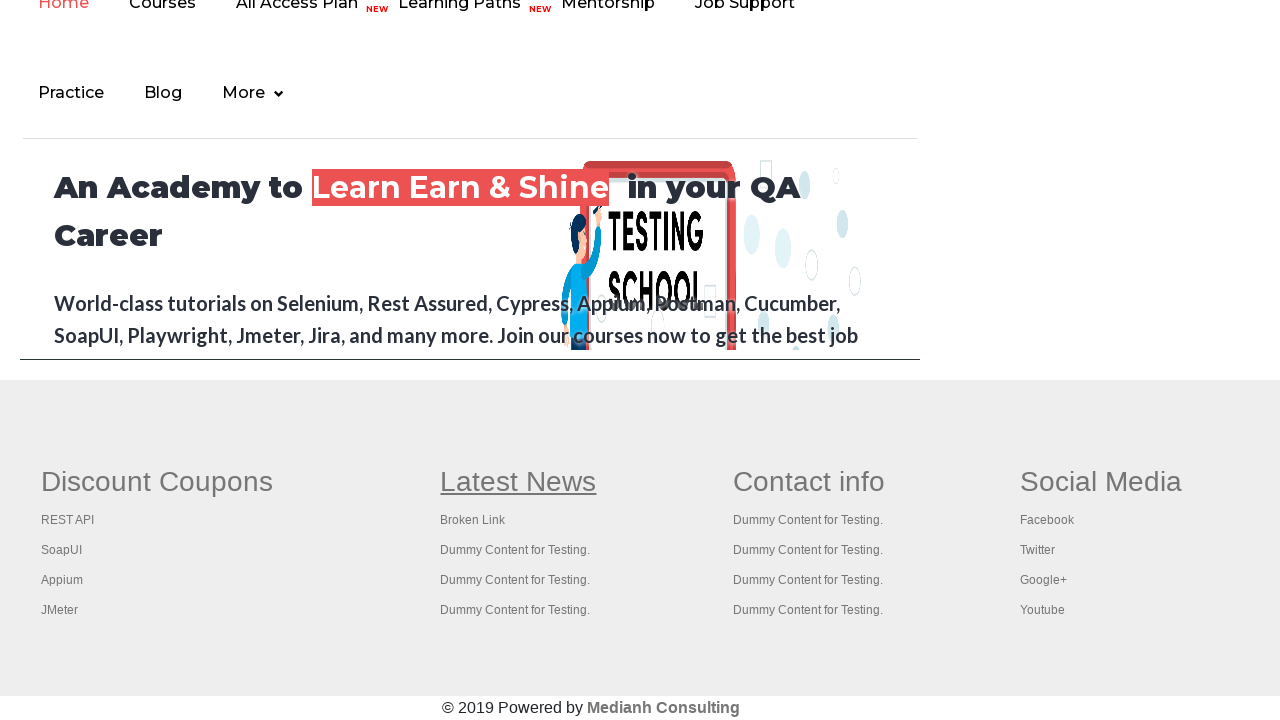

Retrieved href attribute: https://rahulshettyacademy.com/brokenlink
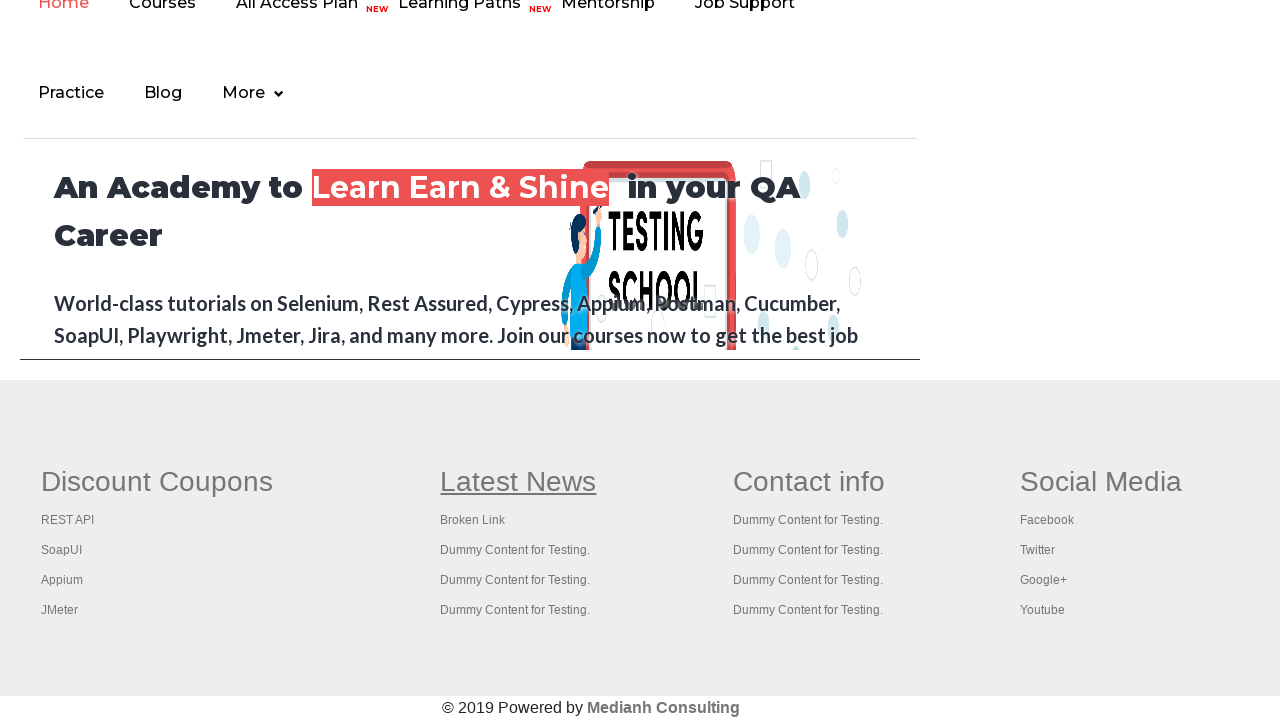

Opened link in new tab: https://rahulshettyacademy.com/brokenlink at (473, 520) on div#gf-BIG >> a >> nth=6
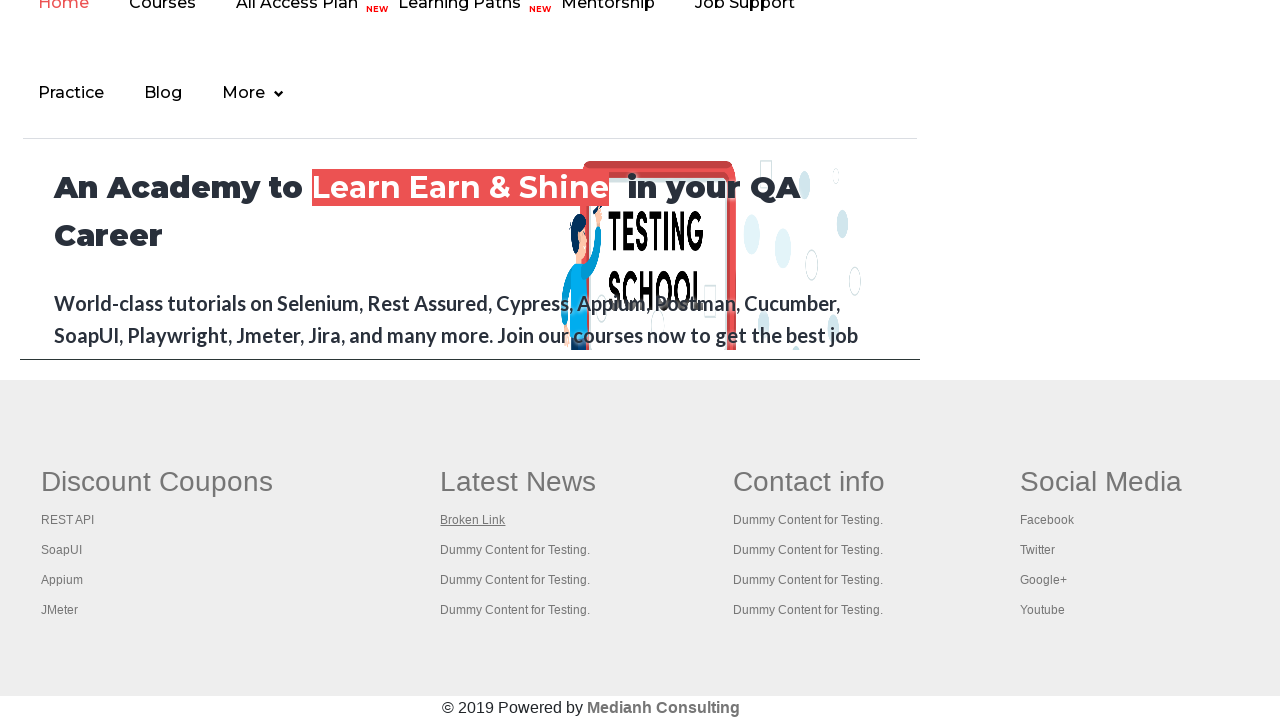

New page loaded successfully
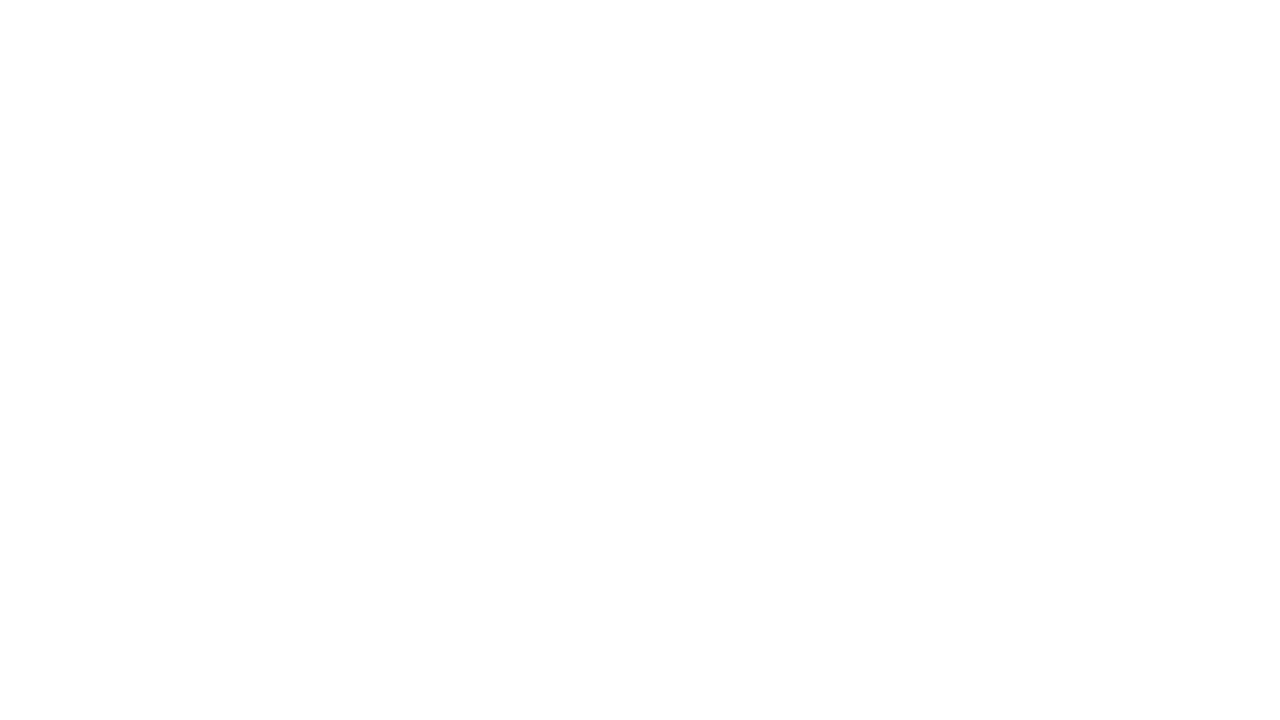

Retrieved page title: 
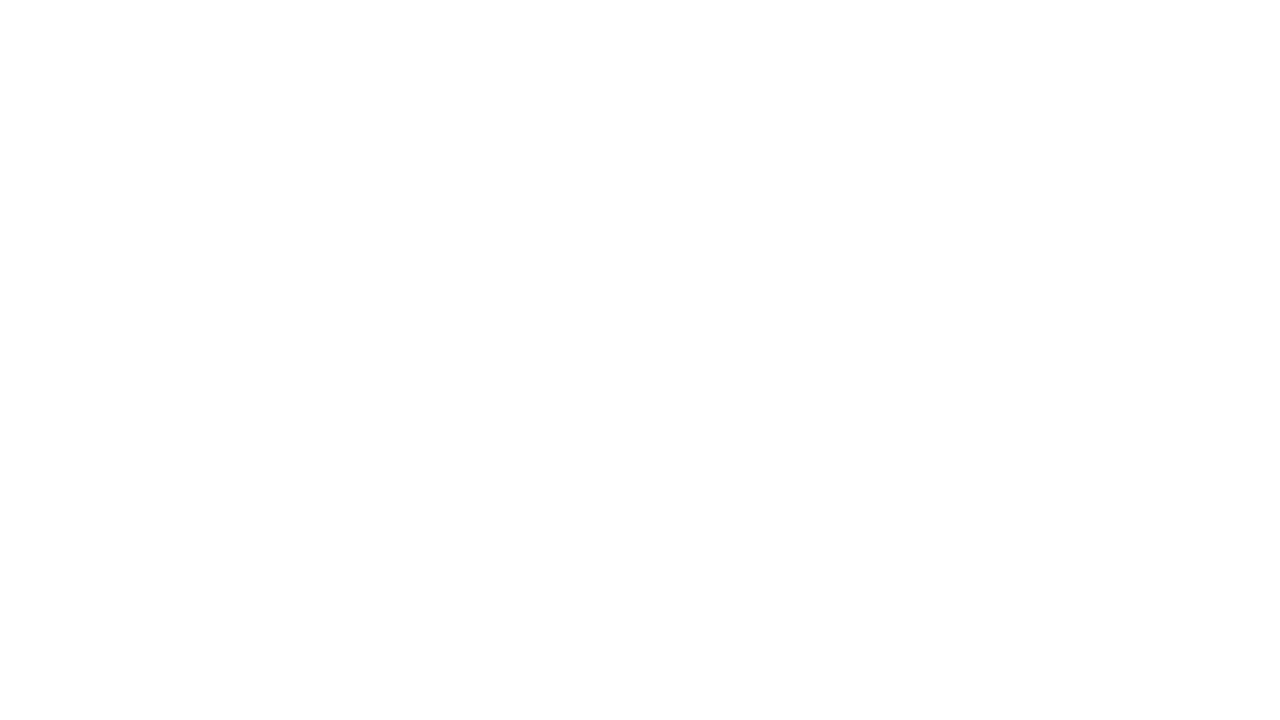

Closed the new tab
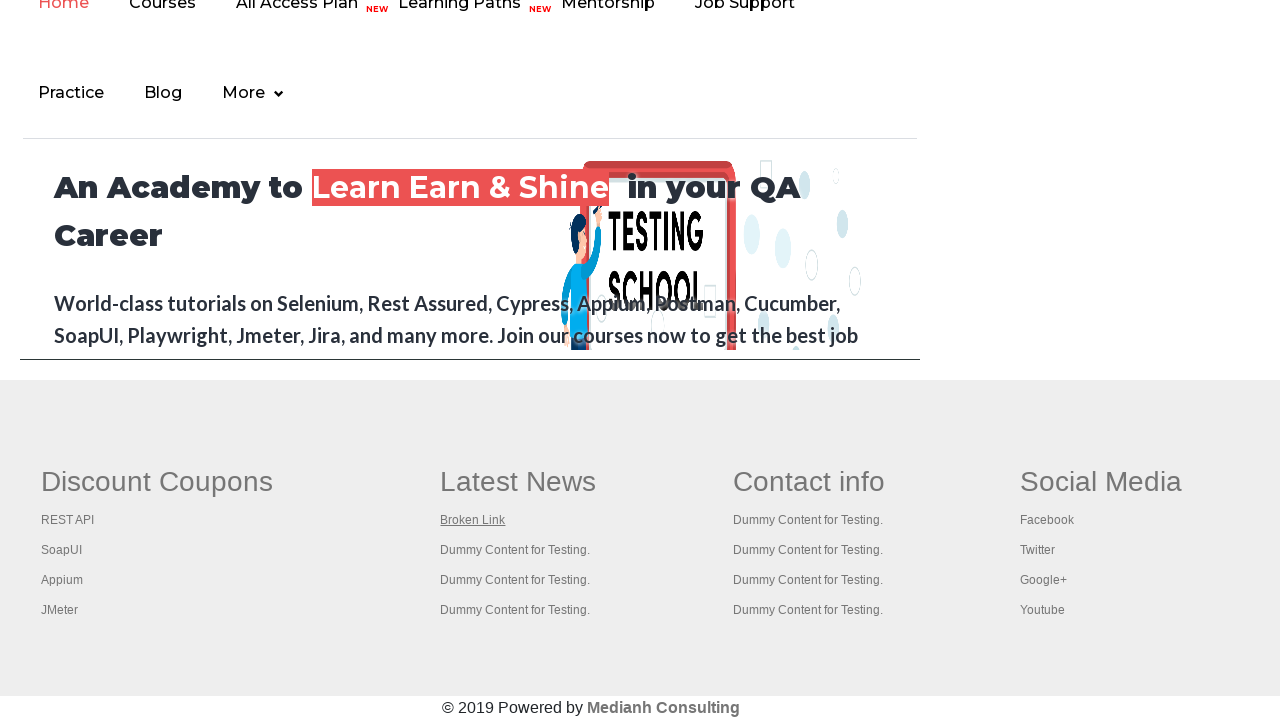

Waited 1 second before opening next link
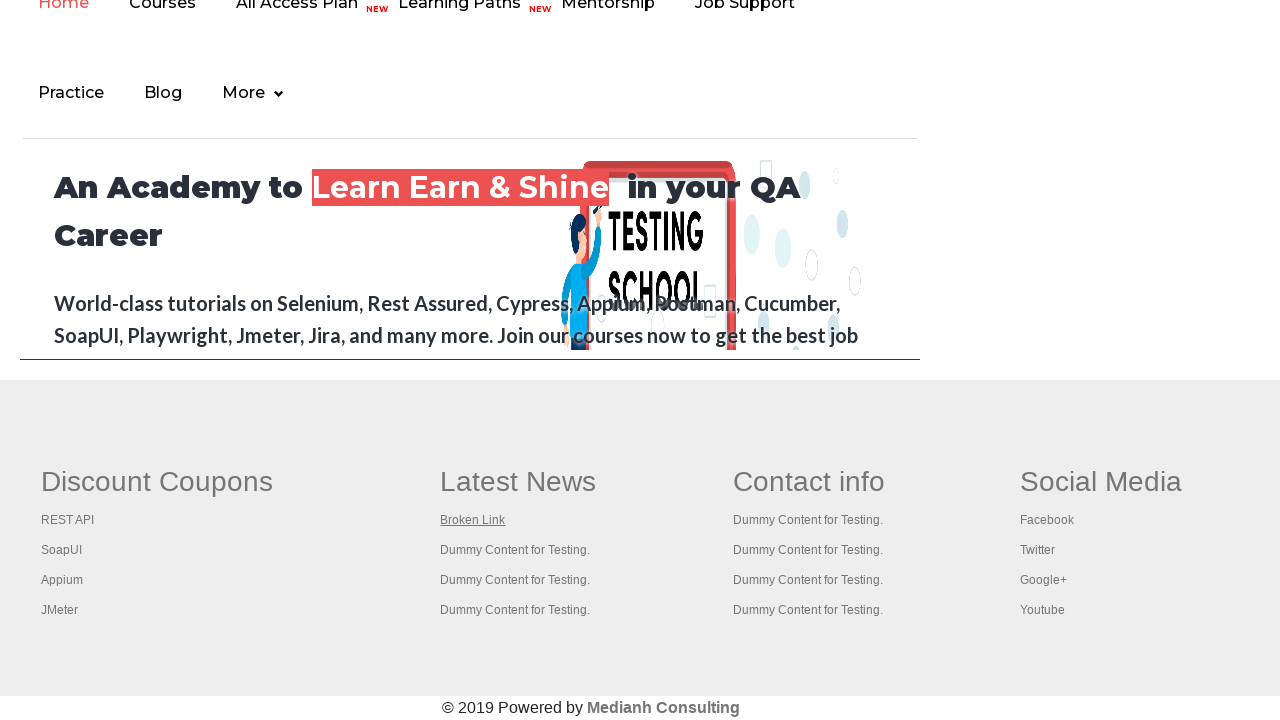

Retrieved href attribute: #
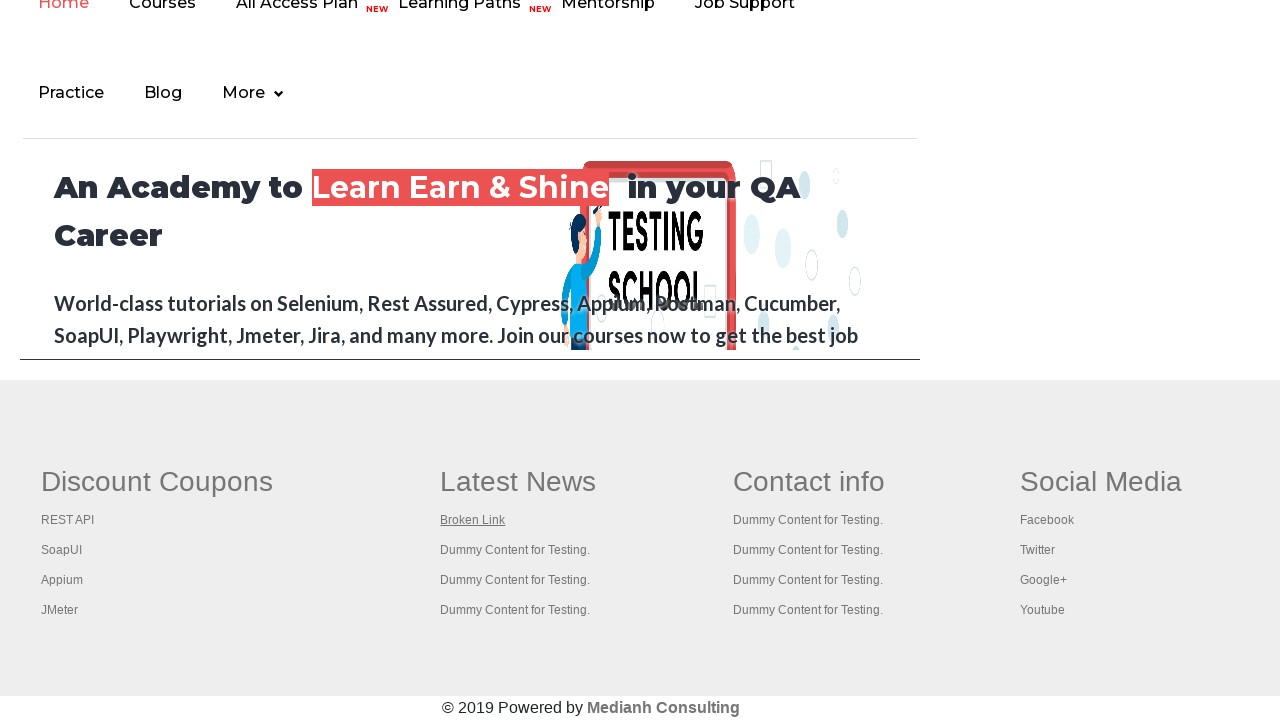

Opened link in new tab: # at (515, 550) on div#gf-BIG >> a >> nth=7
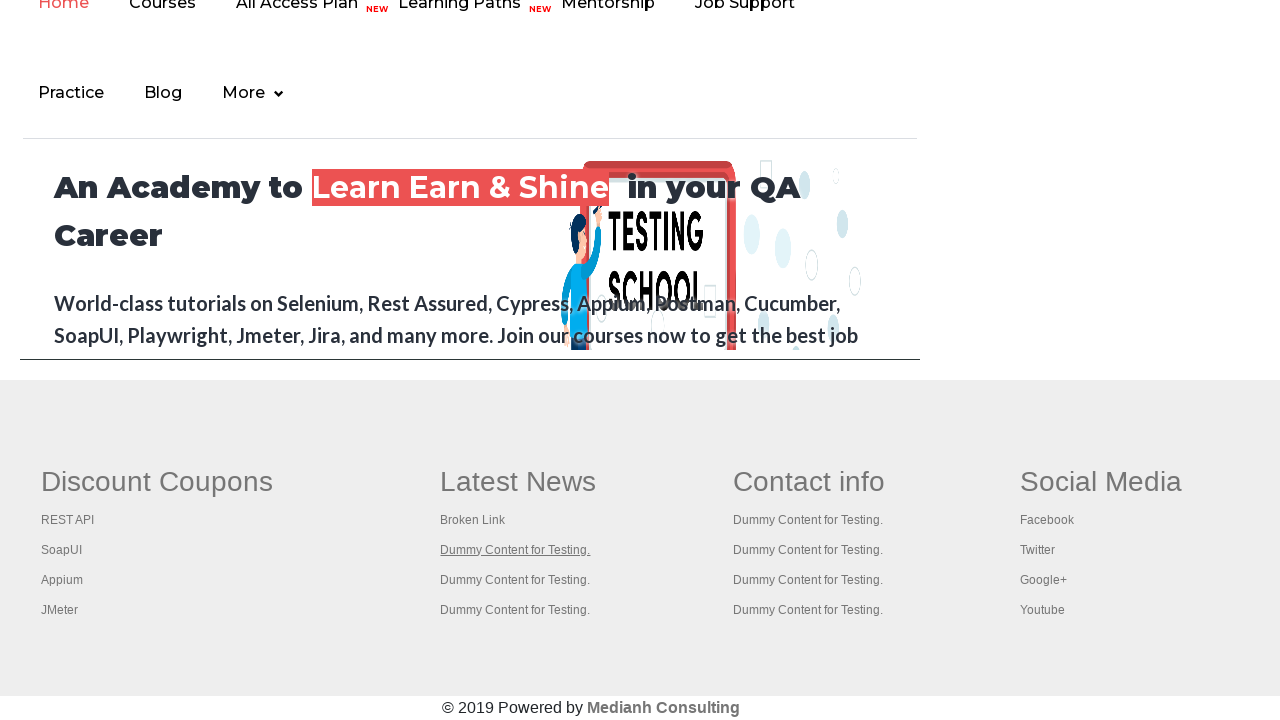

New page loaded successfully
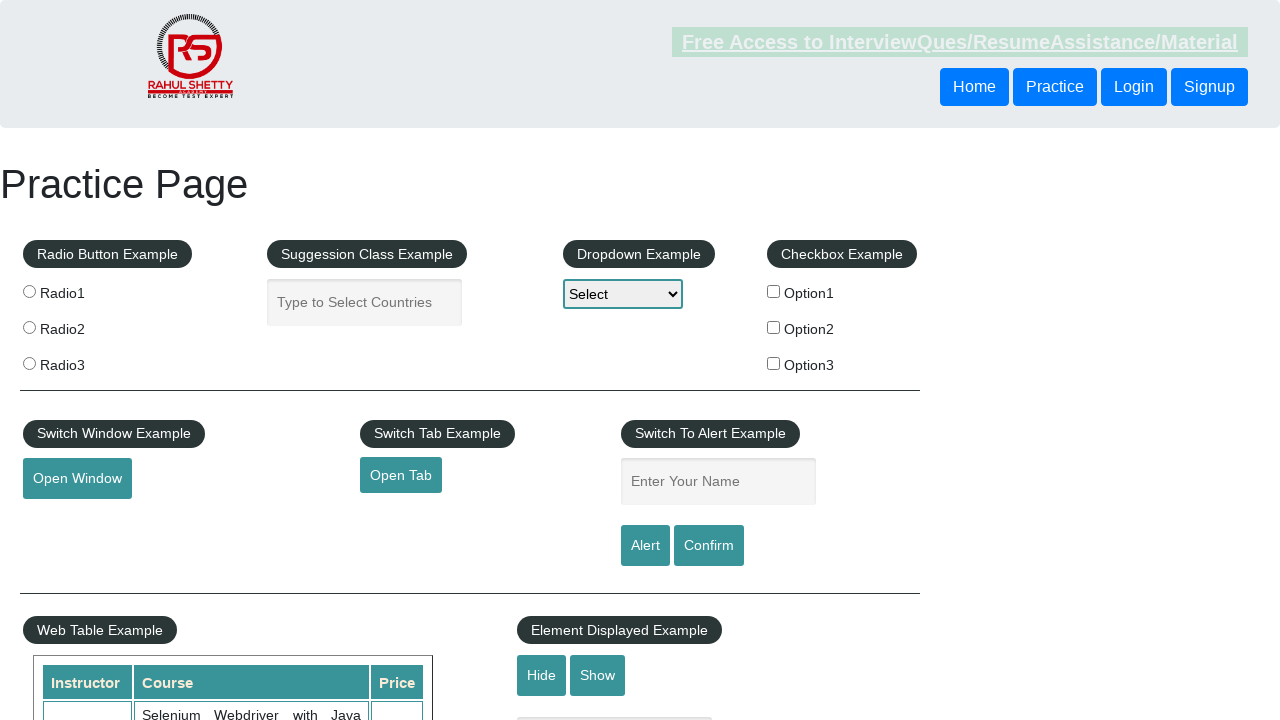

Retrieved page title: Practice Page
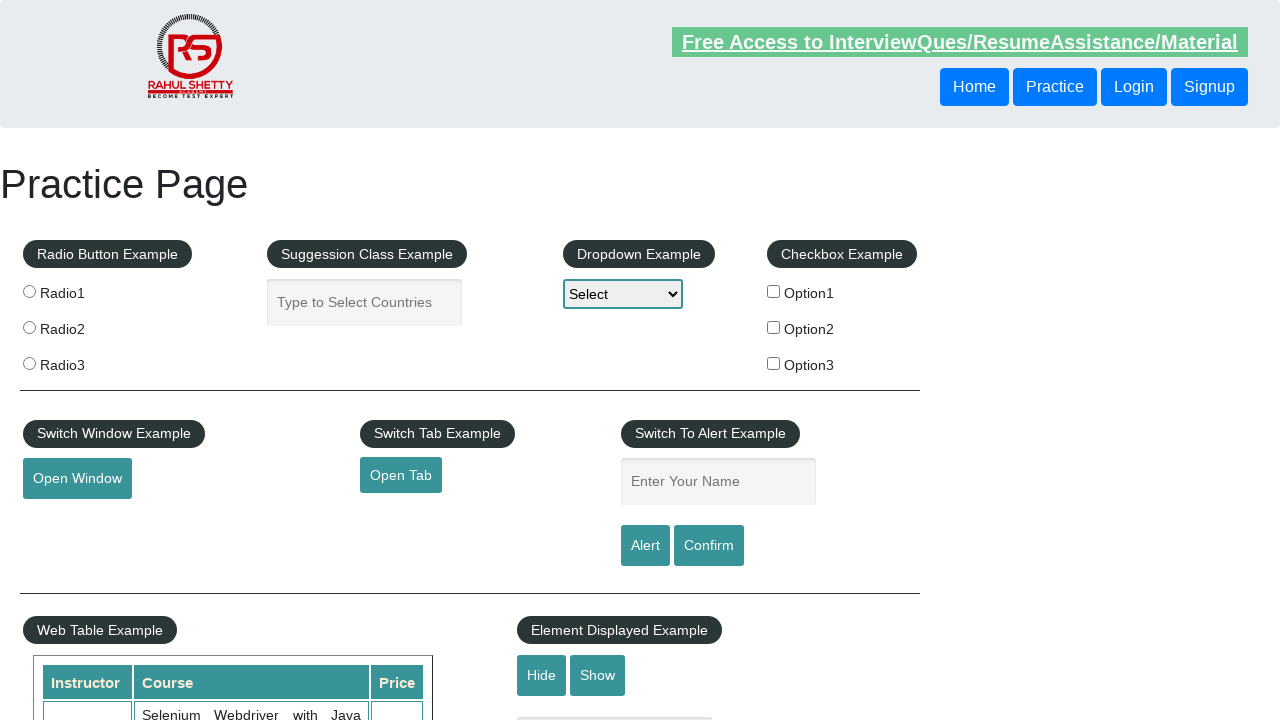

Closed the new tab
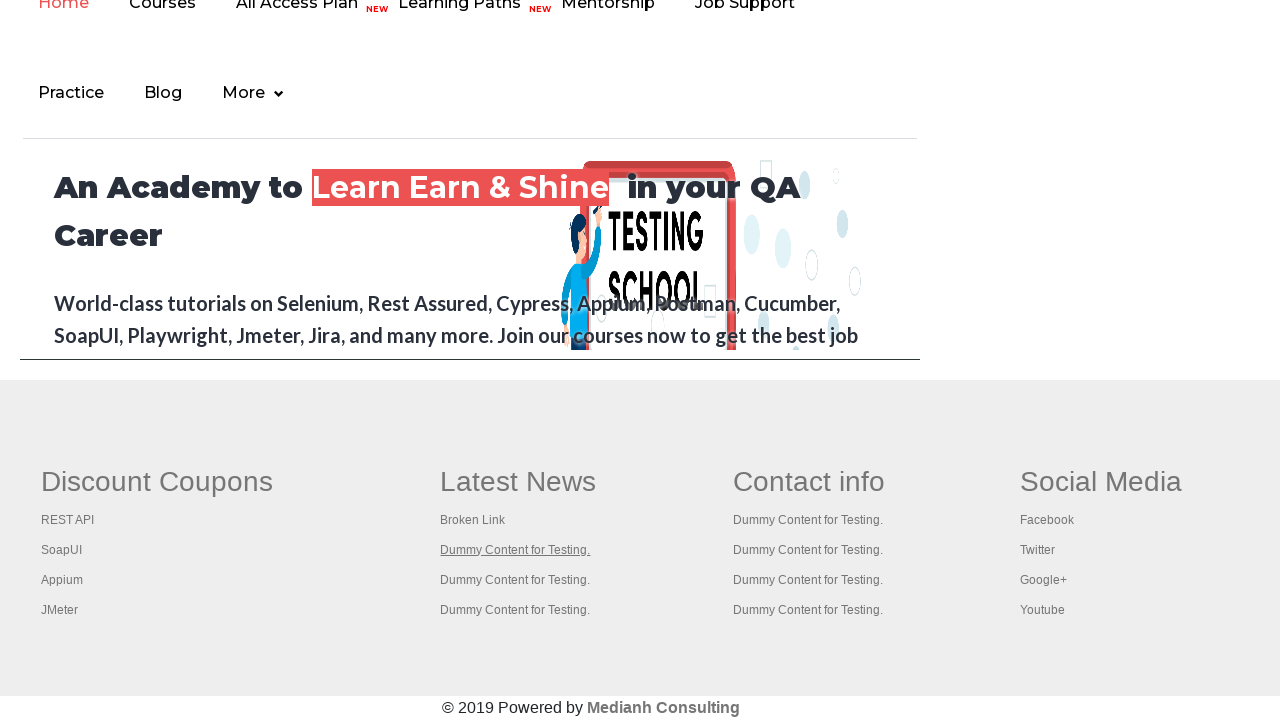

Waited 1 second before opening next link
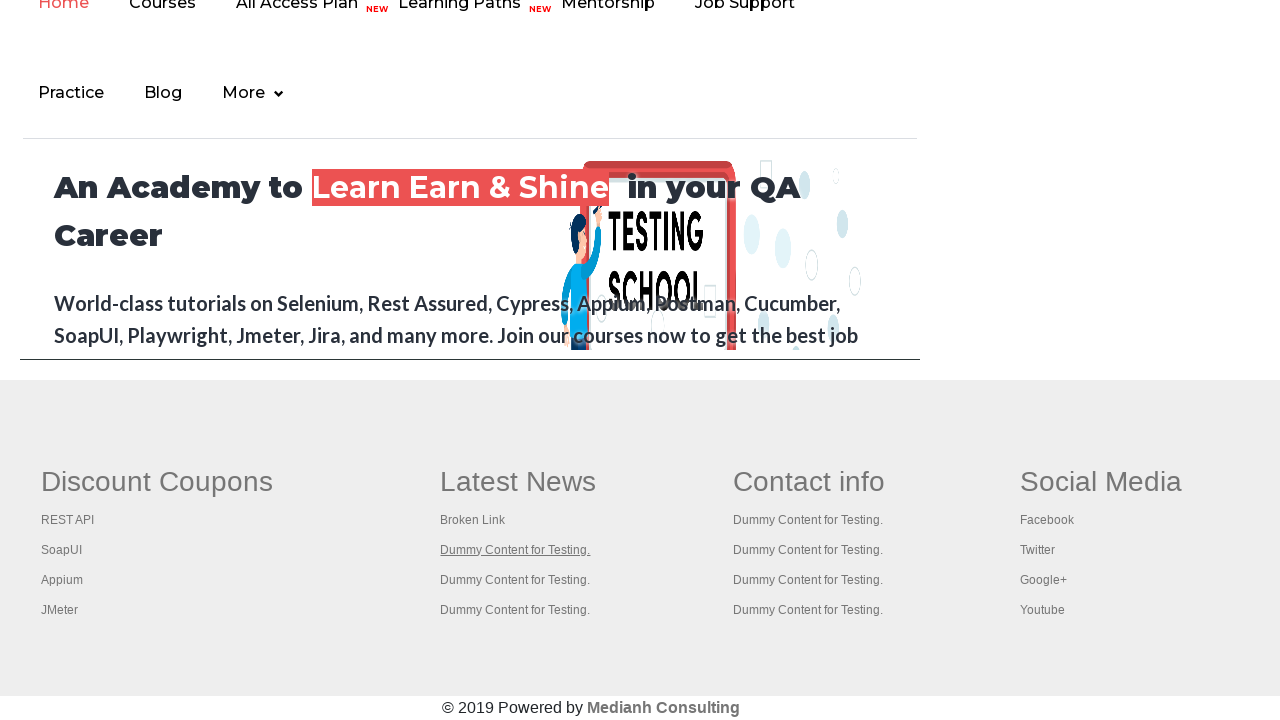

Retrieved href attribute: #
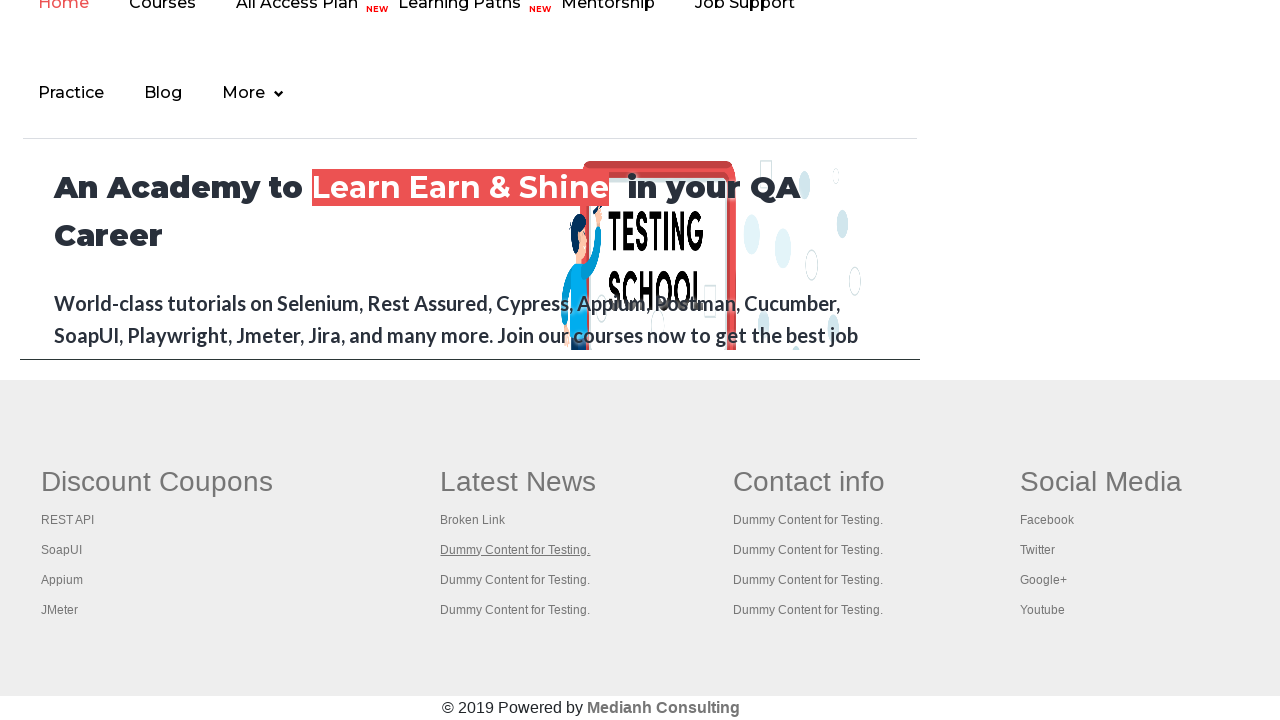

Opened link in new tab: # at (515, 580) on div#gf-BIG >> a >> nth=8
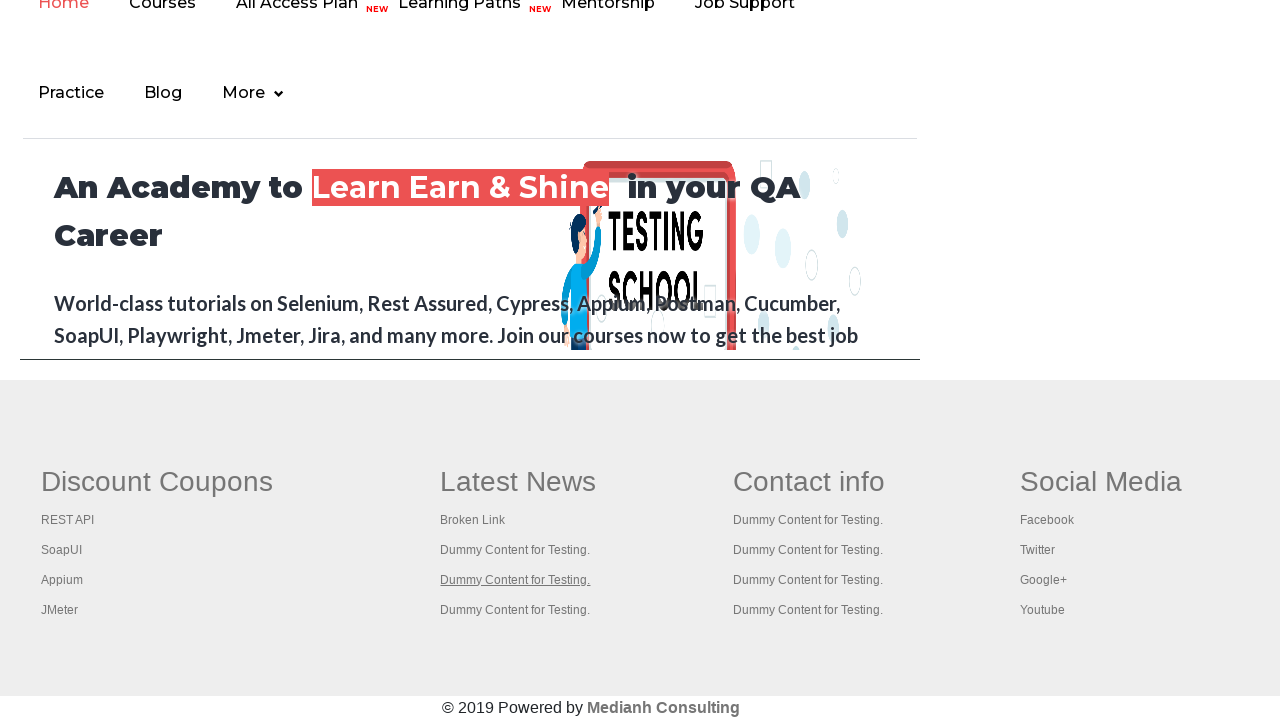

New page loaded successfully
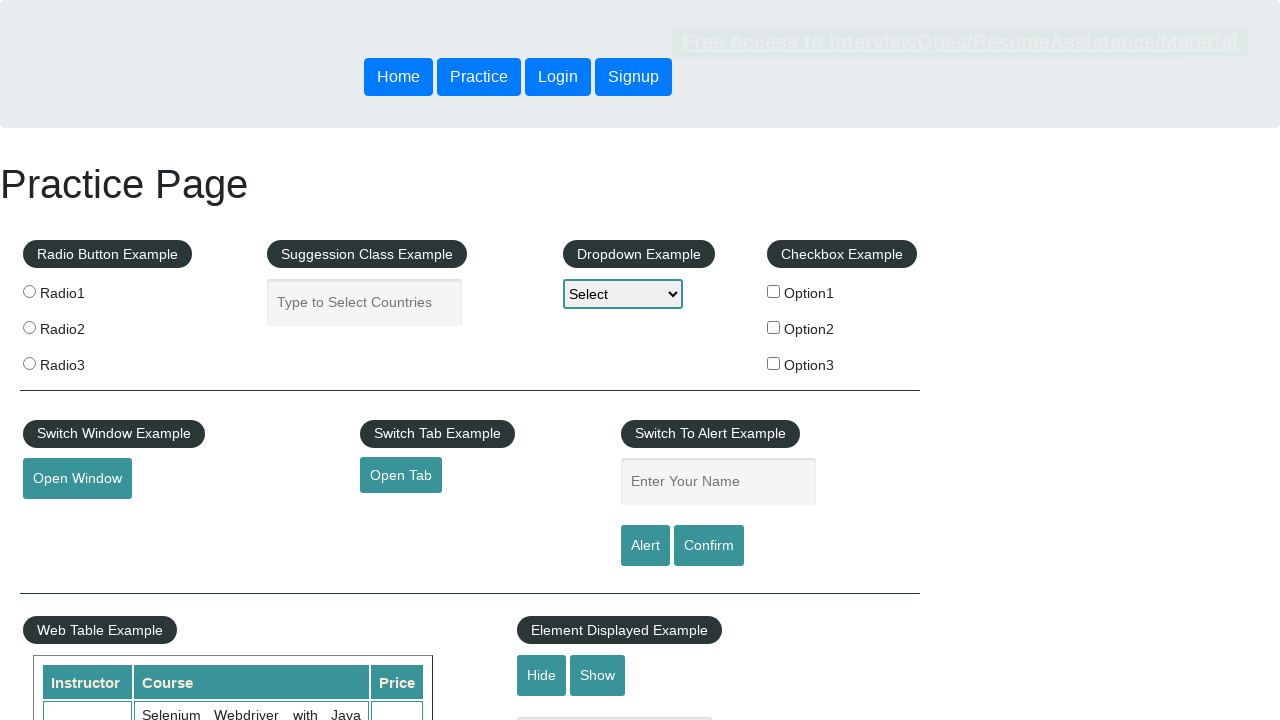

Retrieved page title: Practice Page
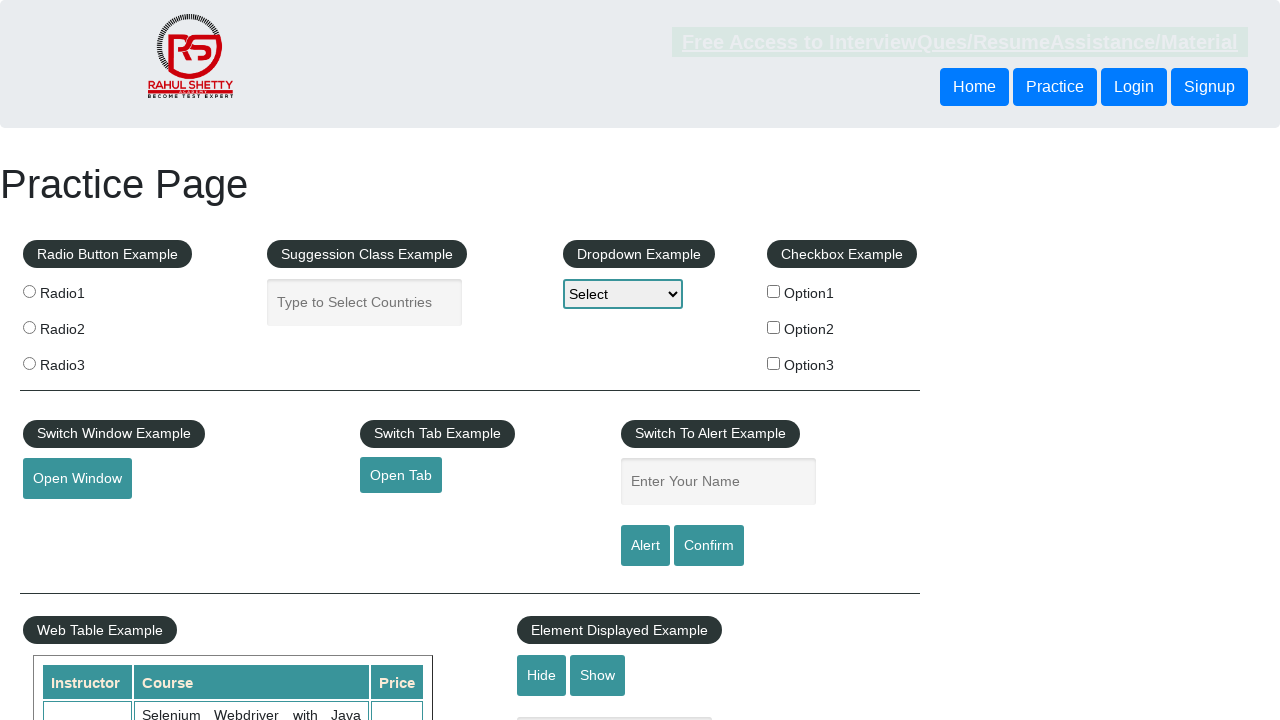

Closed the new tab
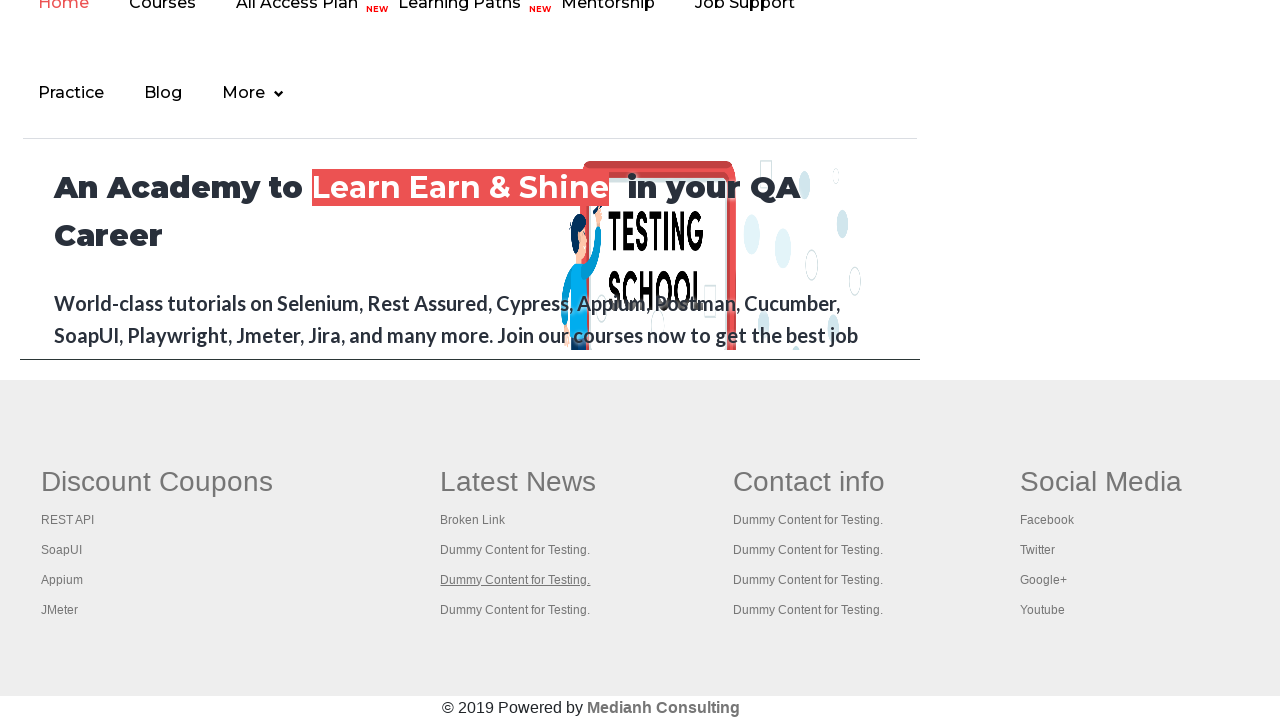

Waited 1 second before opening next link
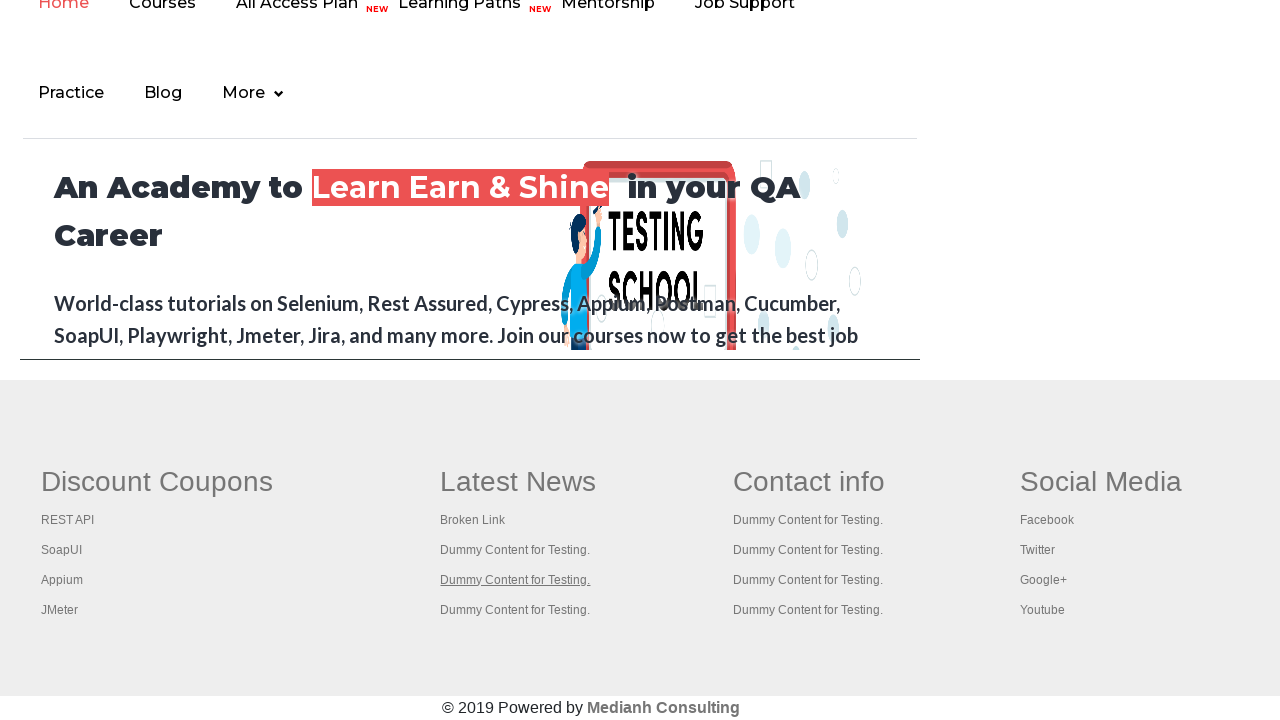

Retrieved href attribute: #
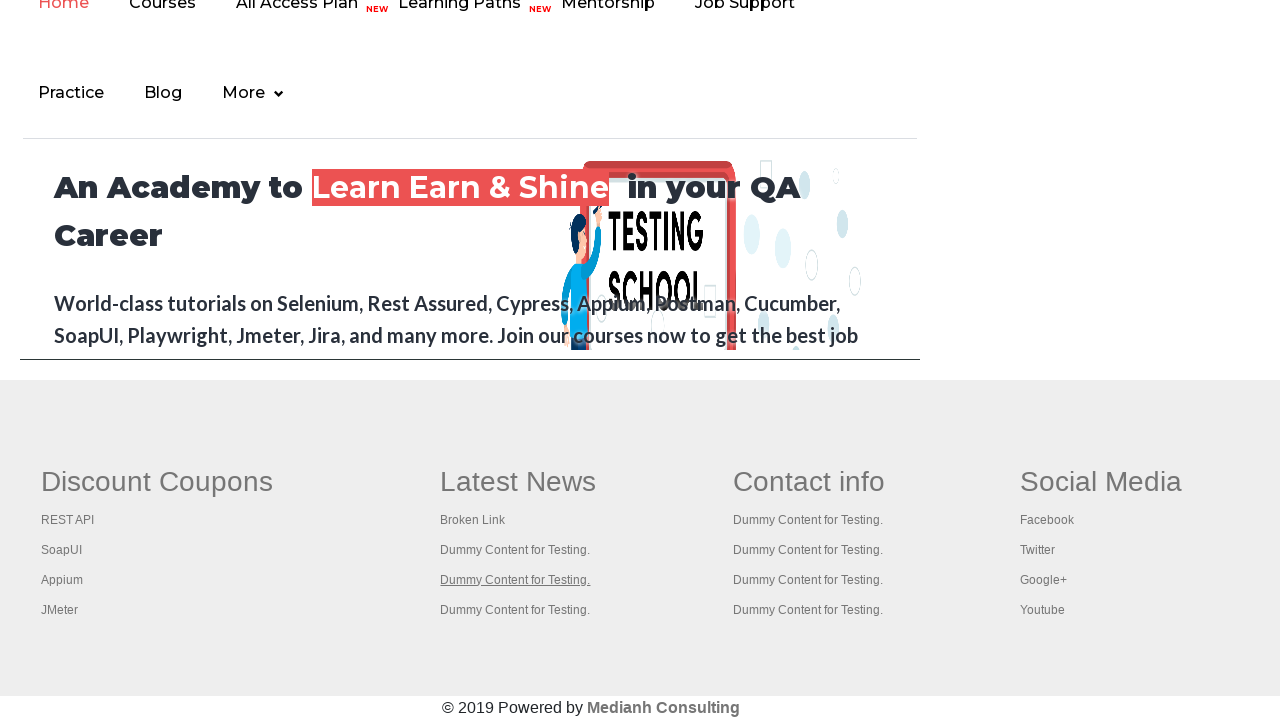

Opened link in new tab: # at (515, 610) on div#gf-BIG >> a >> nth=9
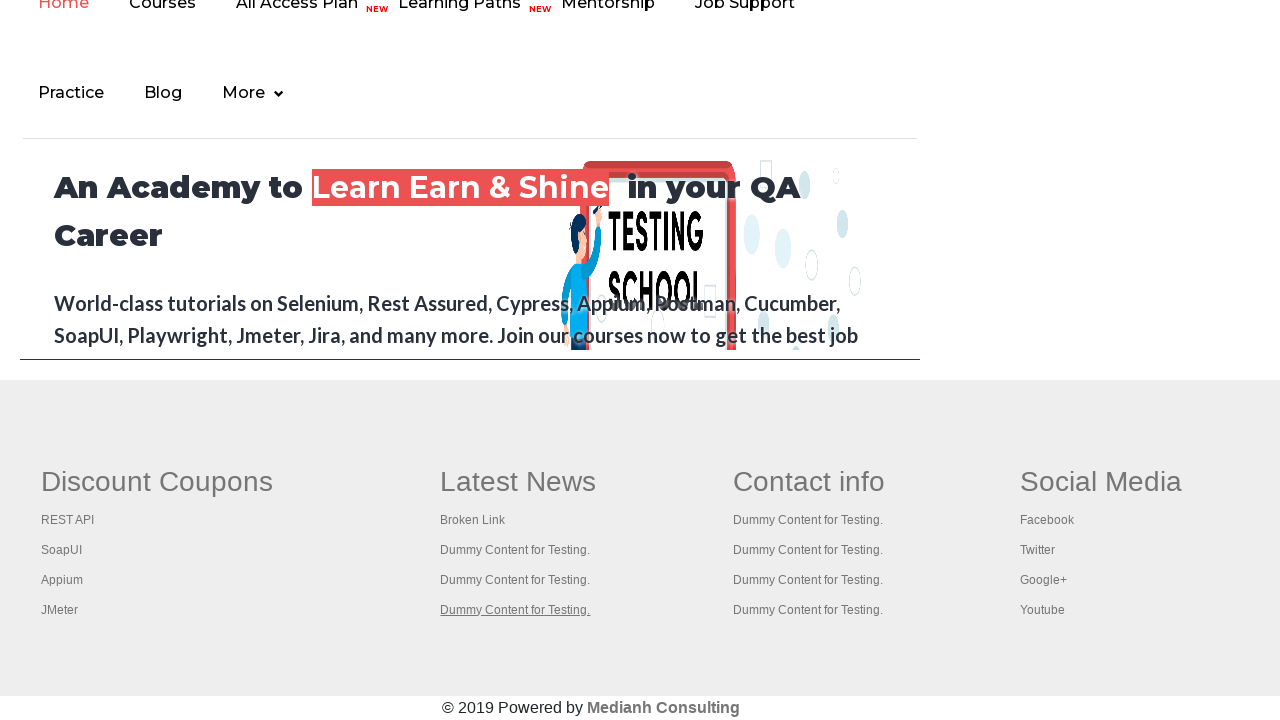

New page loaded successfully
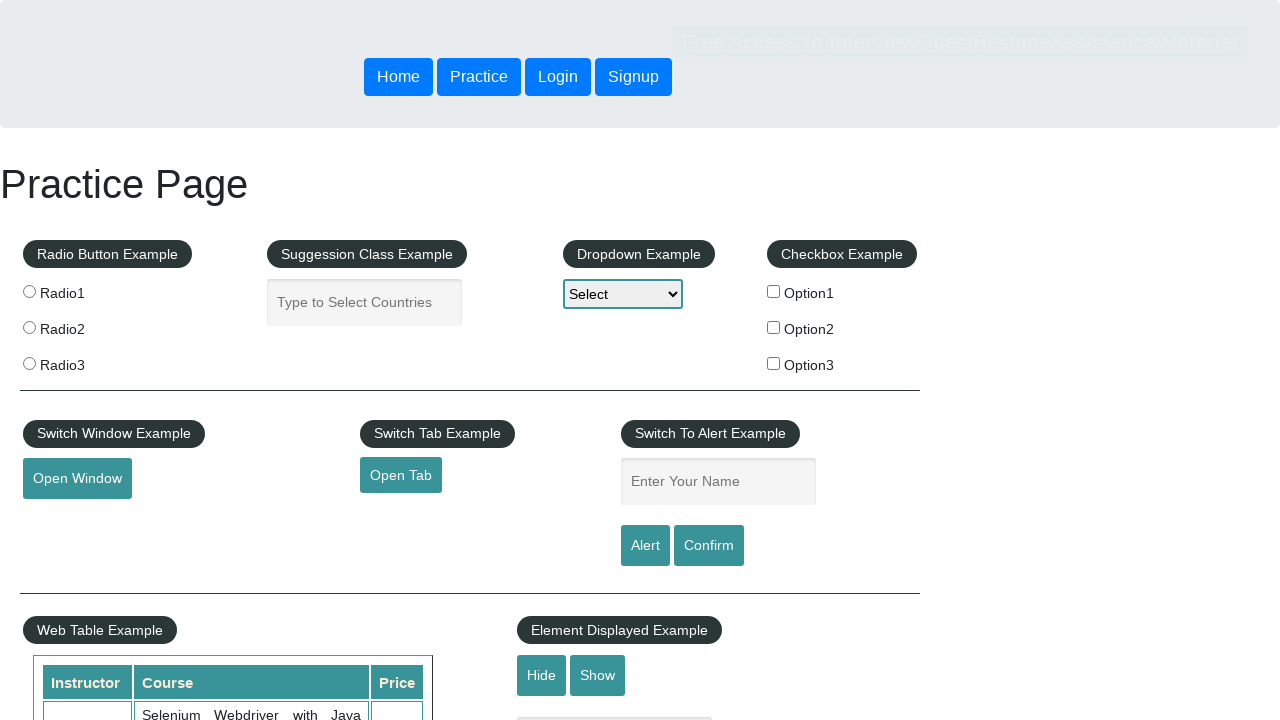

Retrieved page title: Practice Page
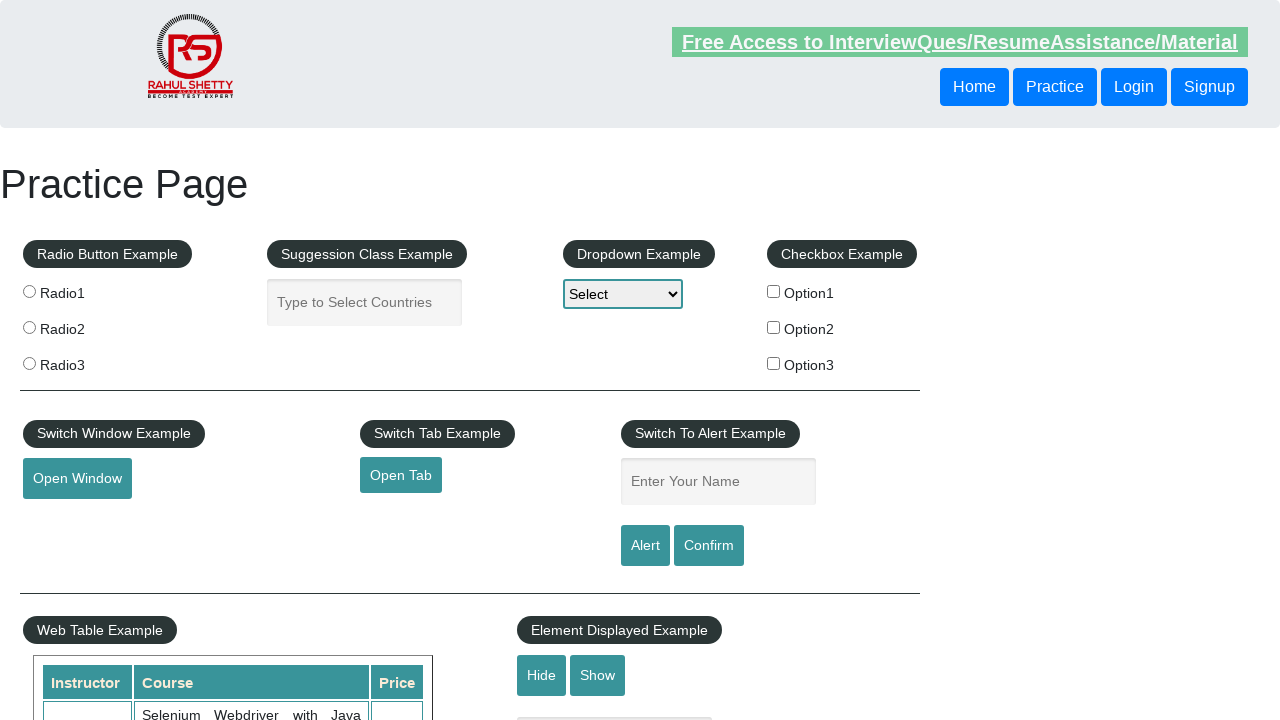

Closed the new tab
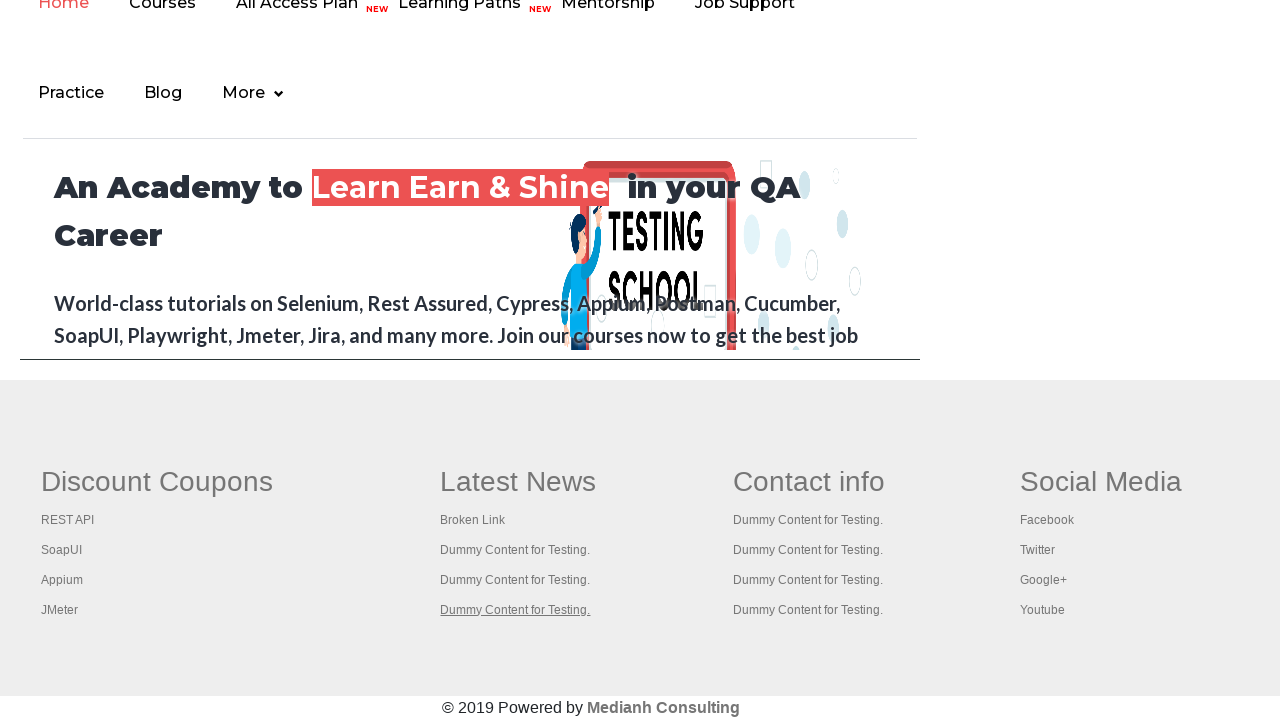

Waited 1 second before opening next link
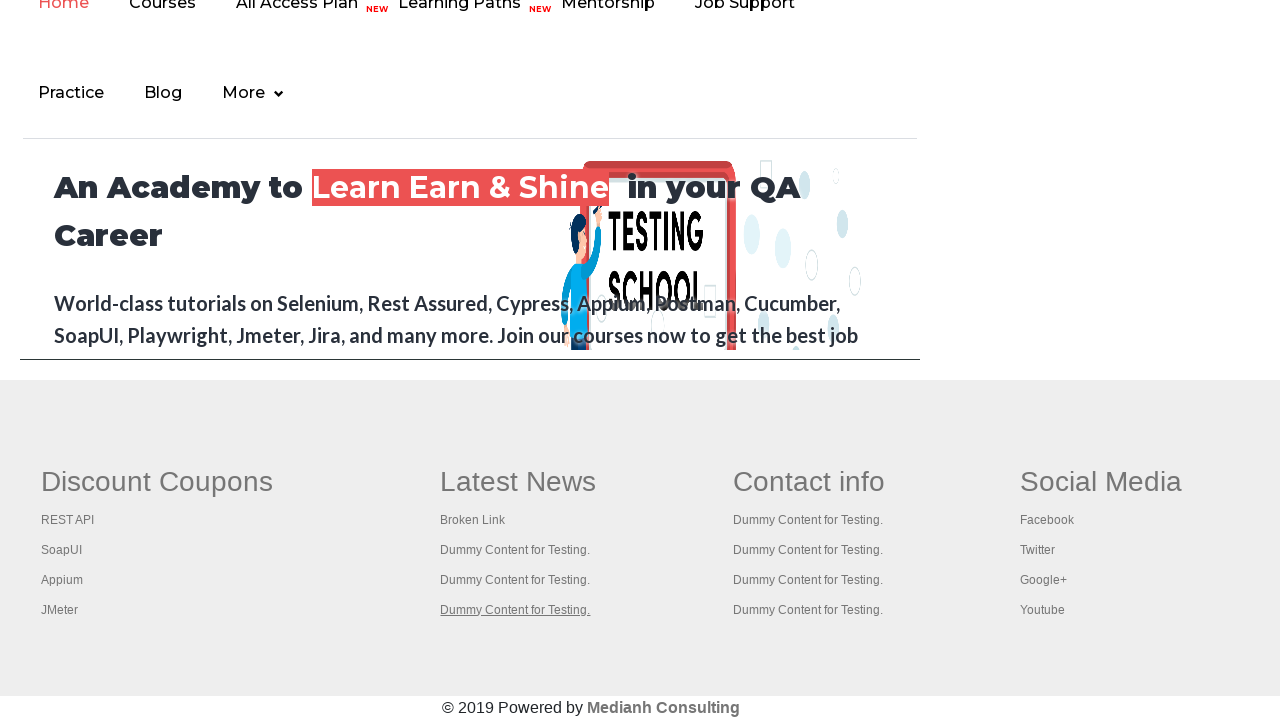

Retrieved href attribute: #
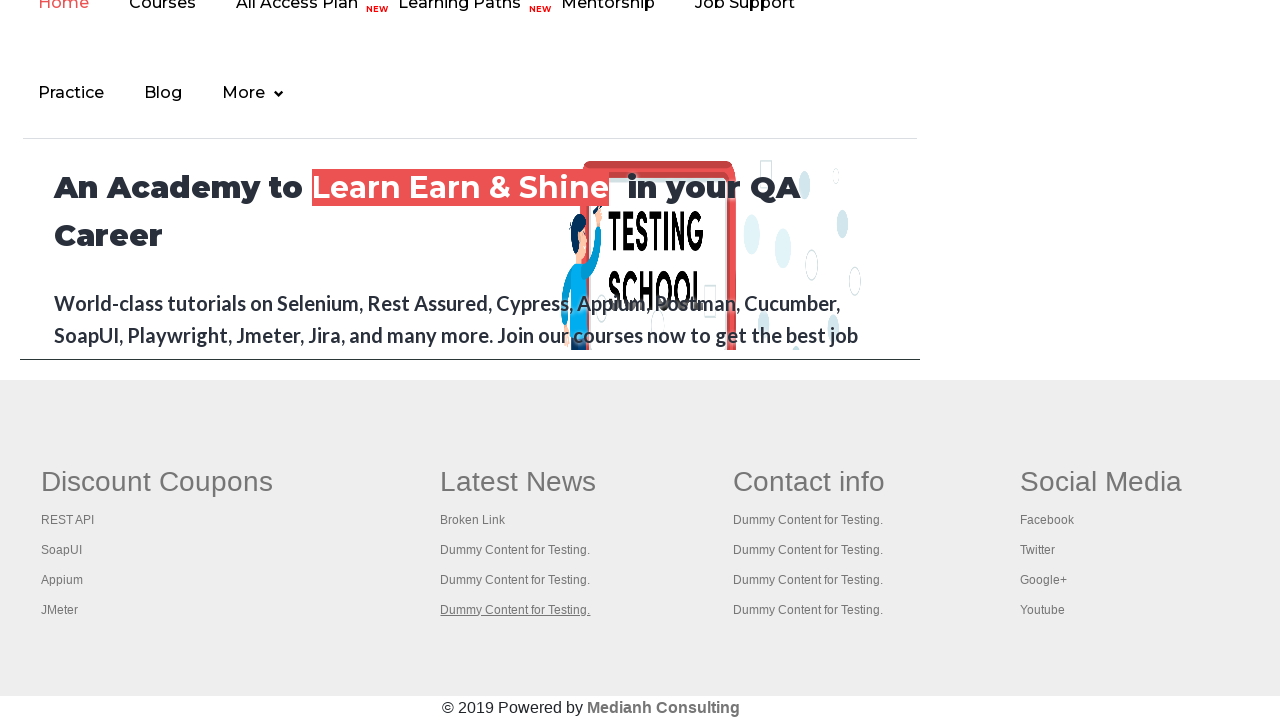

Opened link in new tab: # at (809, 482) on div#gf-BIG >> a >> nth=10
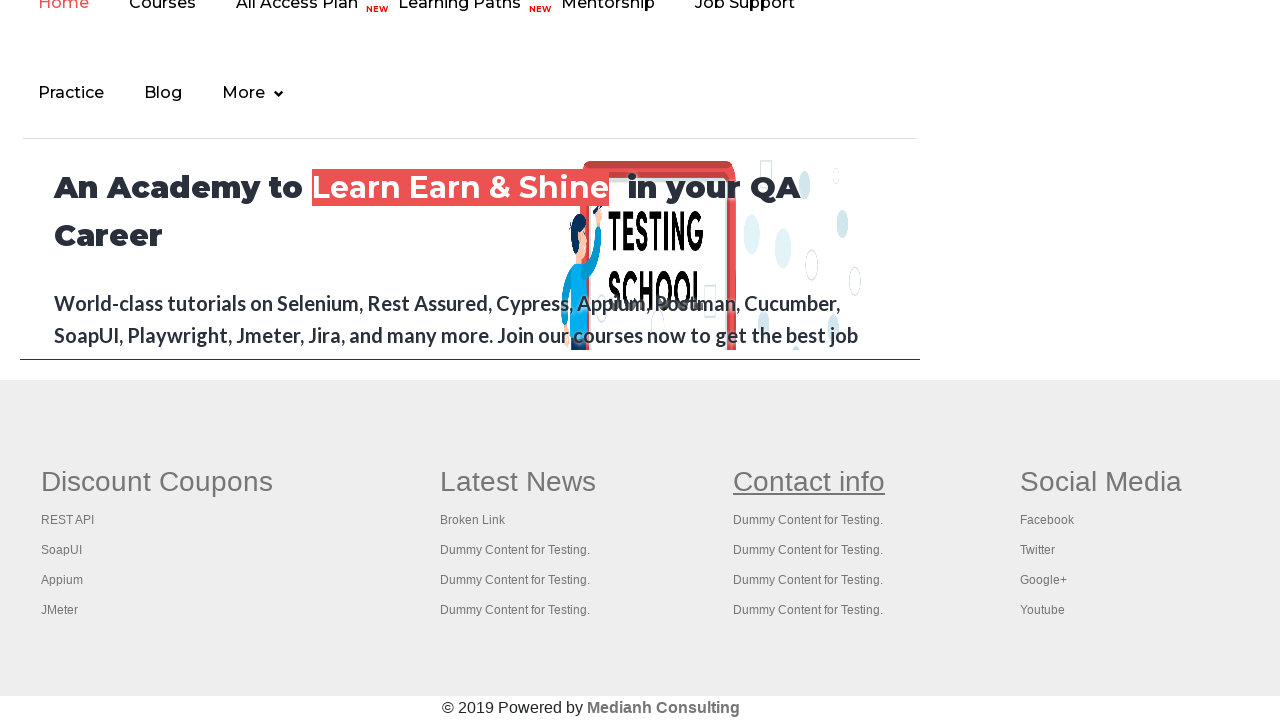

New page loaded successfully
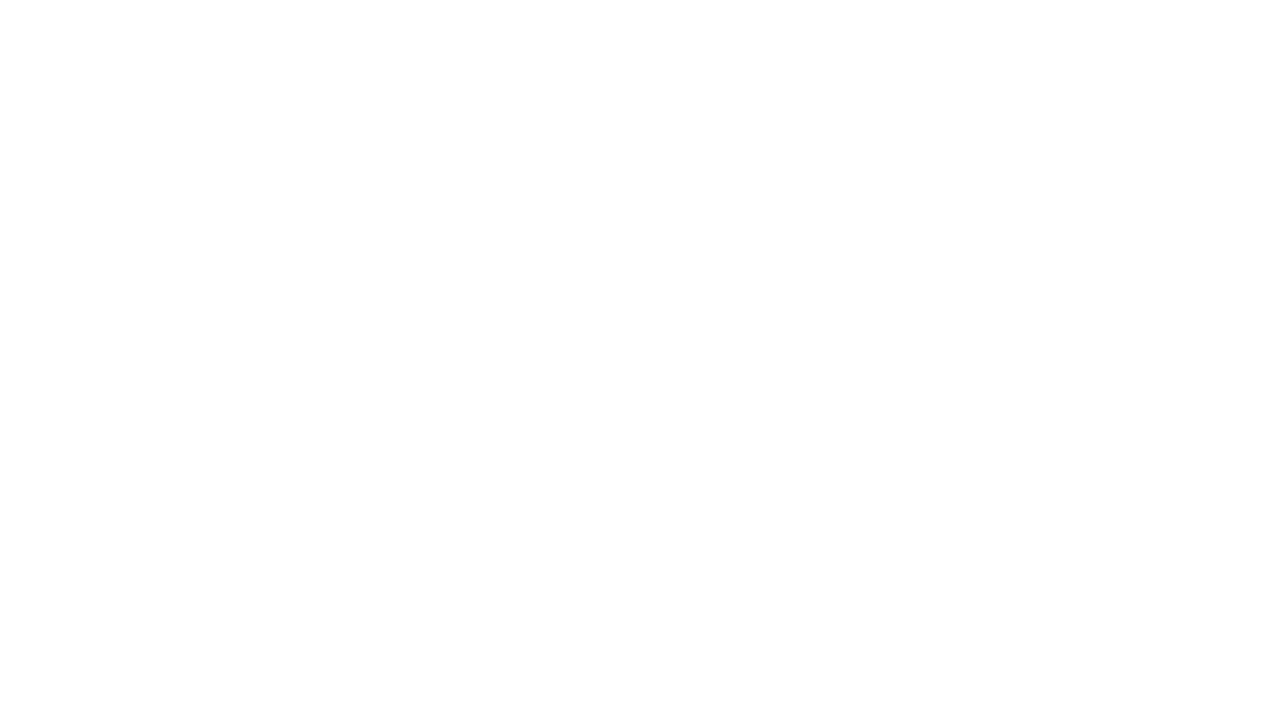

Retrieved page title: 
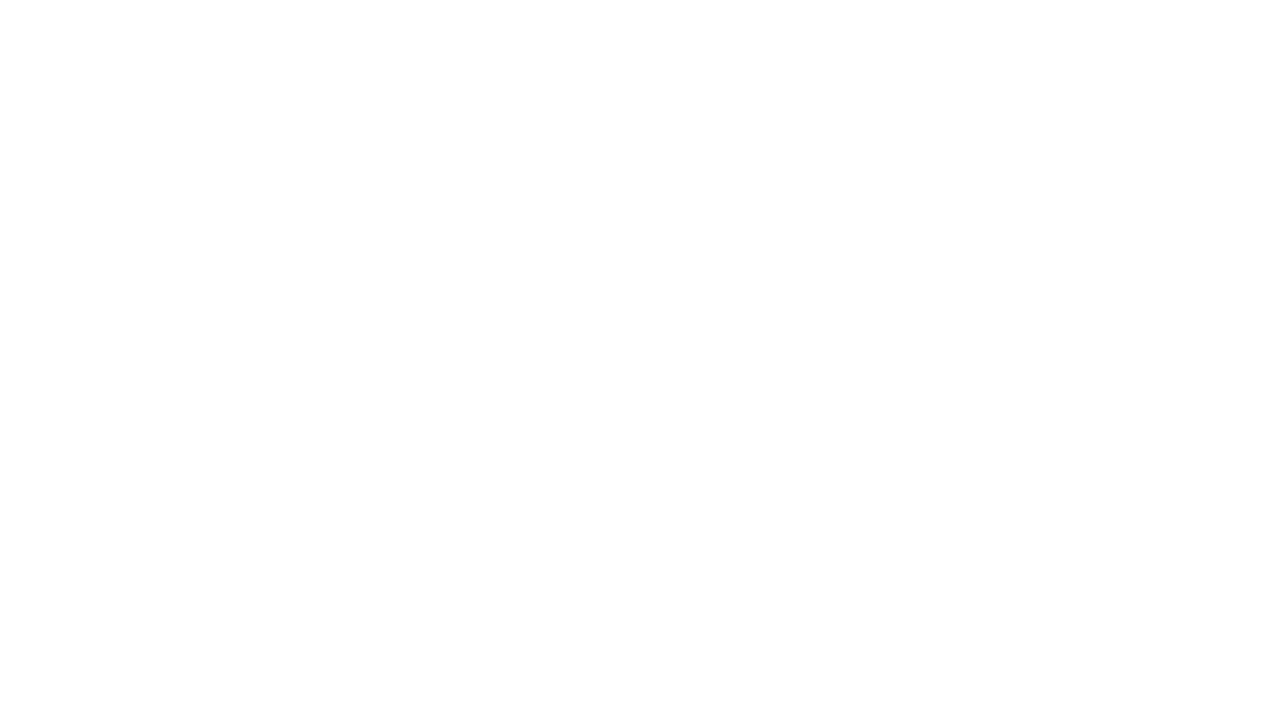

Closed the new tab
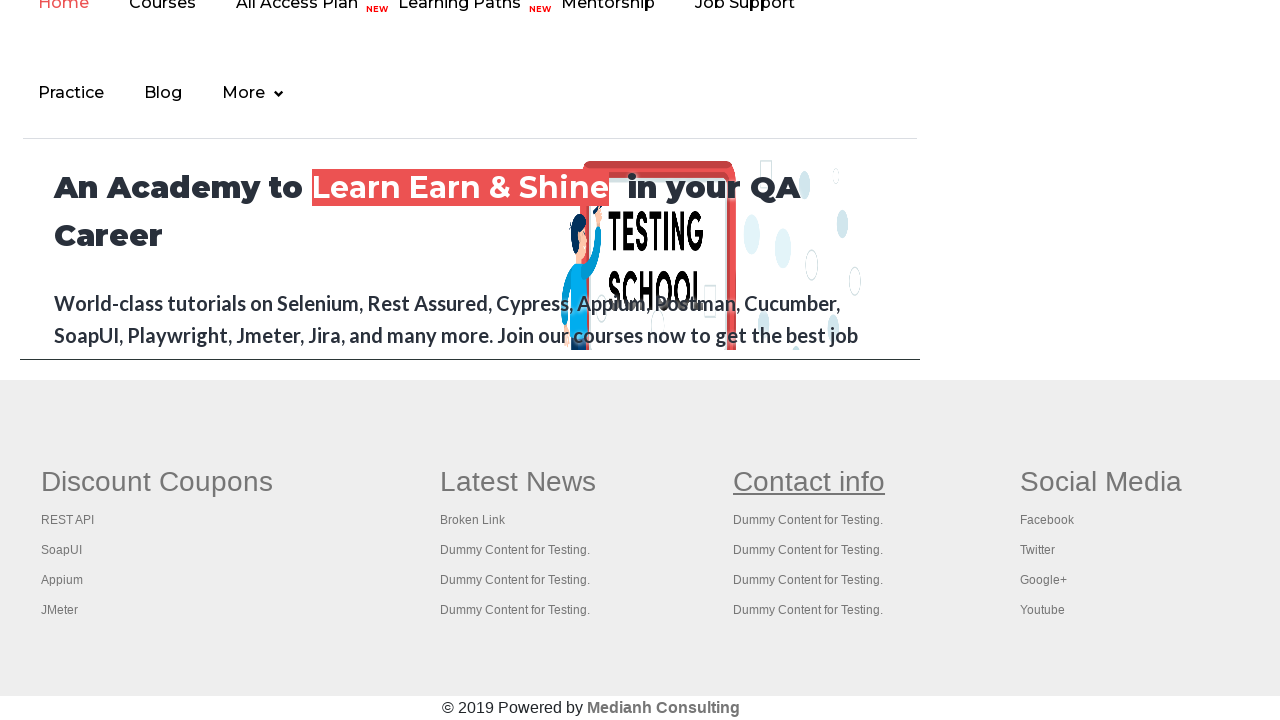

Waited 1 second before opening next link
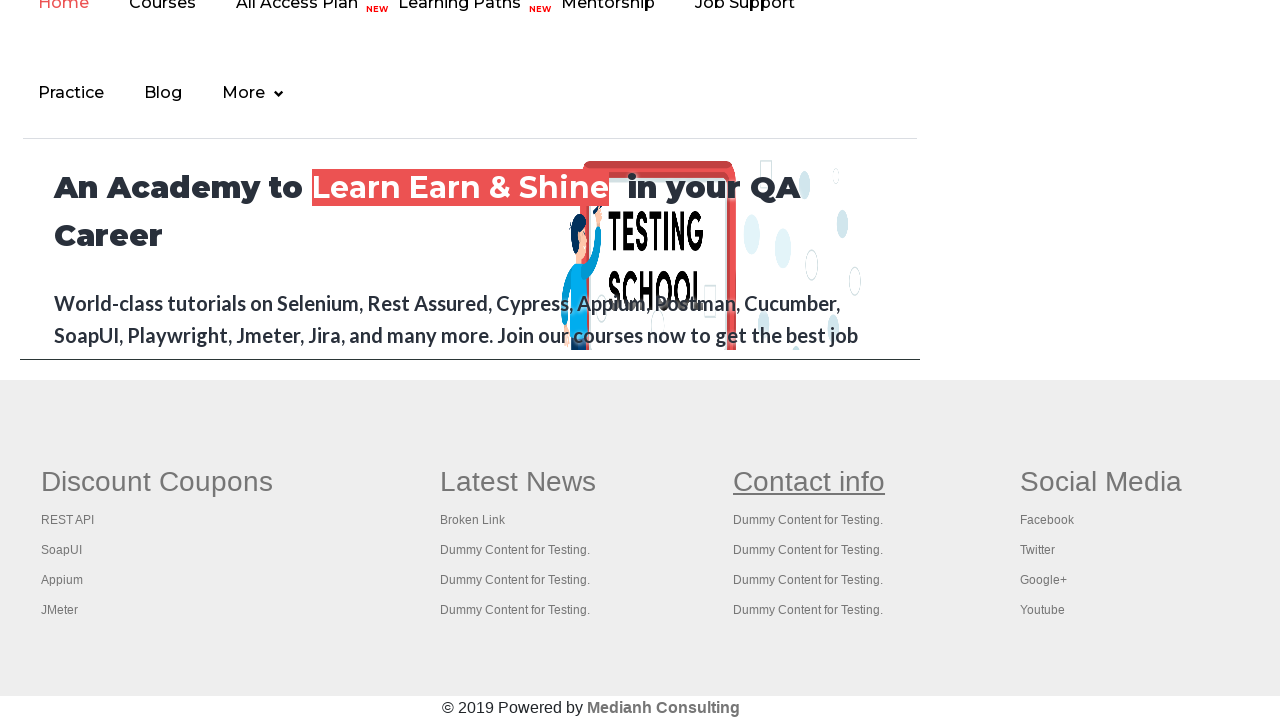

Retrieved href attribute: #
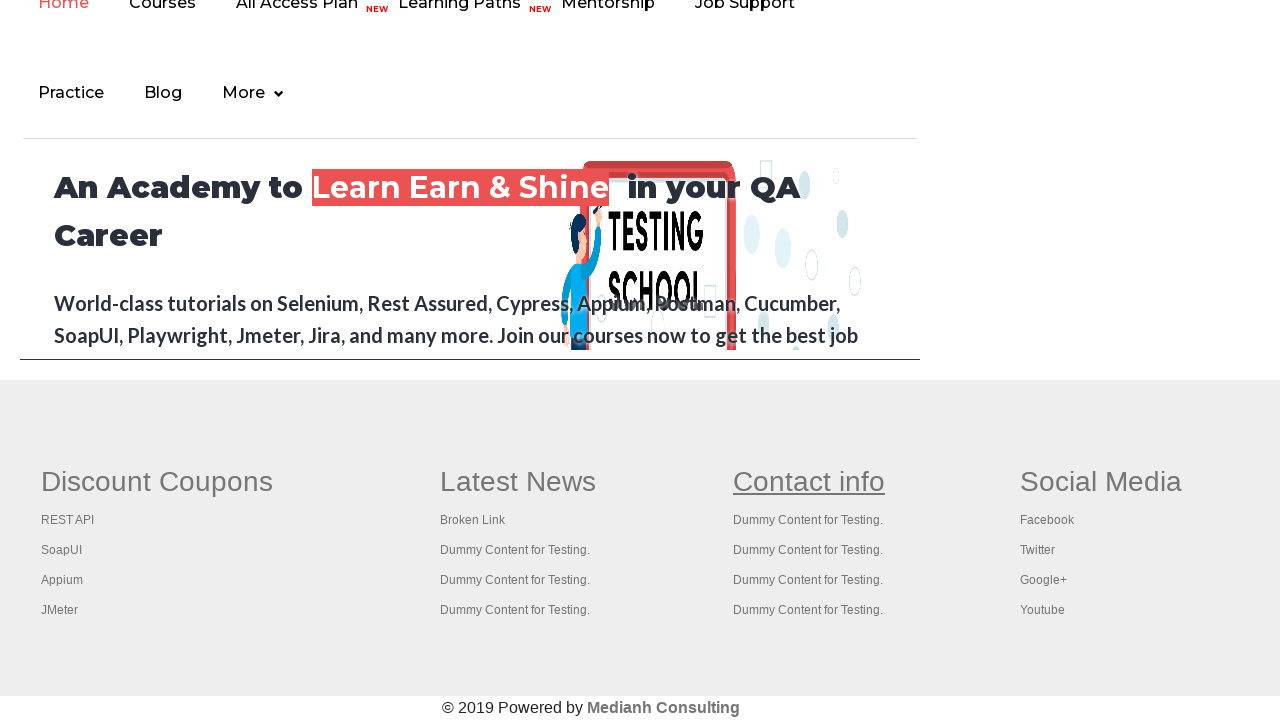

Opened link in new tab: # at (808, 520) on div#gf-BIG >> a >> nth=11
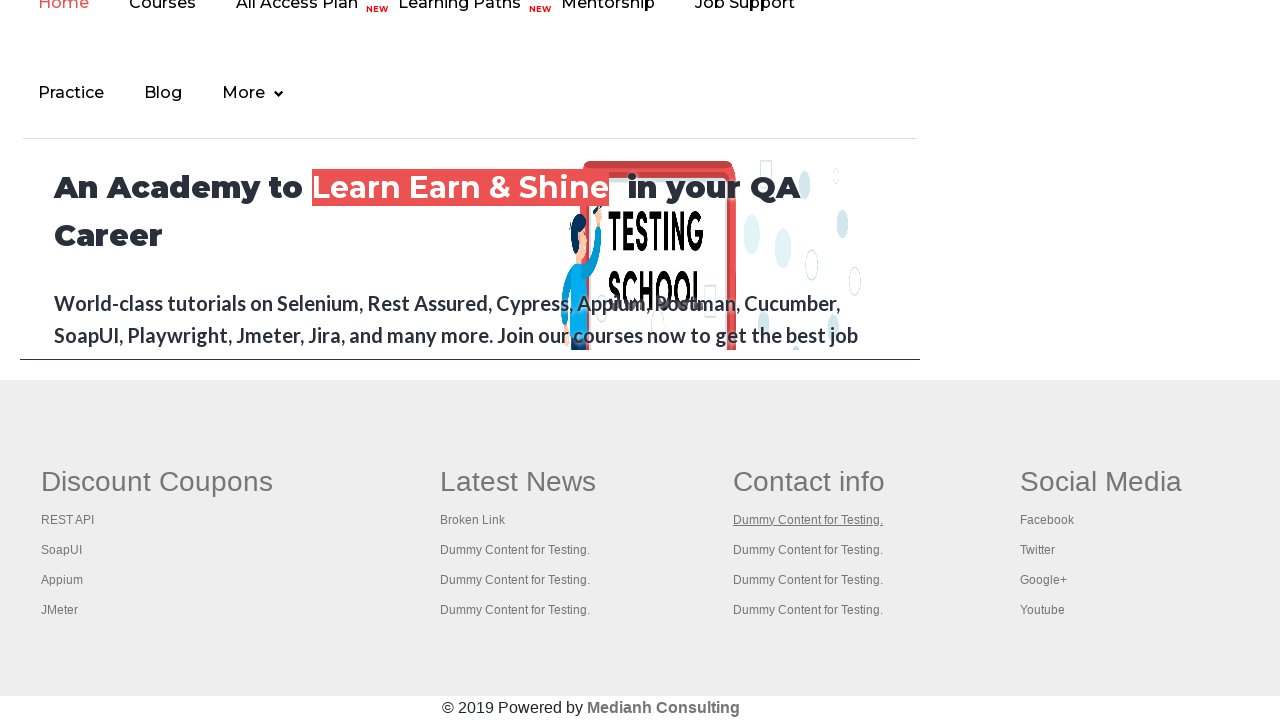

New page loaded successfully
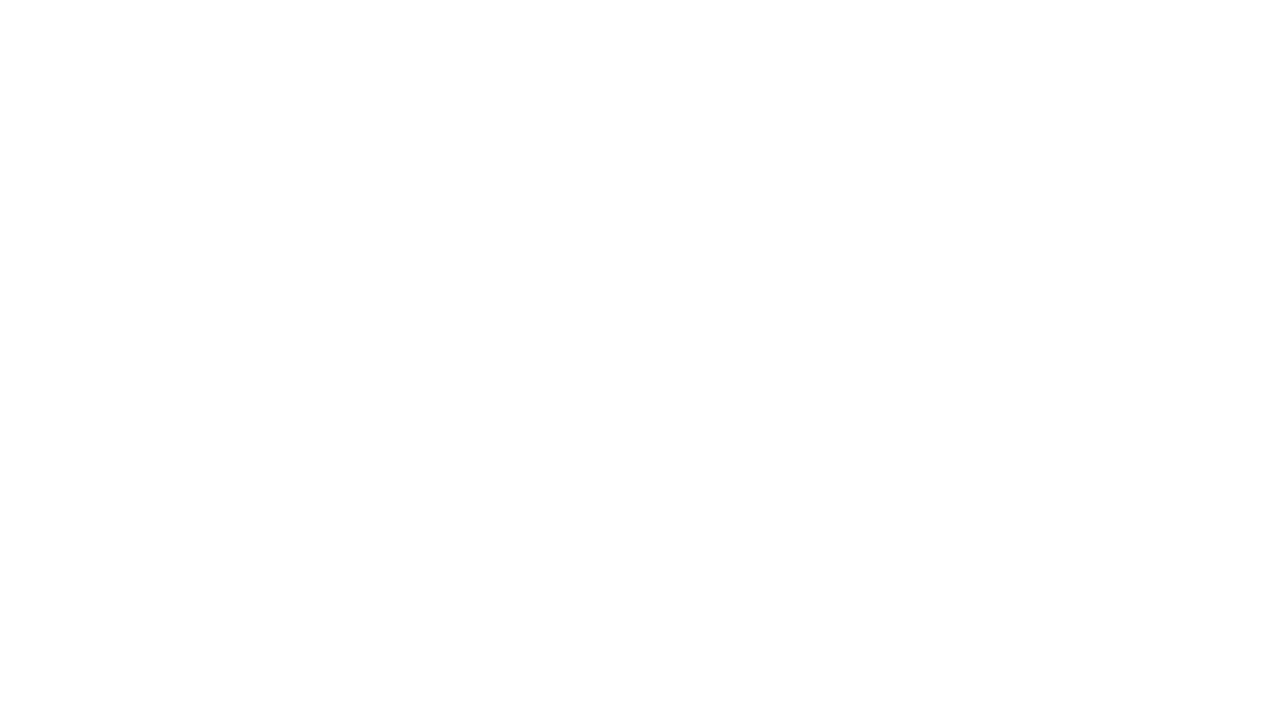

Retrieved page title: Practice Page
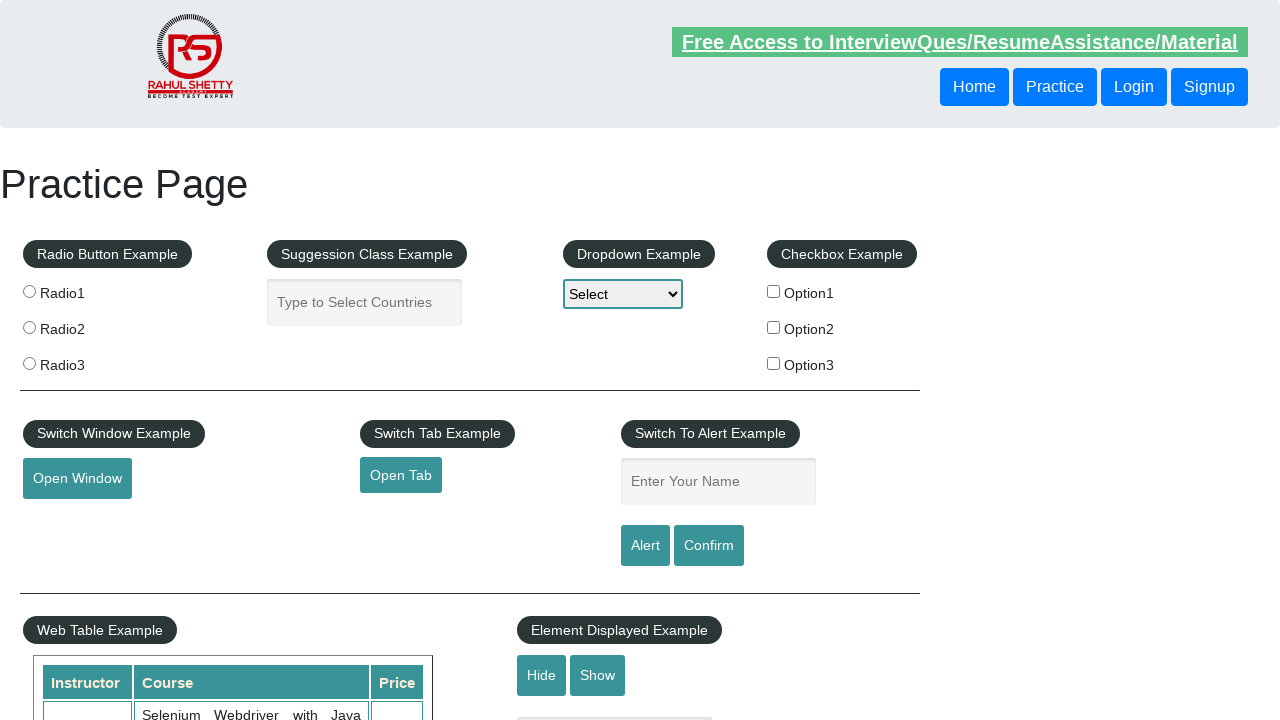

Closed the new tab
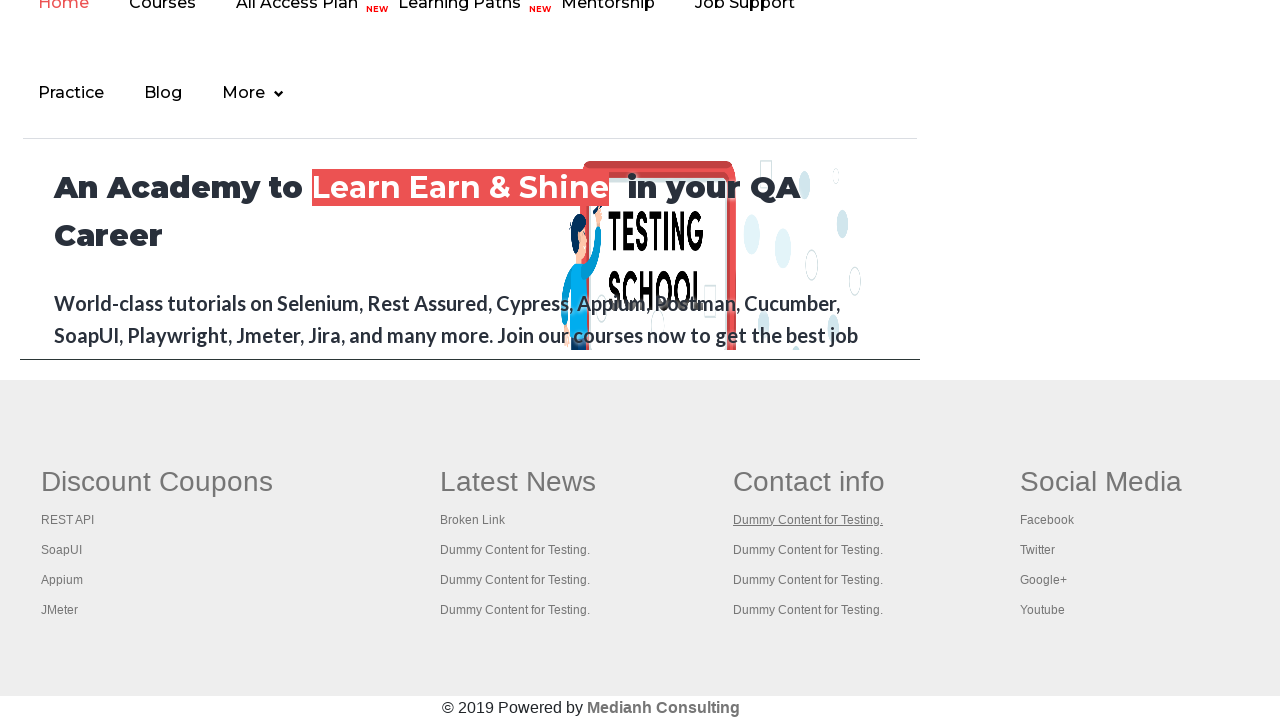

Waited 1 second before opening next link
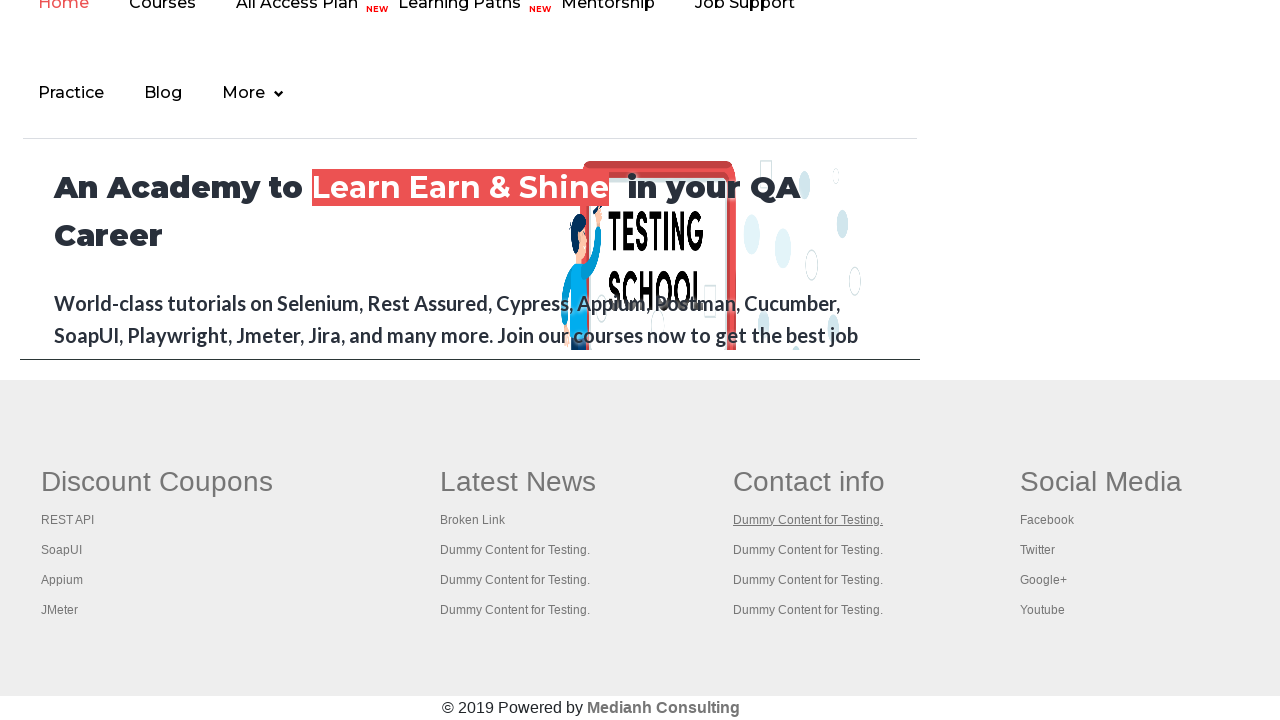

Retrieved href attribute: #
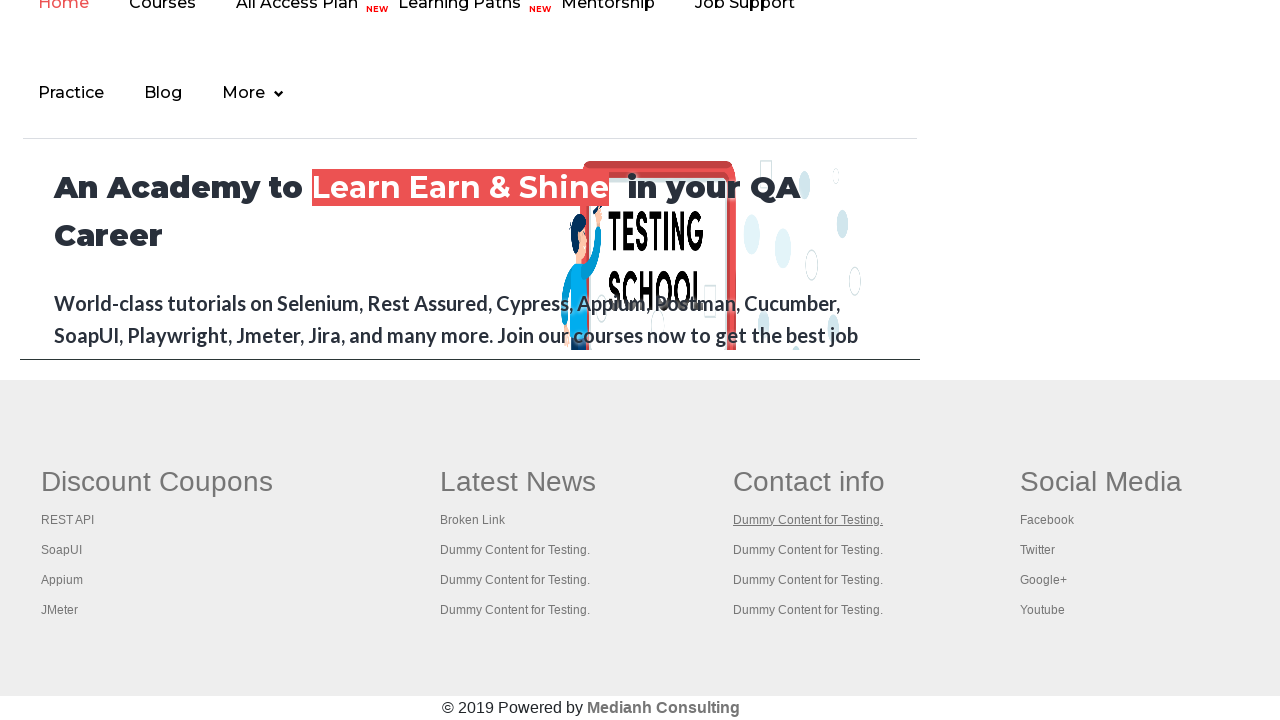

Opened link in new tab: # at (808, 550) on div#gf-BIG >> a >> nth=12
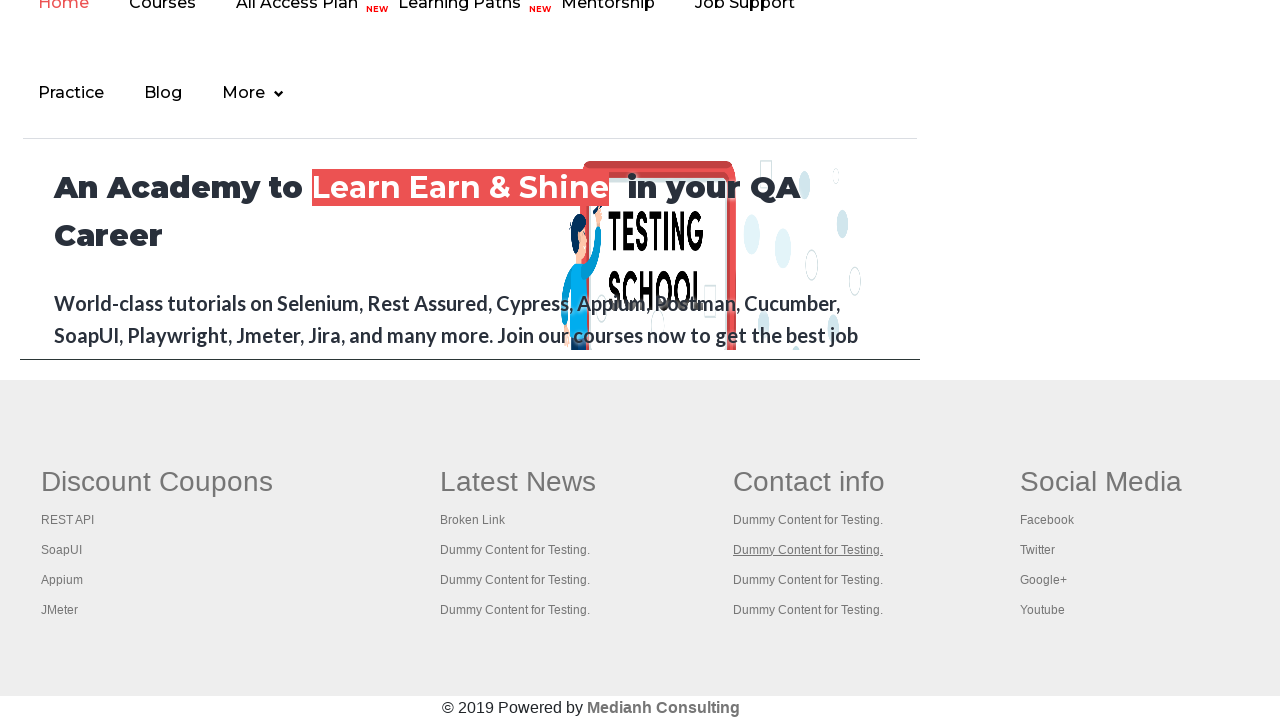

New page loaded successfully
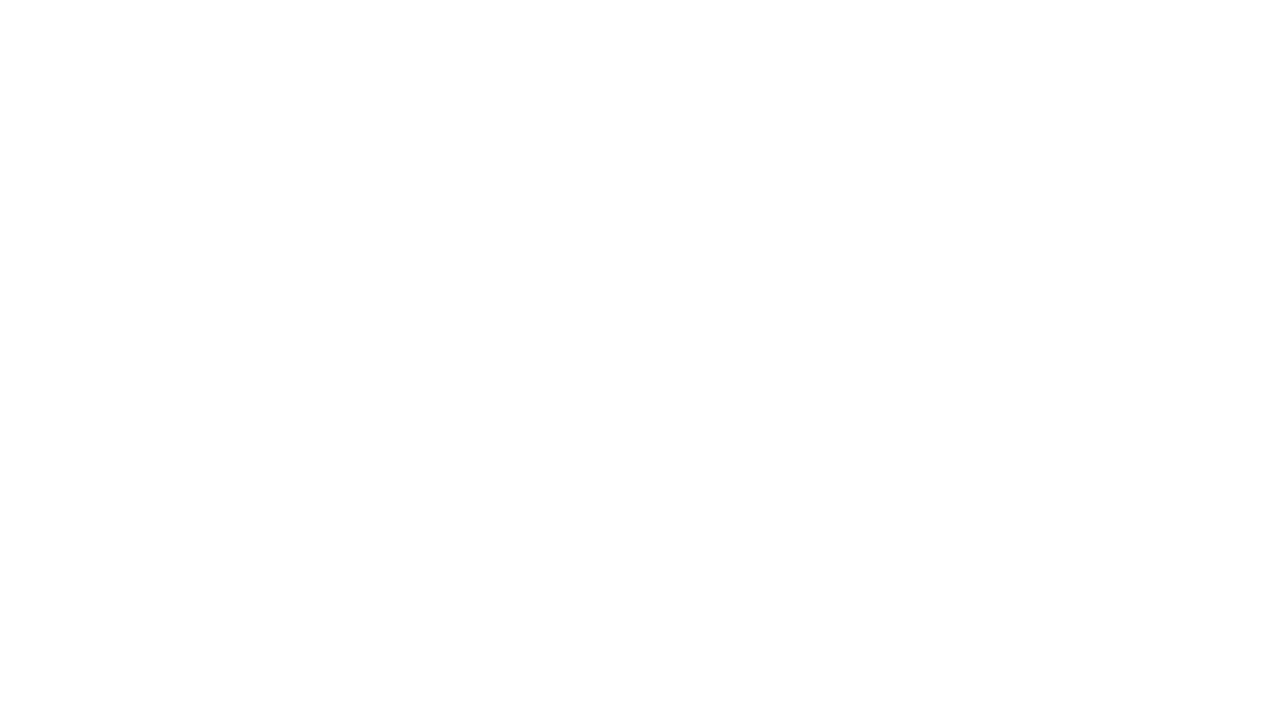

Retrieved page title: 
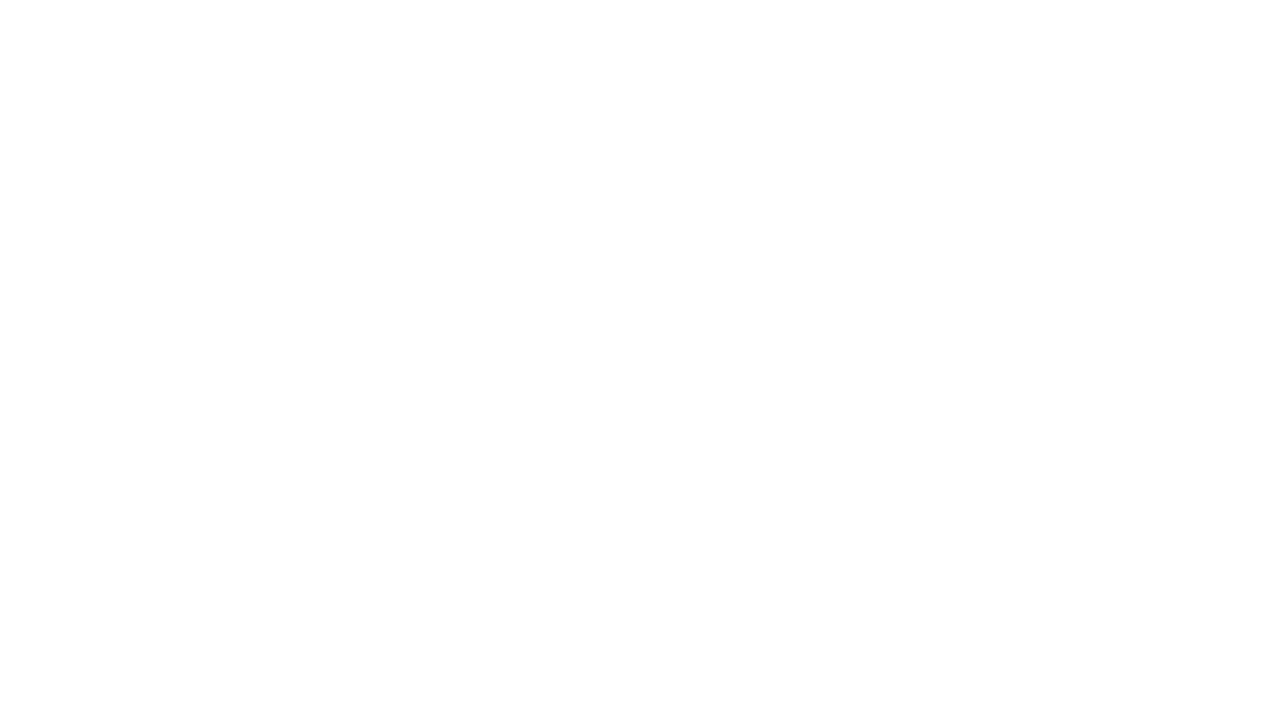

Closed the new tab
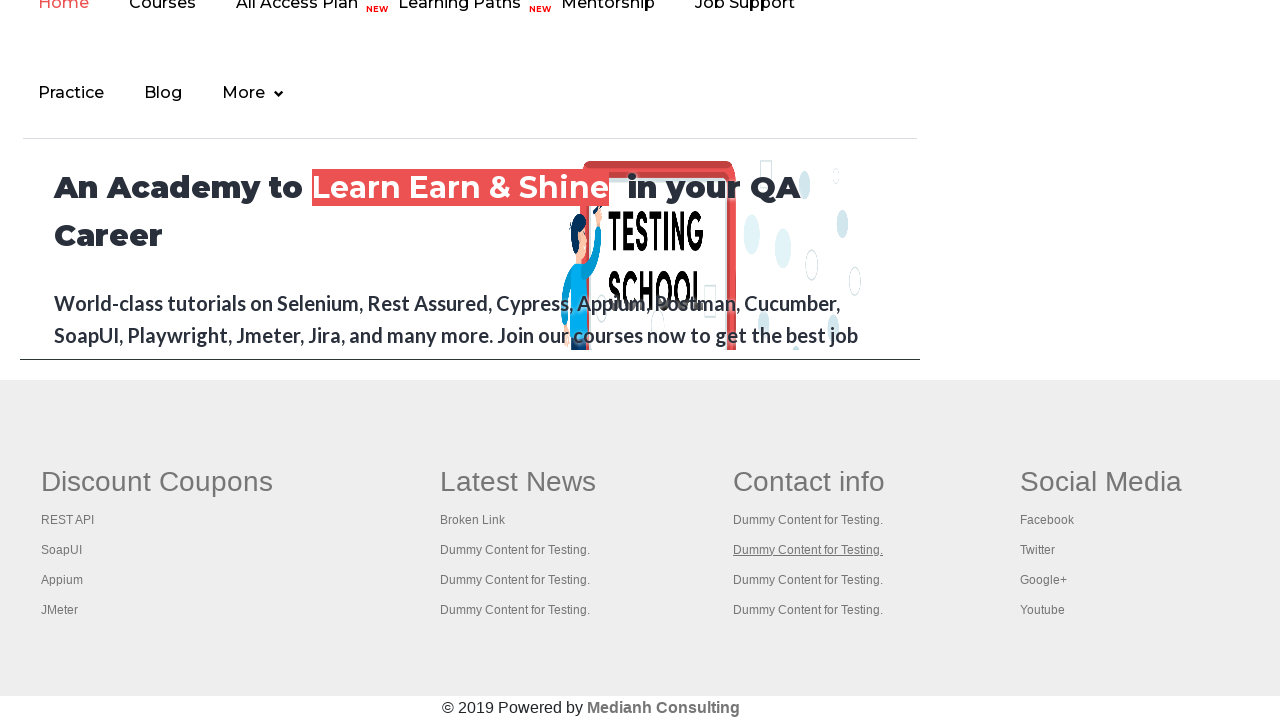

Waited 1 second before opening next link
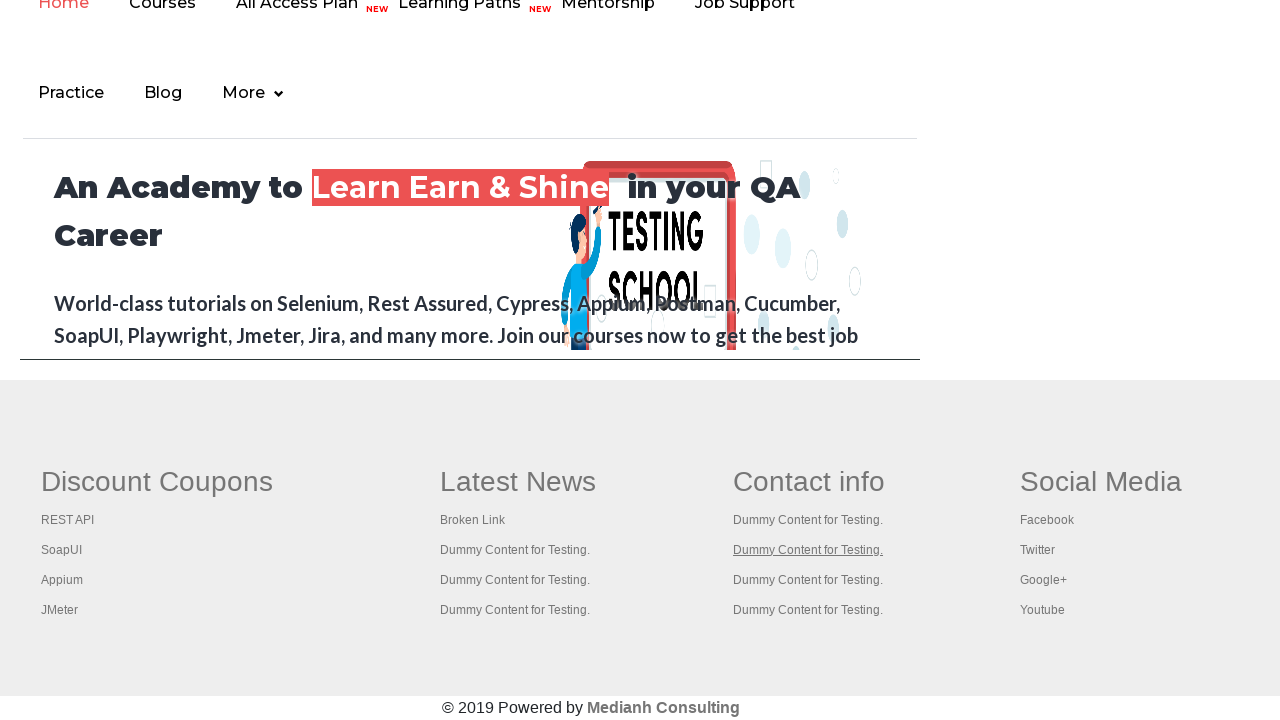

Retrieved href attribute: #
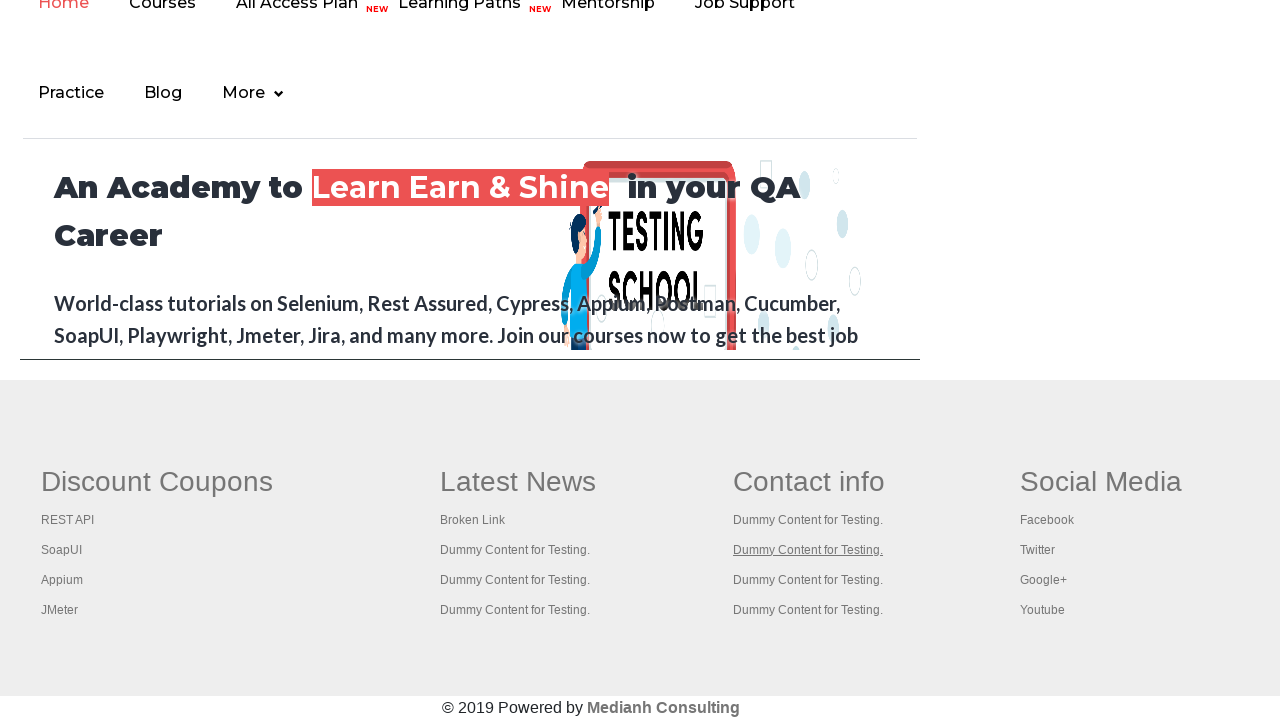

Opened link in new tab: # at (808, 580) on div#gf-BIG >> a >> nth=13
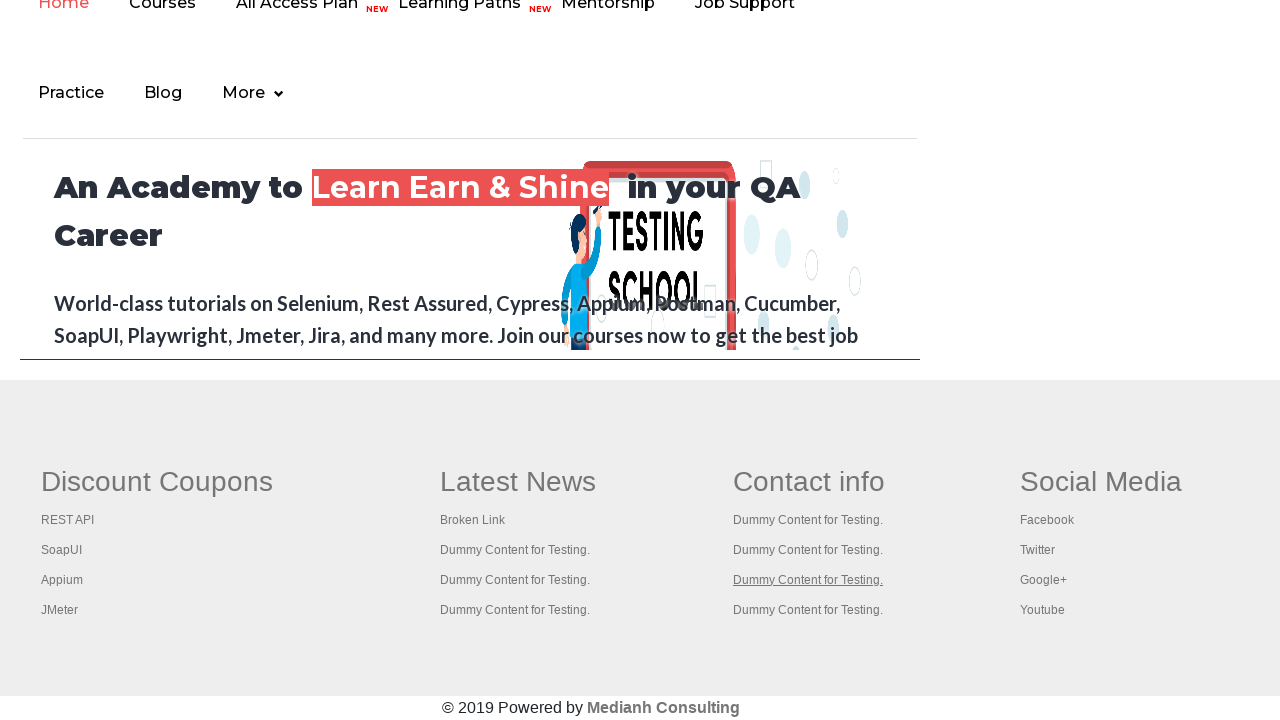

New page loaded successfully
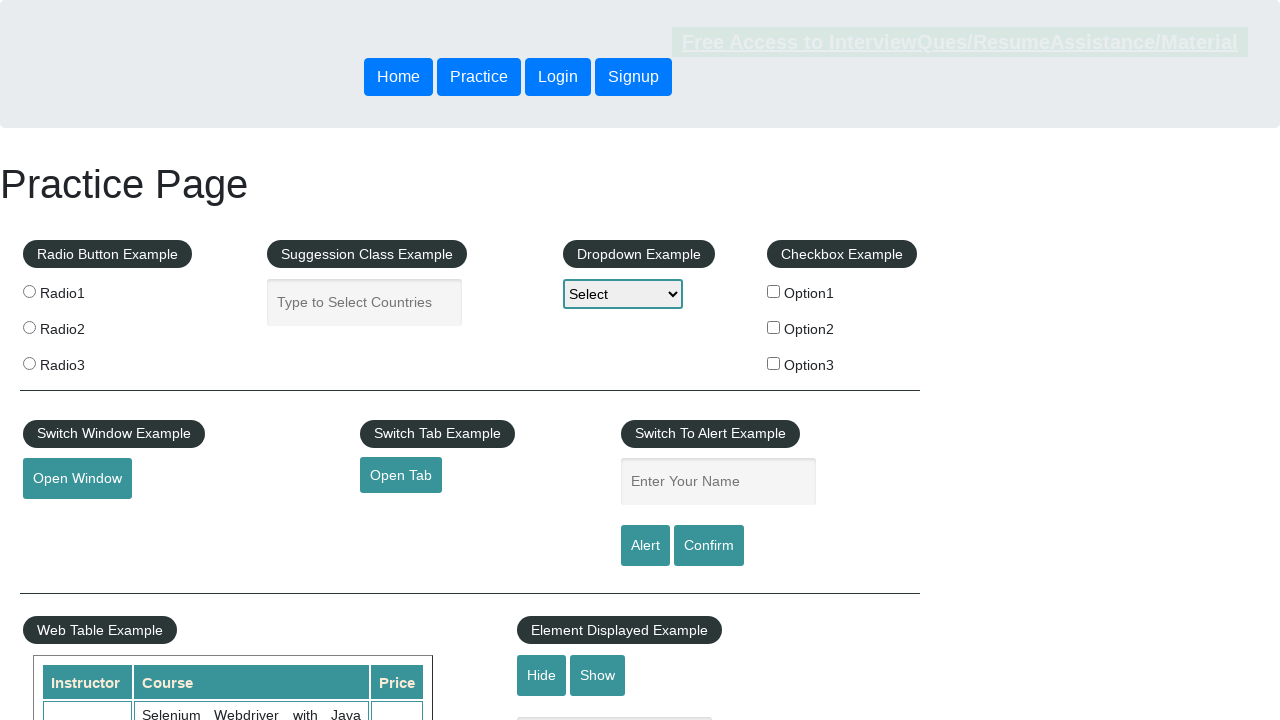

Retrieved page title: Practice Page
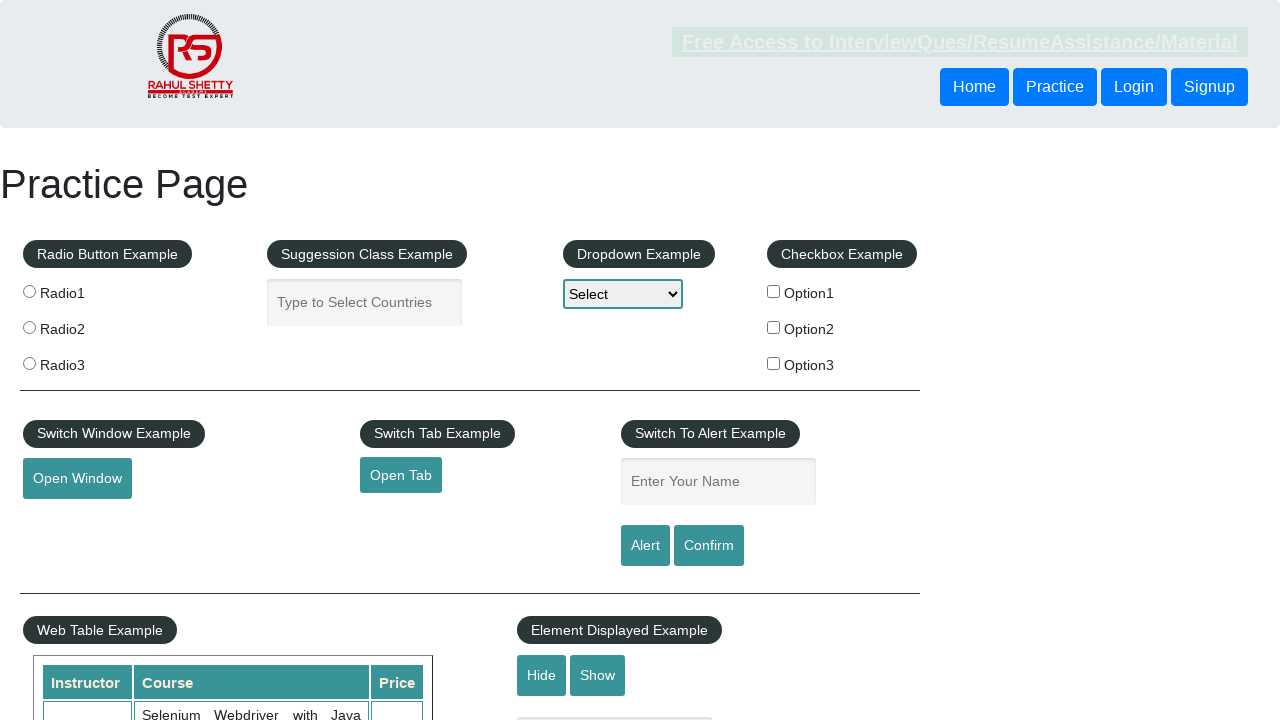

Closed the new tab
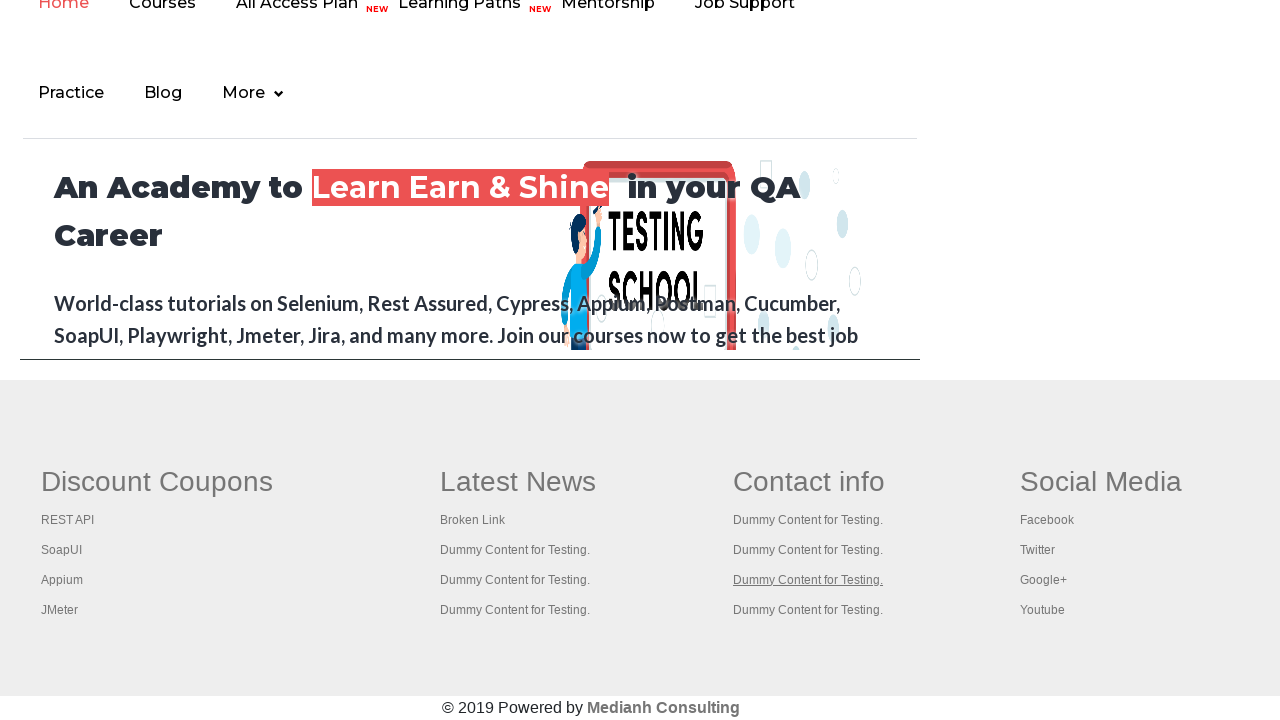

Waited 1 second before opening next link
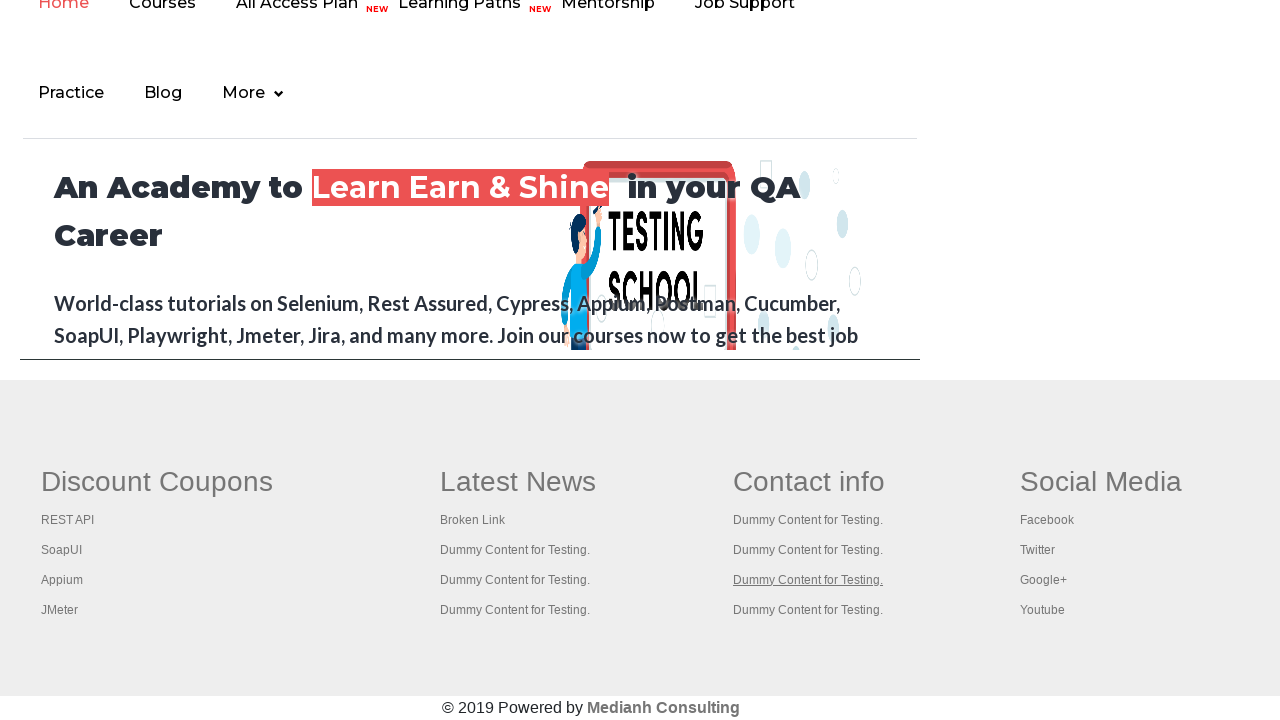

Retrieved href attribute: #
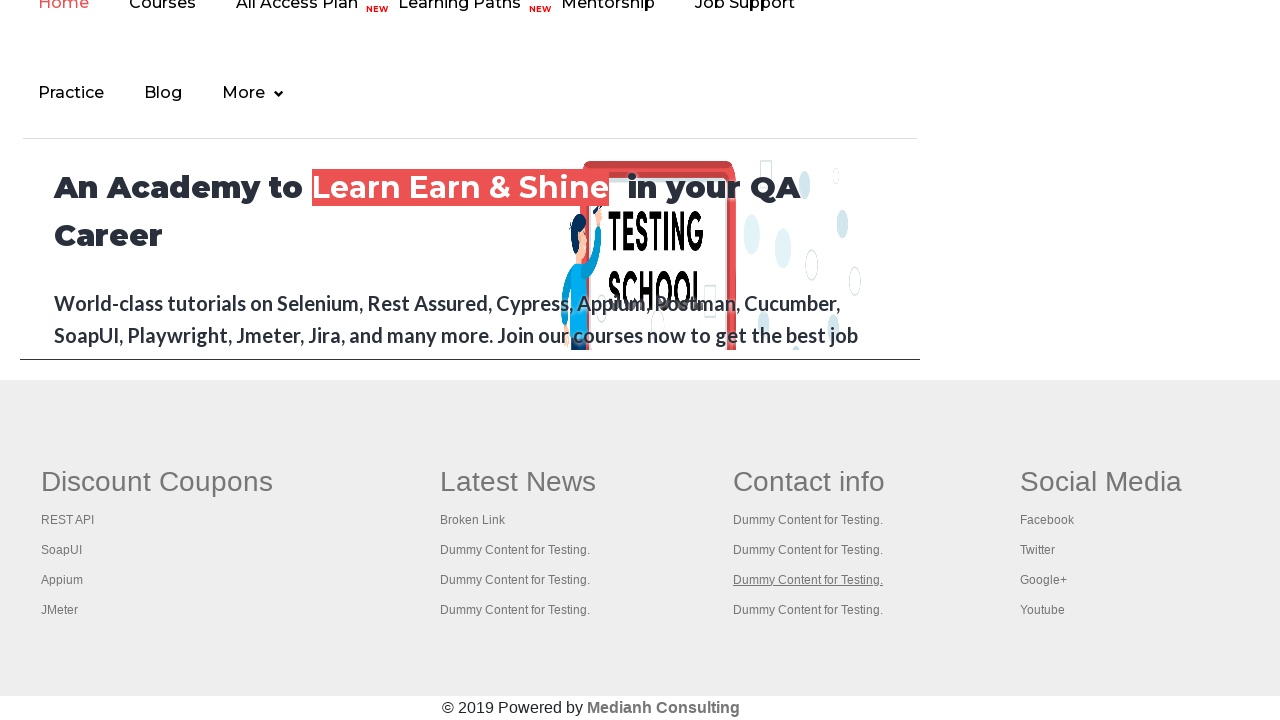

Opened link in new tab: # at (808, 610) on div#gf-BIG >> a >> nth=14
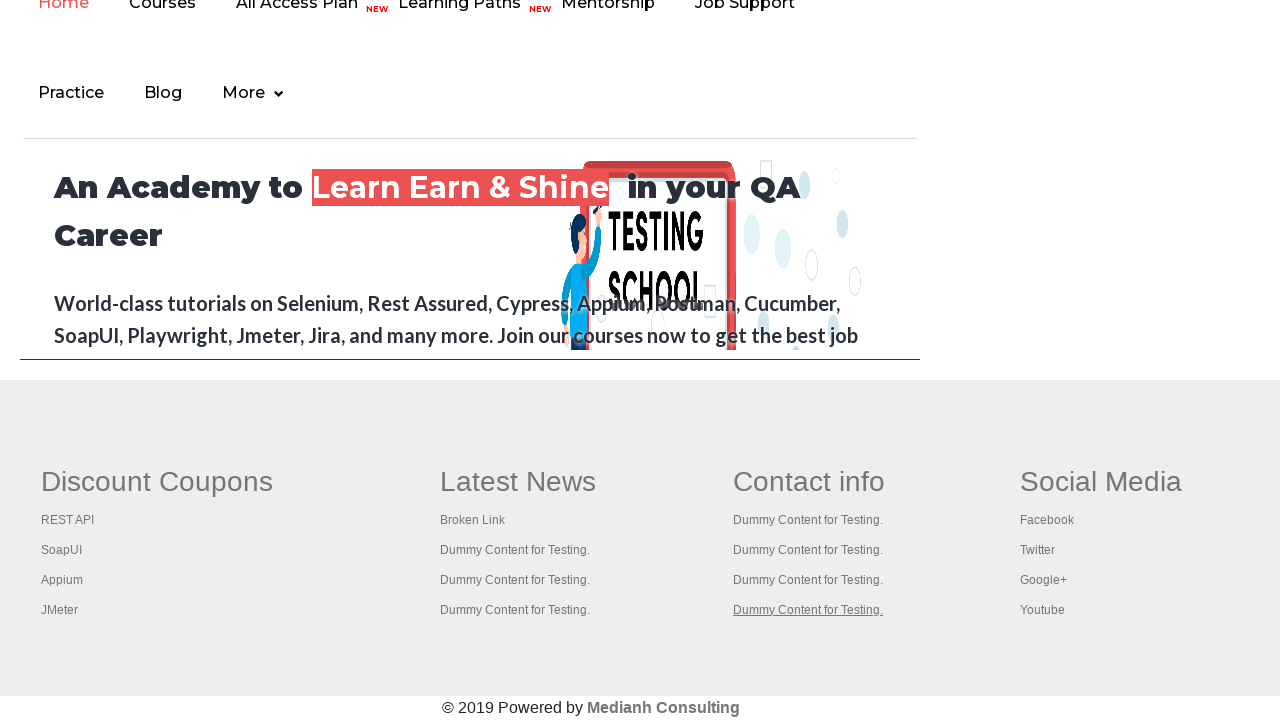

New page loaded successfully
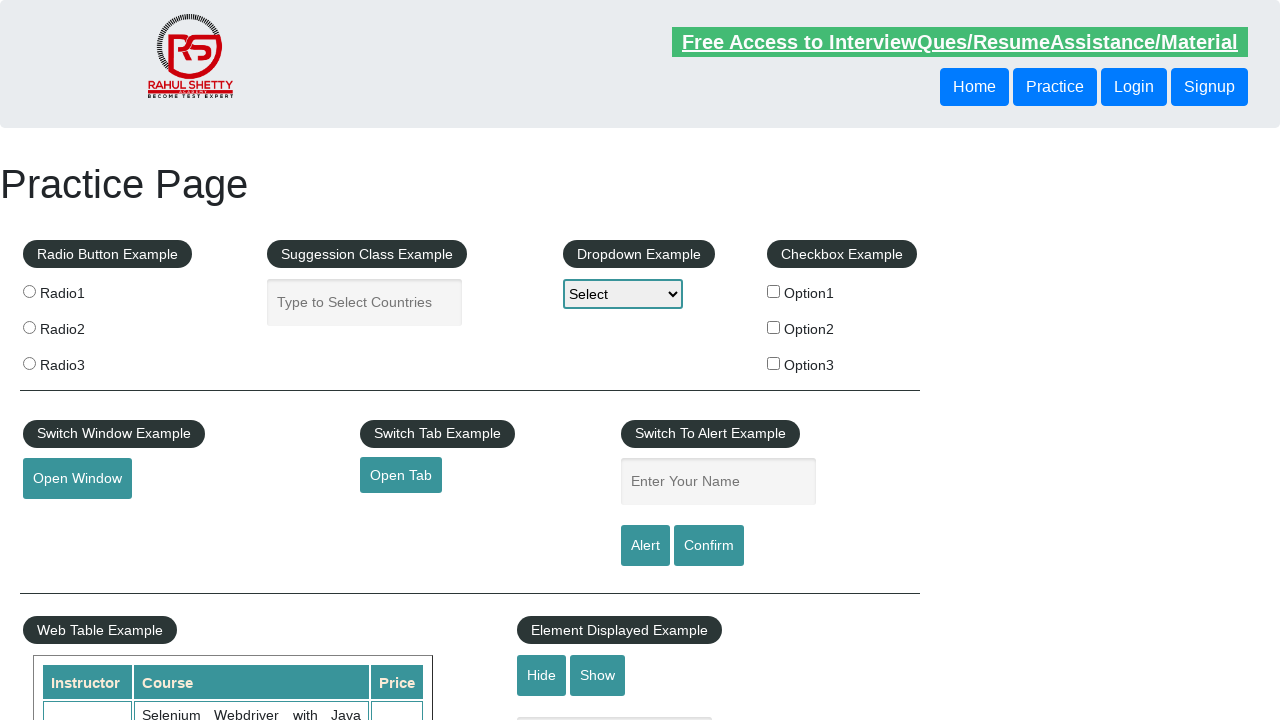

Retrieved page title: Practice Page
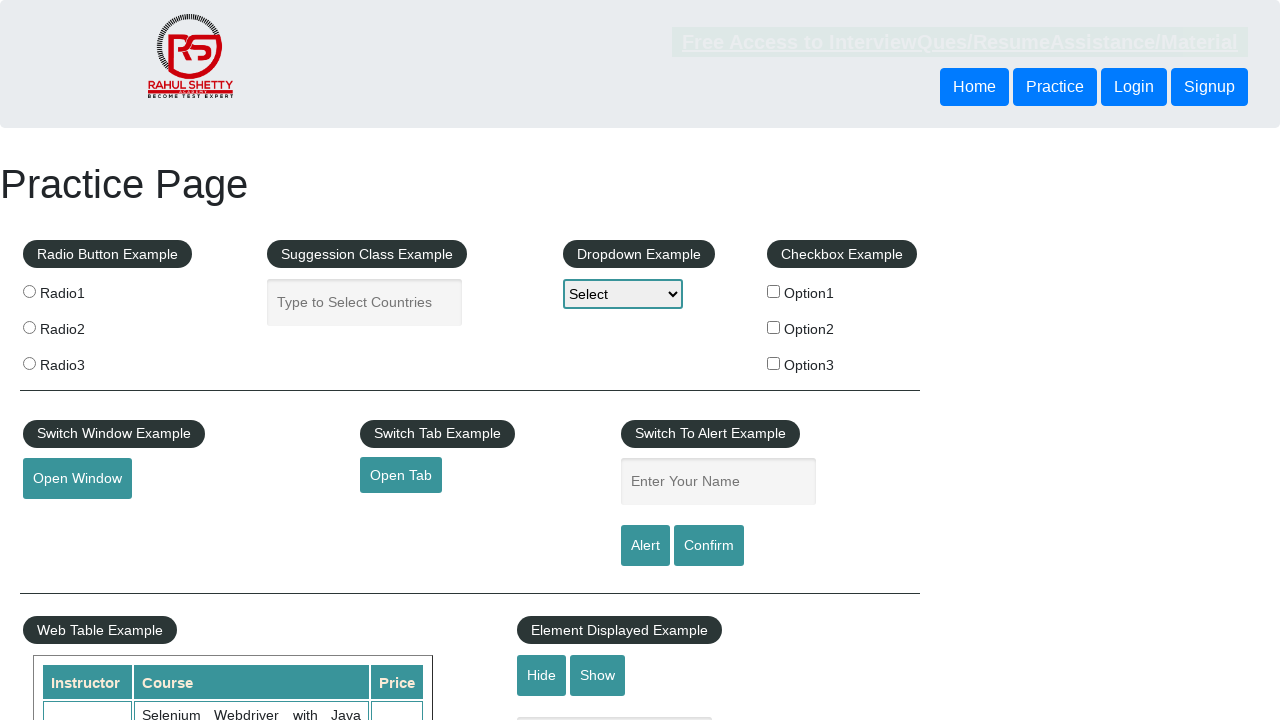

Closed the new tab
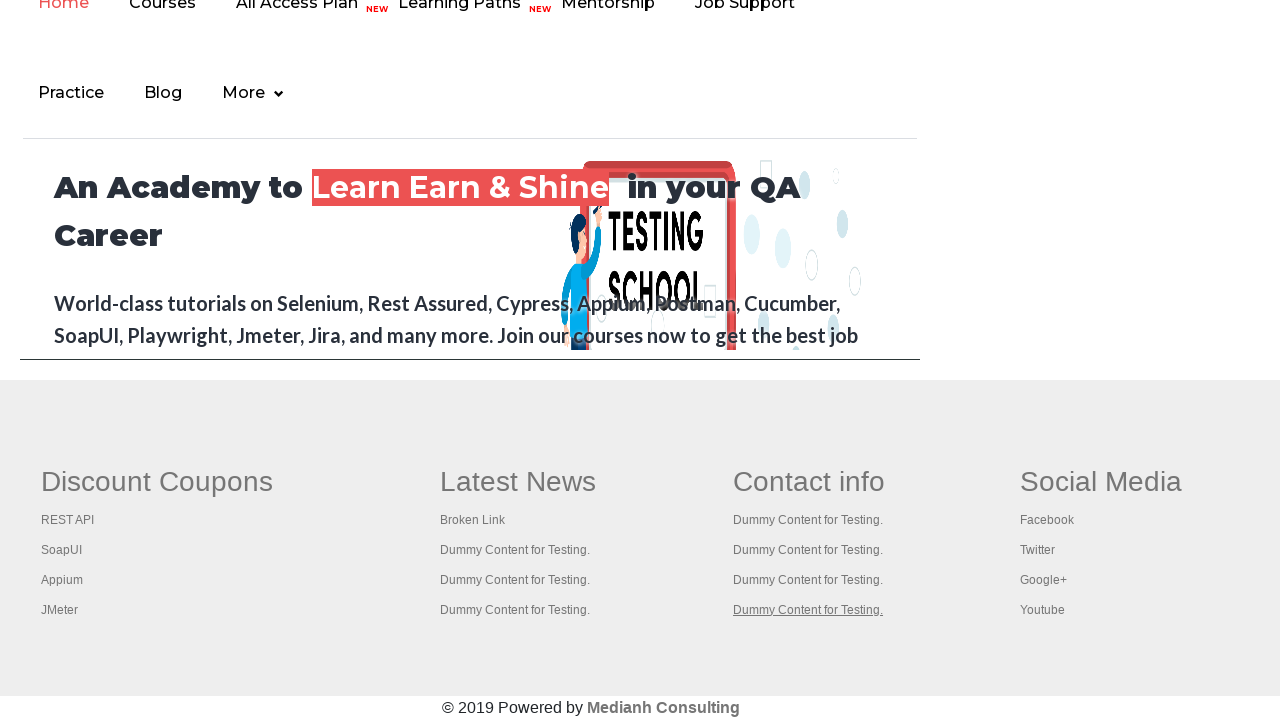

Waited 1 second before opening next link
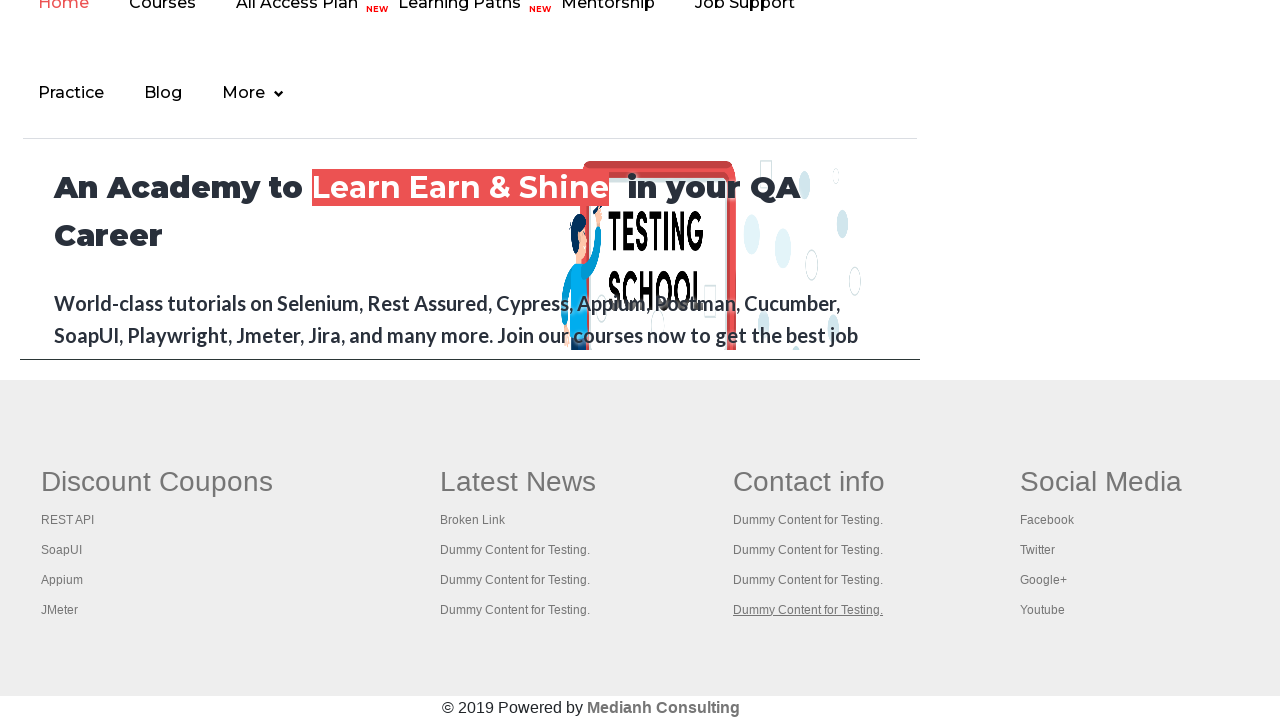

Retrieved href attribute: #
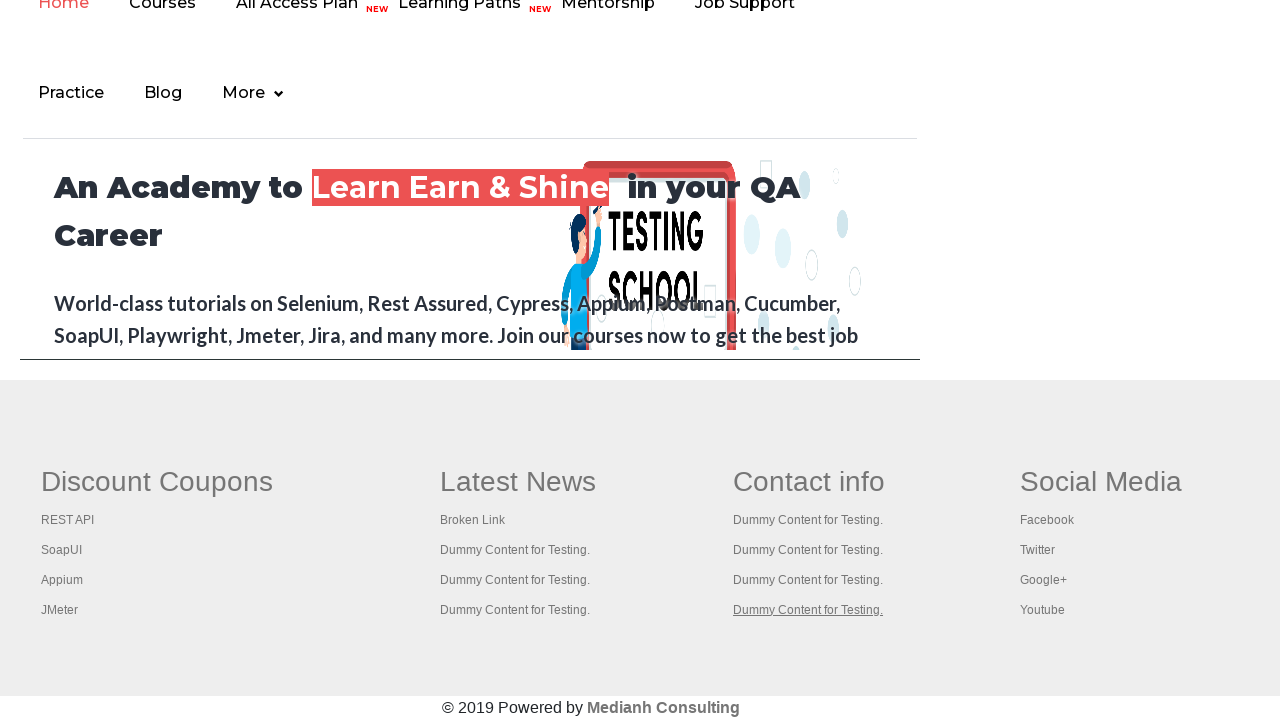

Opened link in new tab: # at (1101, 482) on div#gf-BIG >> a >> nth=15
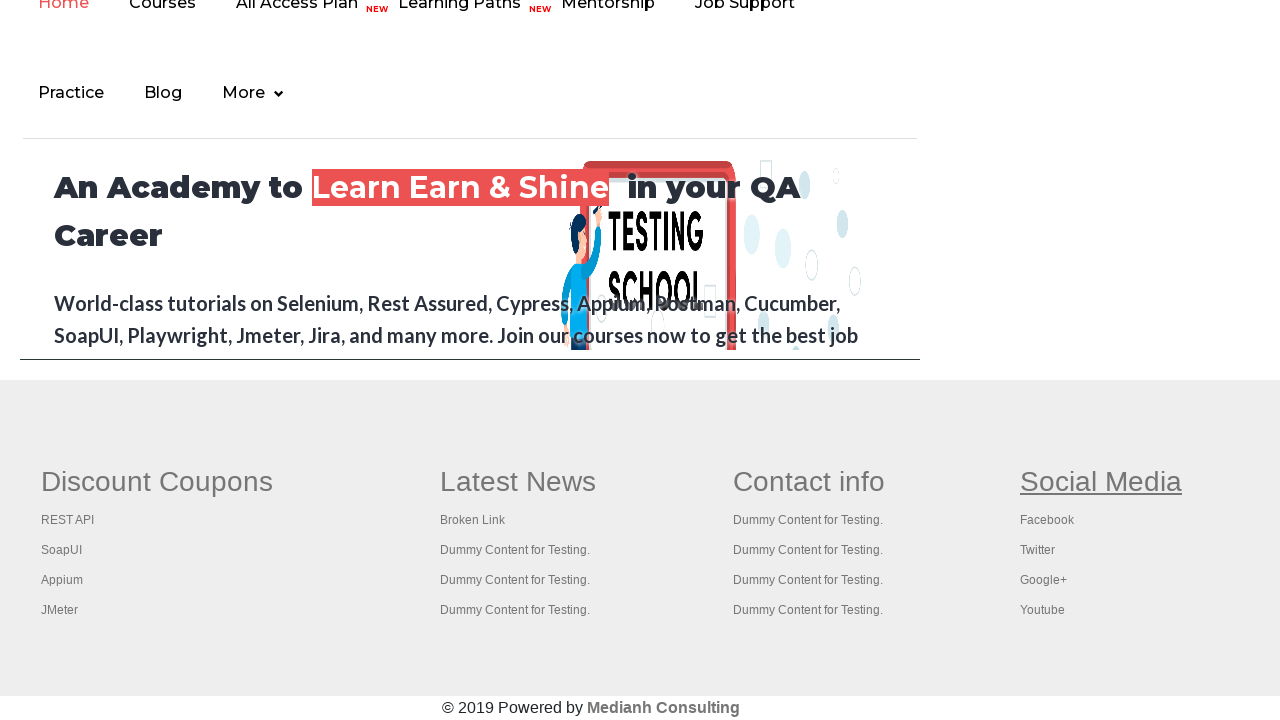

New page loaded successfully
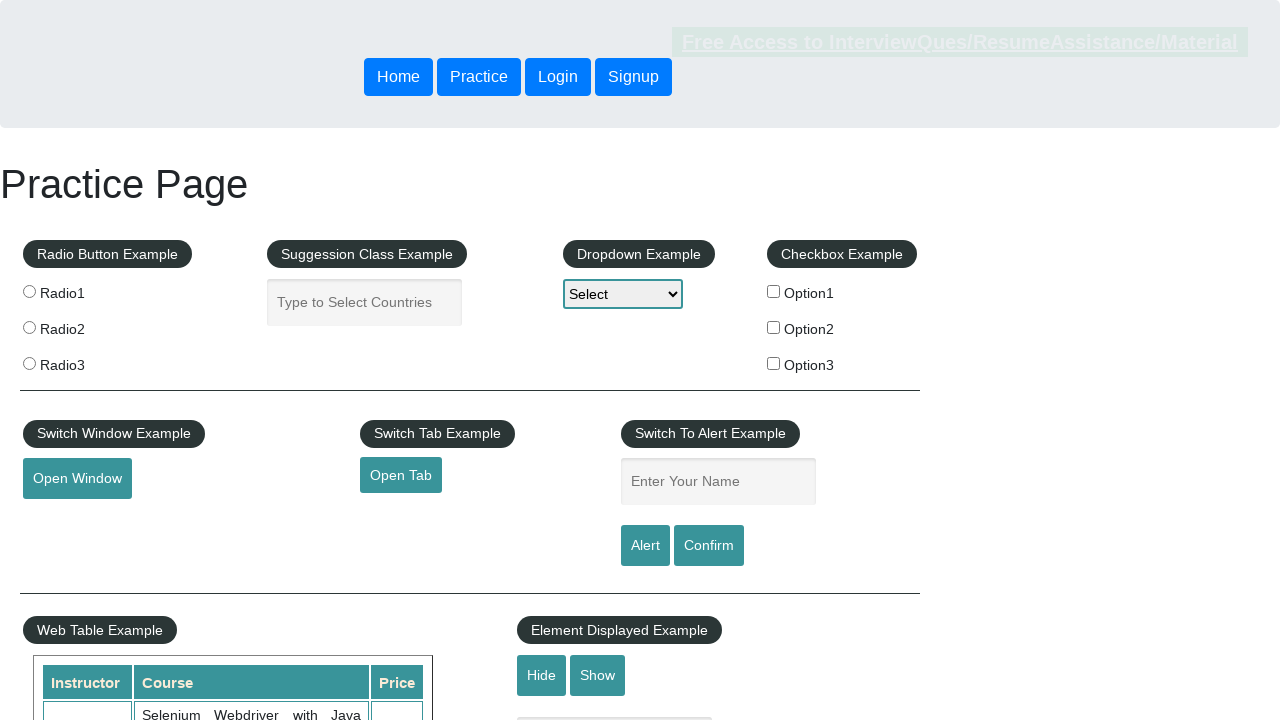

Retrieved page title: Practice Page
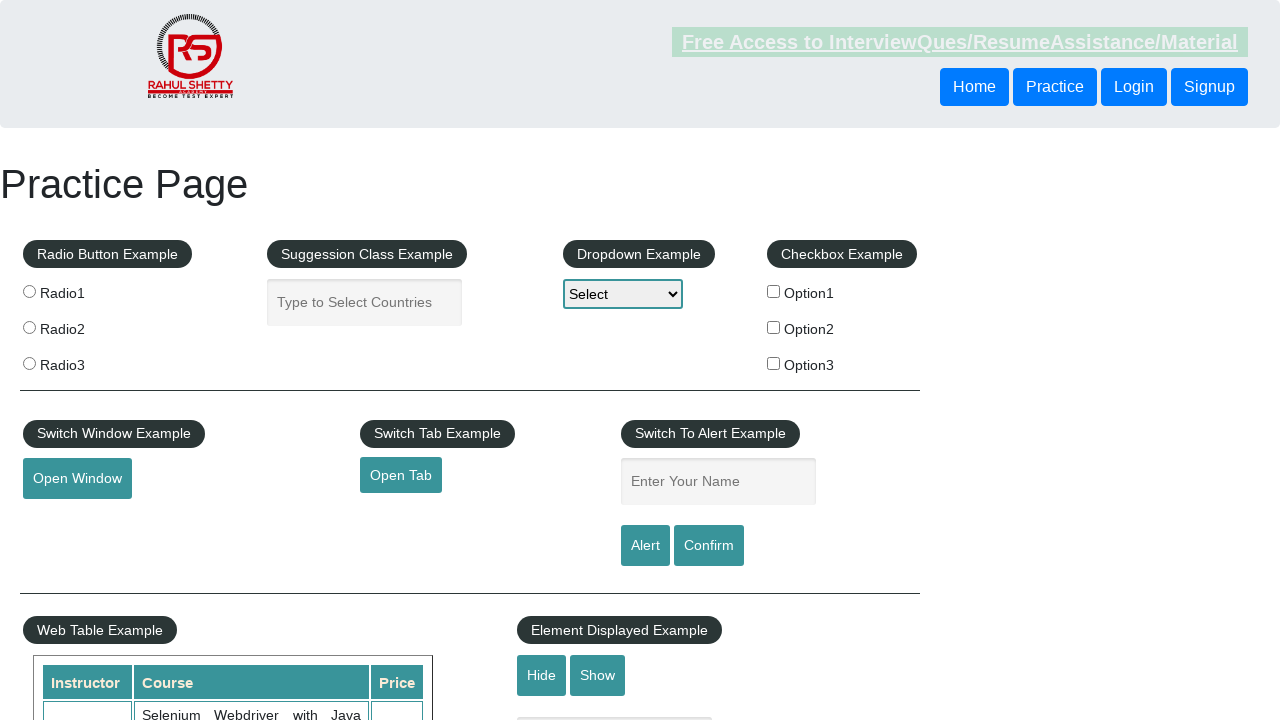

Closed the new tab
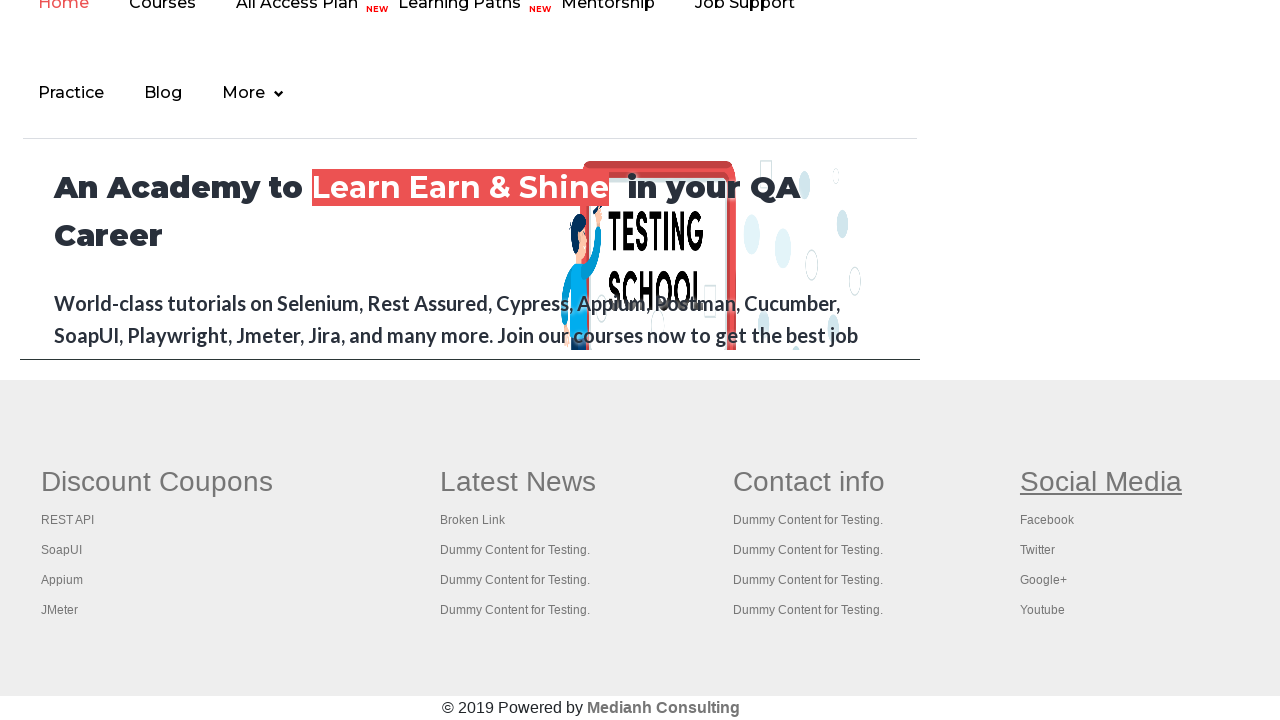

Waited 1 second before opening next link
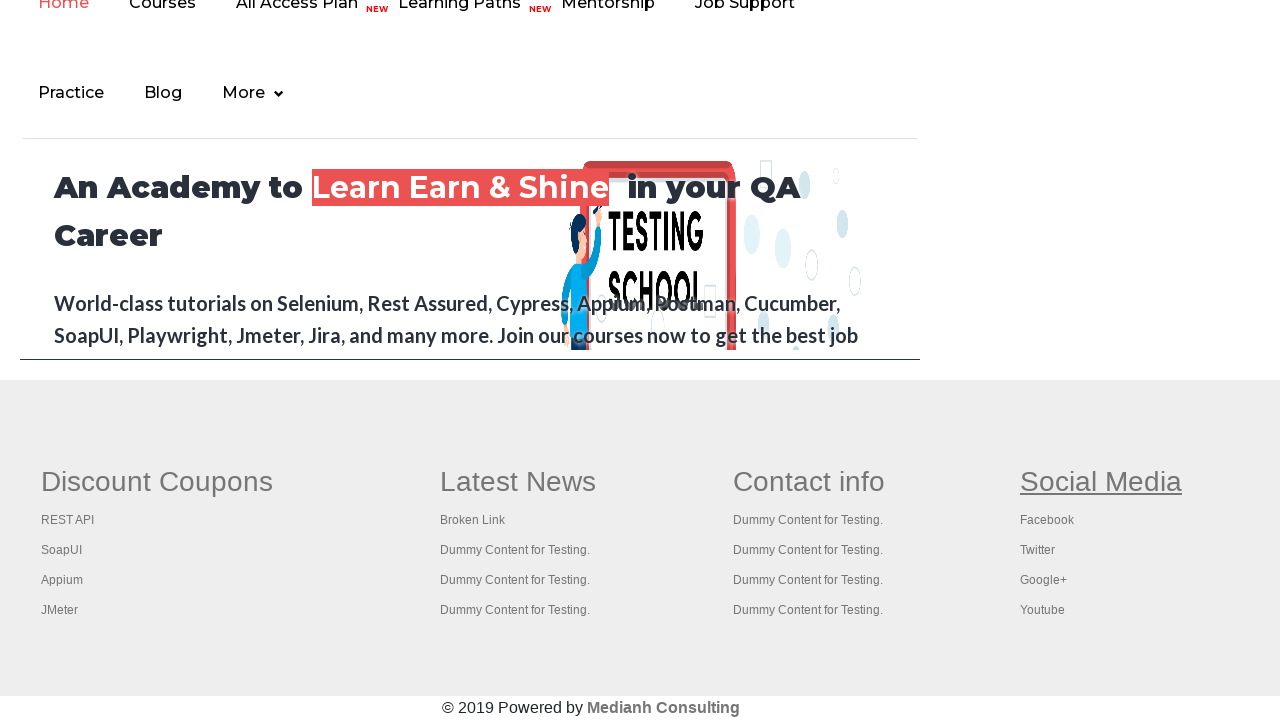

Retrieved href attribute: #
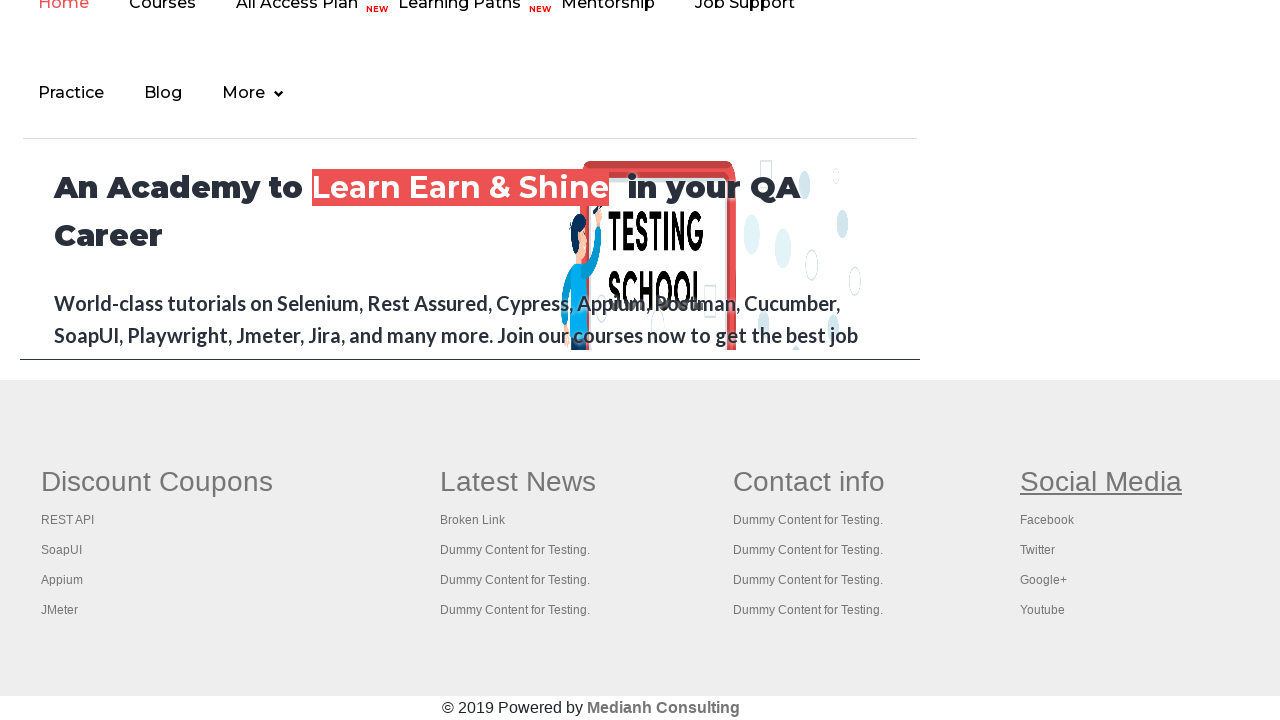

Opened link in new tab: # at (1047, 520) on div#gf-BIG >> a >> nth=16
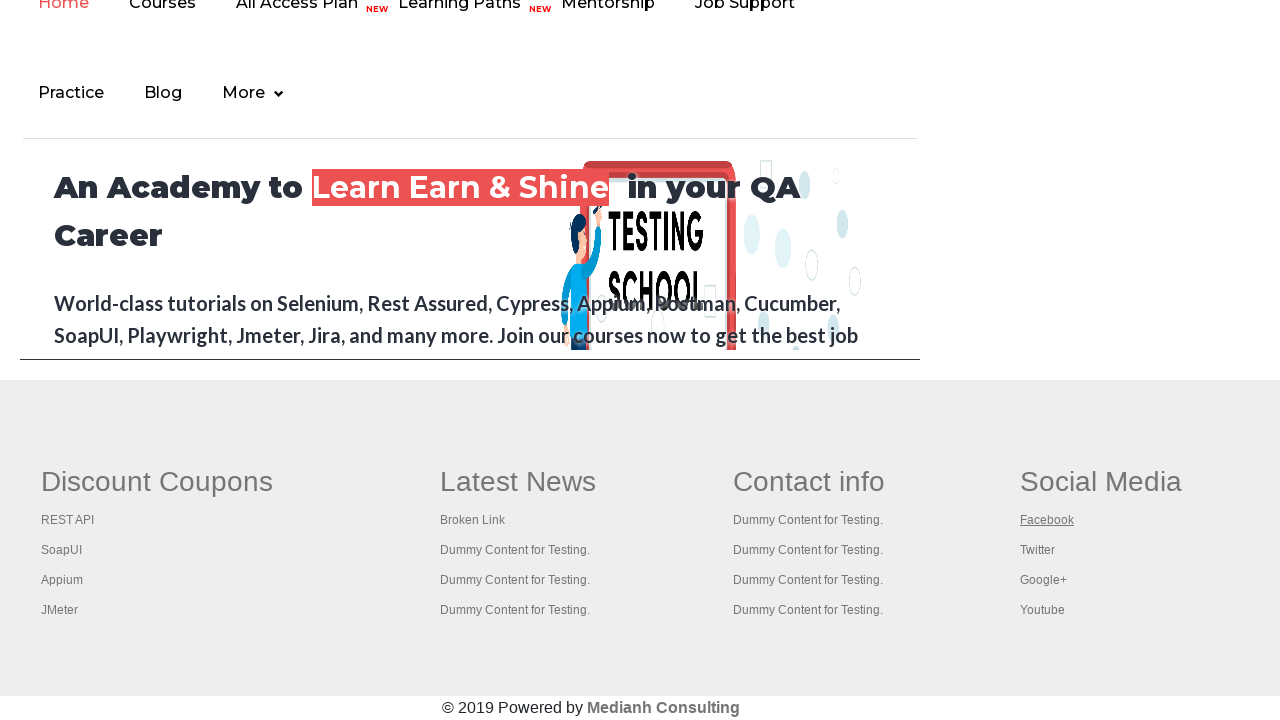

New page loaded successfully
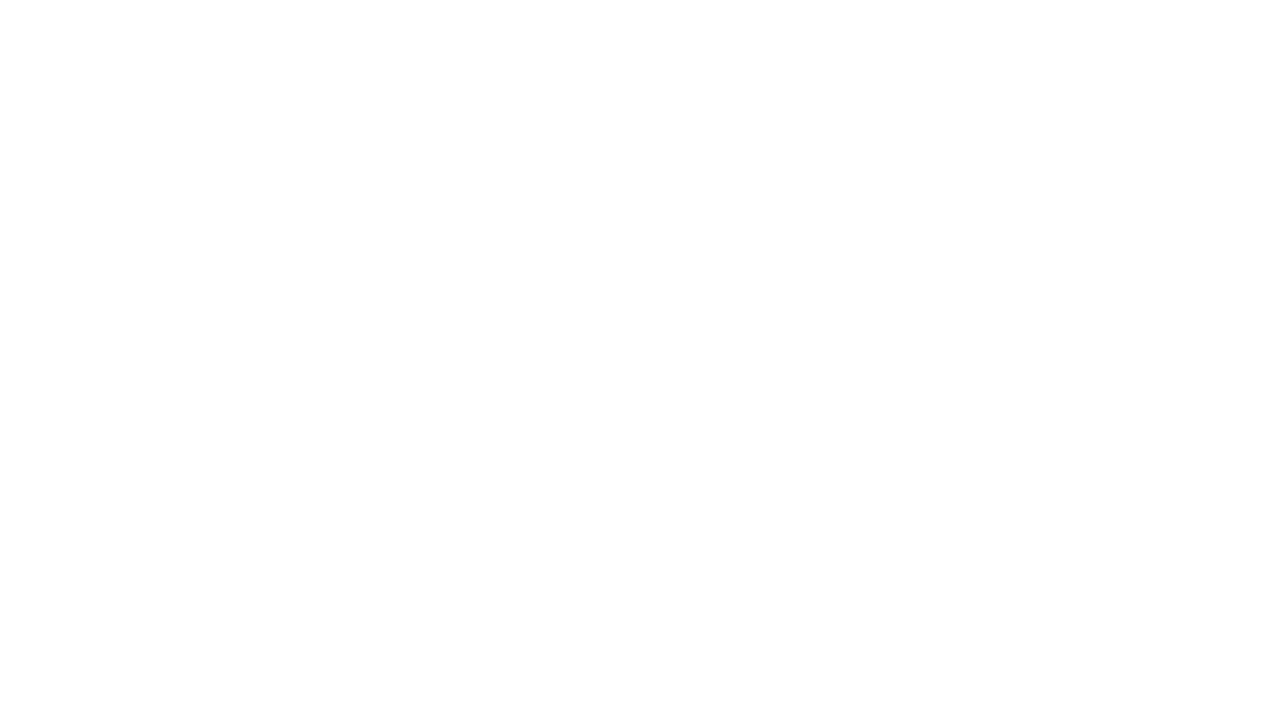

Retrieved page title: 
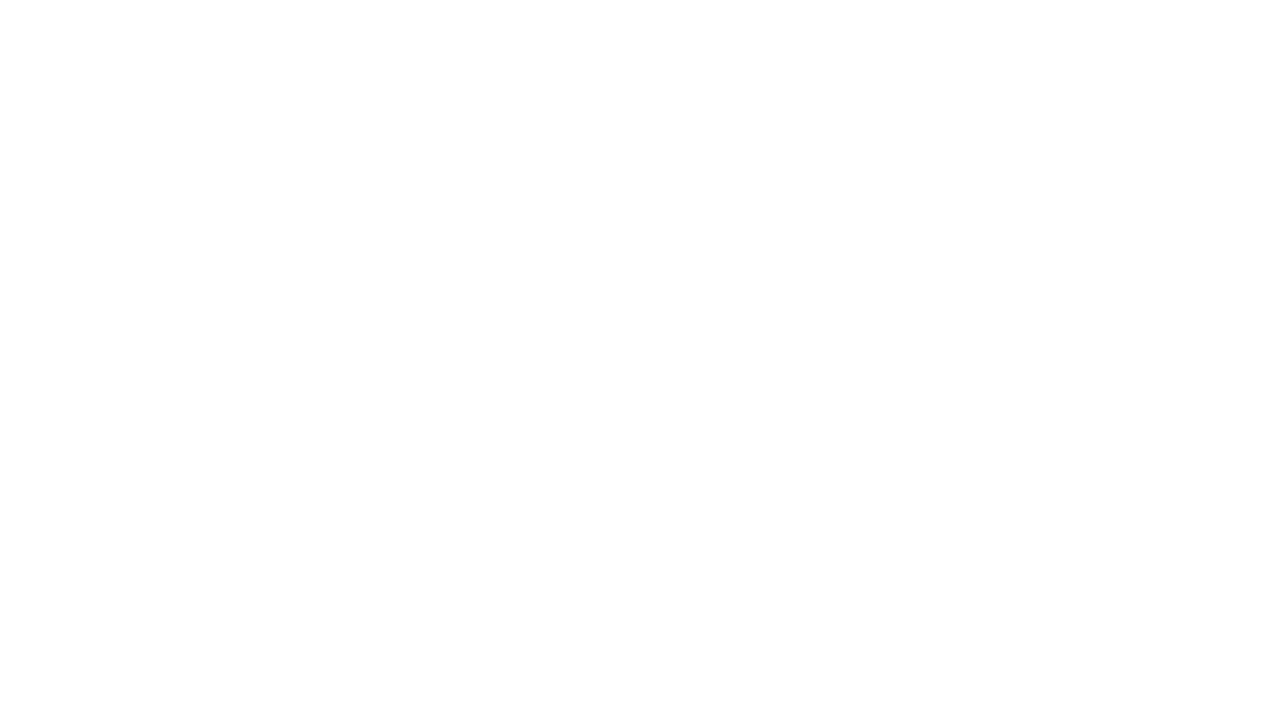

Closed the new tab
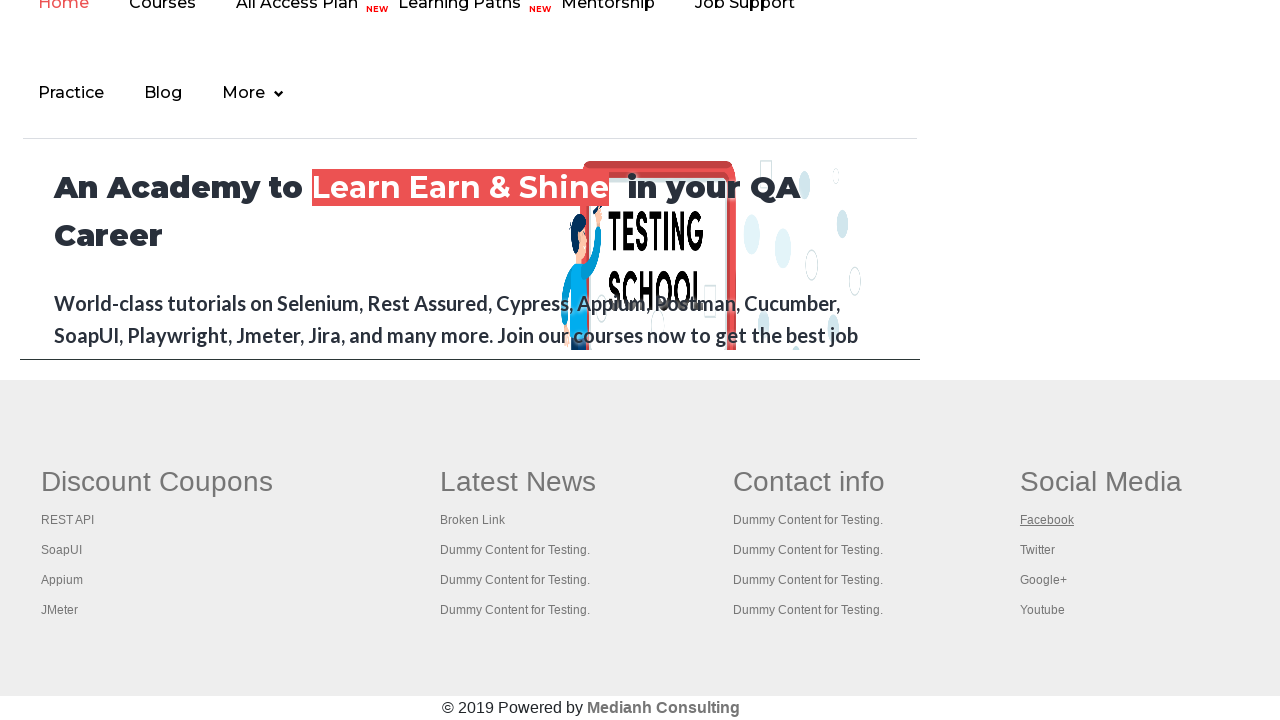

Waited 1 second before opening next link
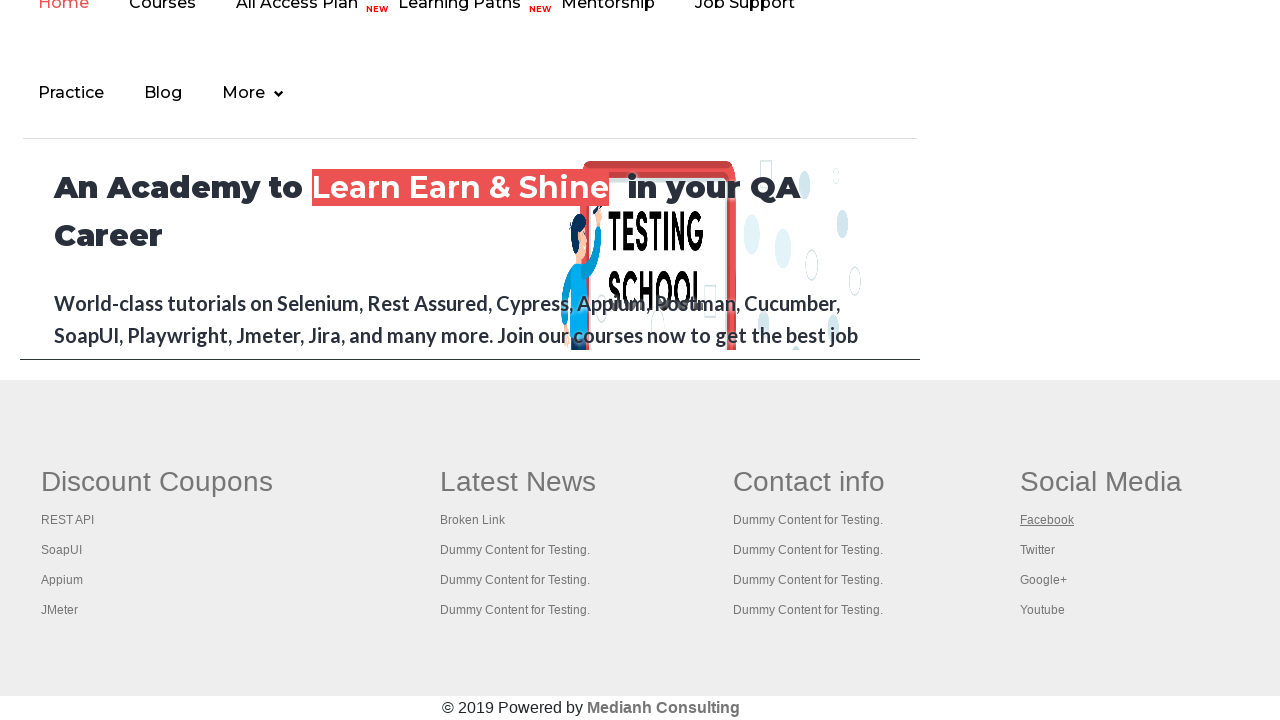

Retrieved href attribute: #
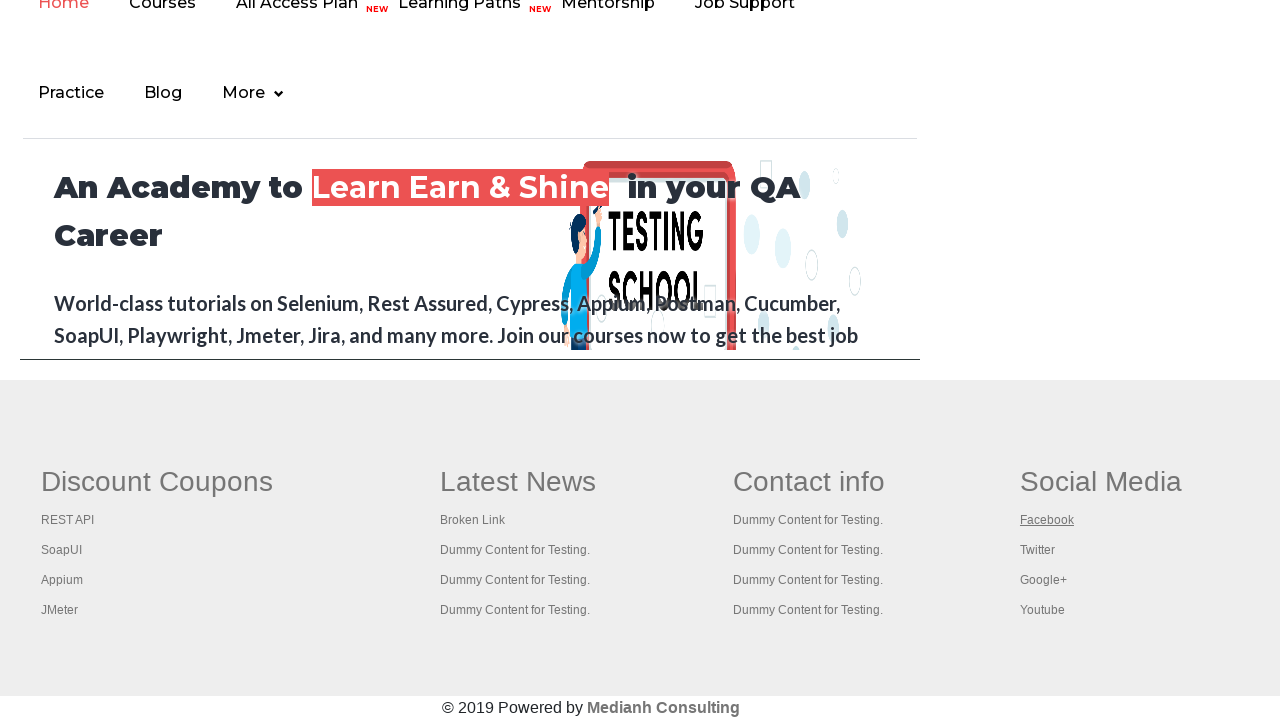

Opened link in new tab: # at (1037, 550) on div#gf-BIG >> a >> nth=17
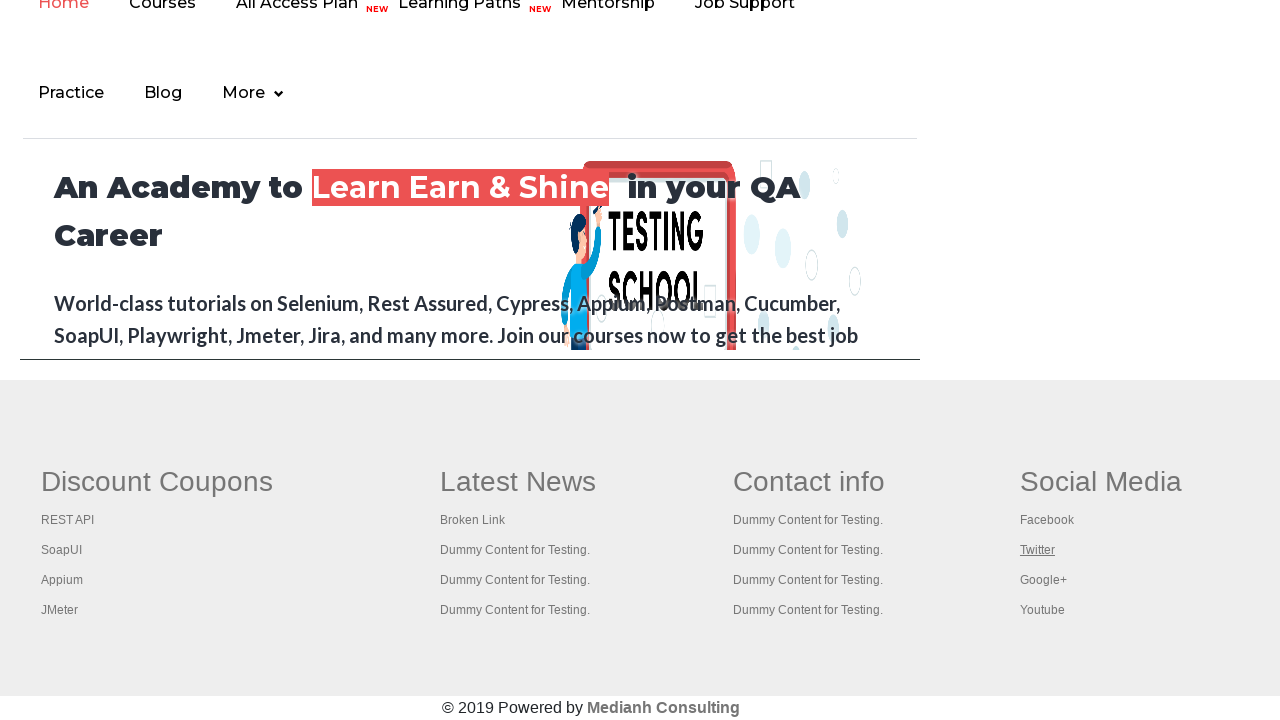

New page loaded successfully
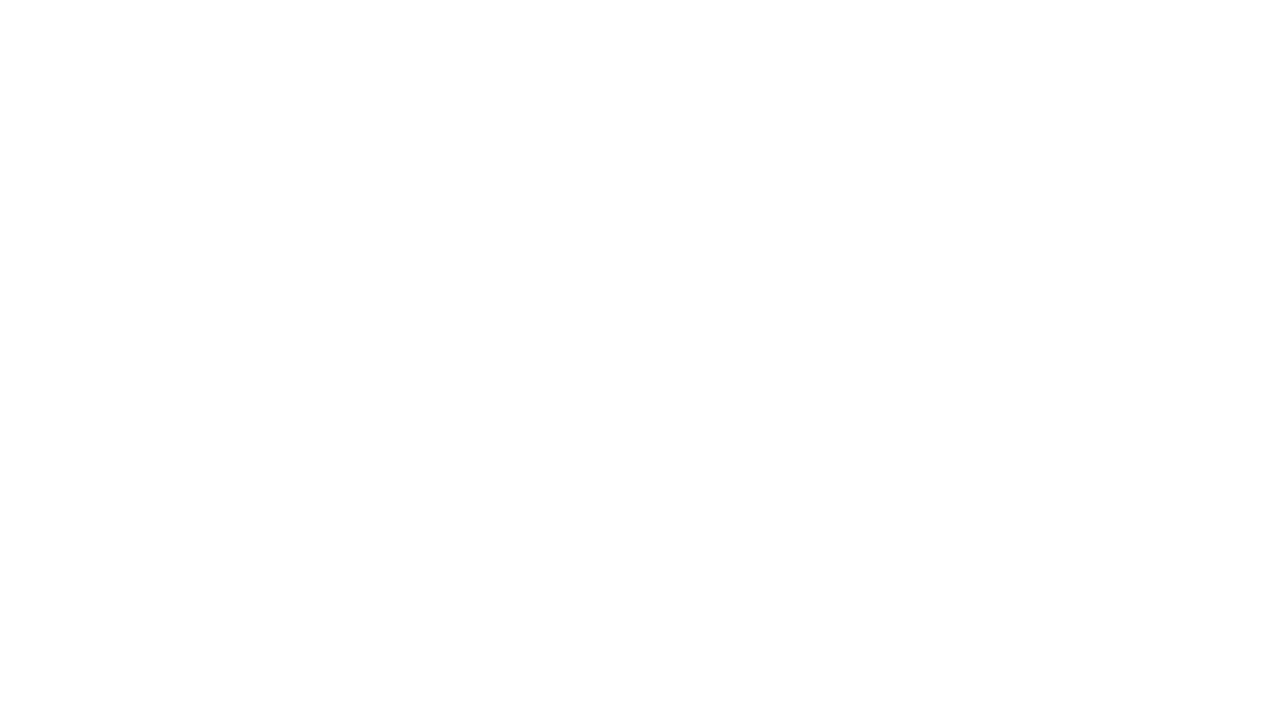

Retrieved page title: Practice Page
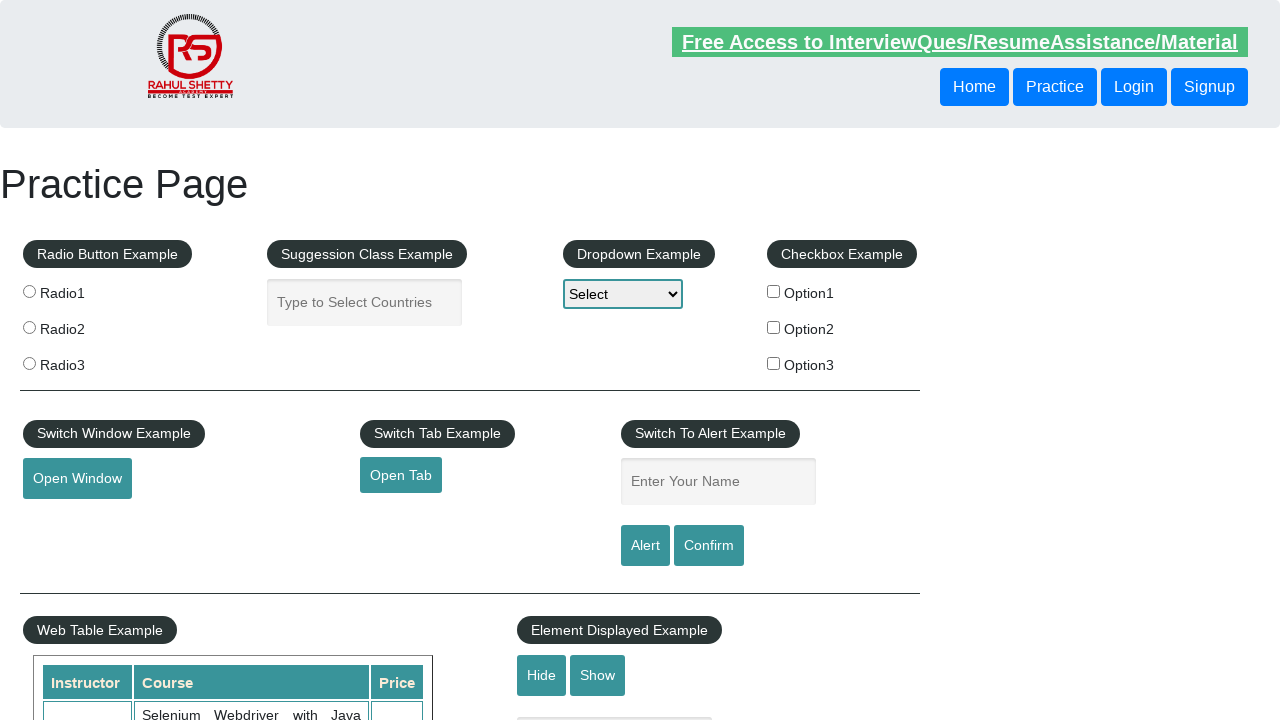

Closed the new tab
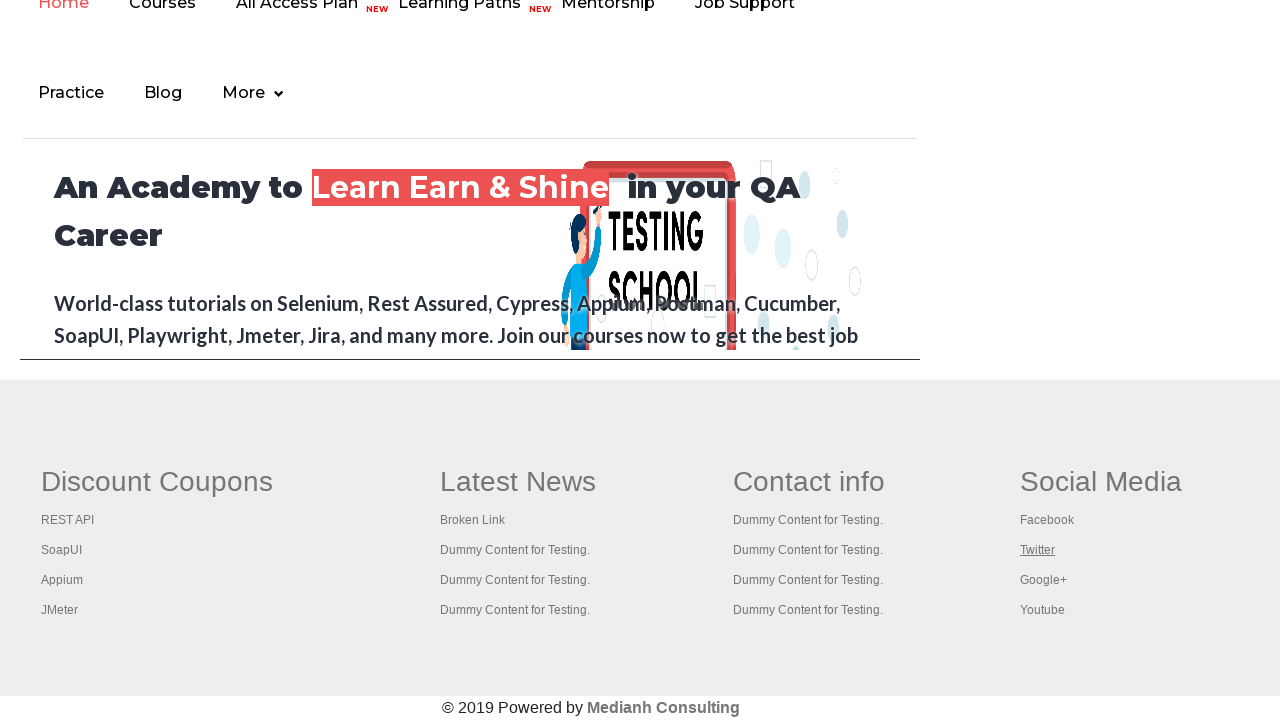

Waited 1 second before opening next link
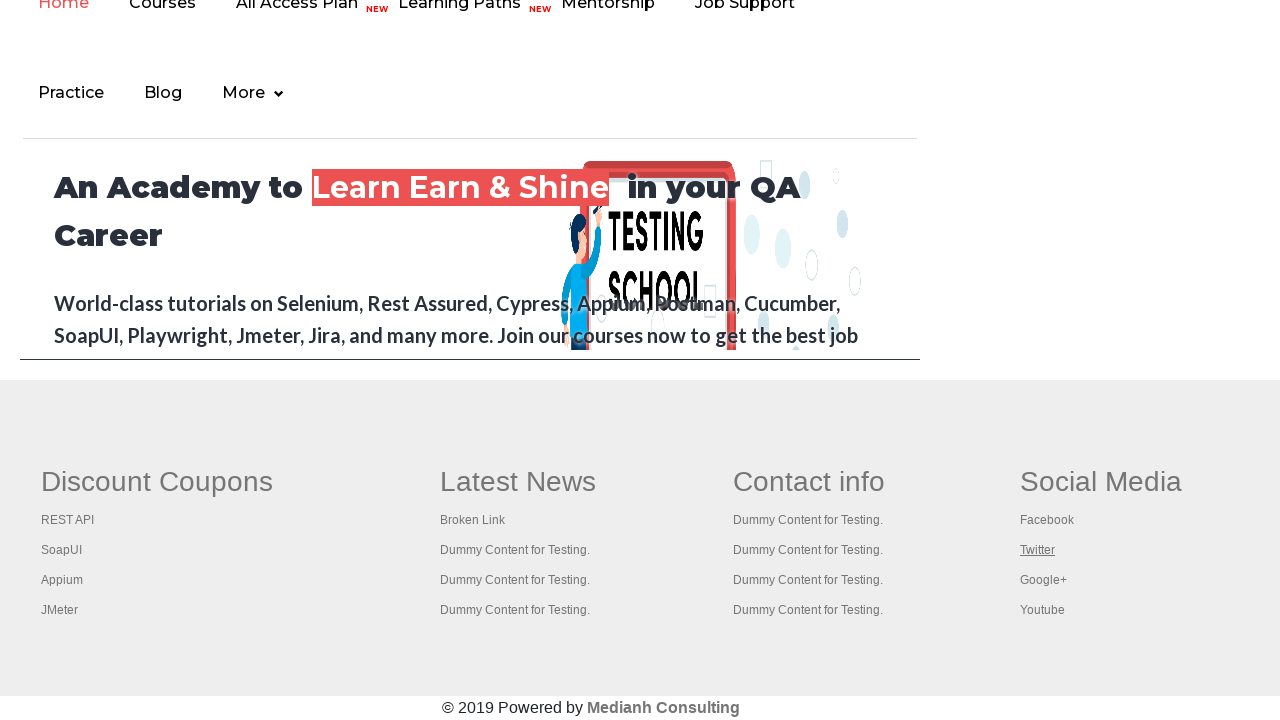

Retrieved href attribute: #
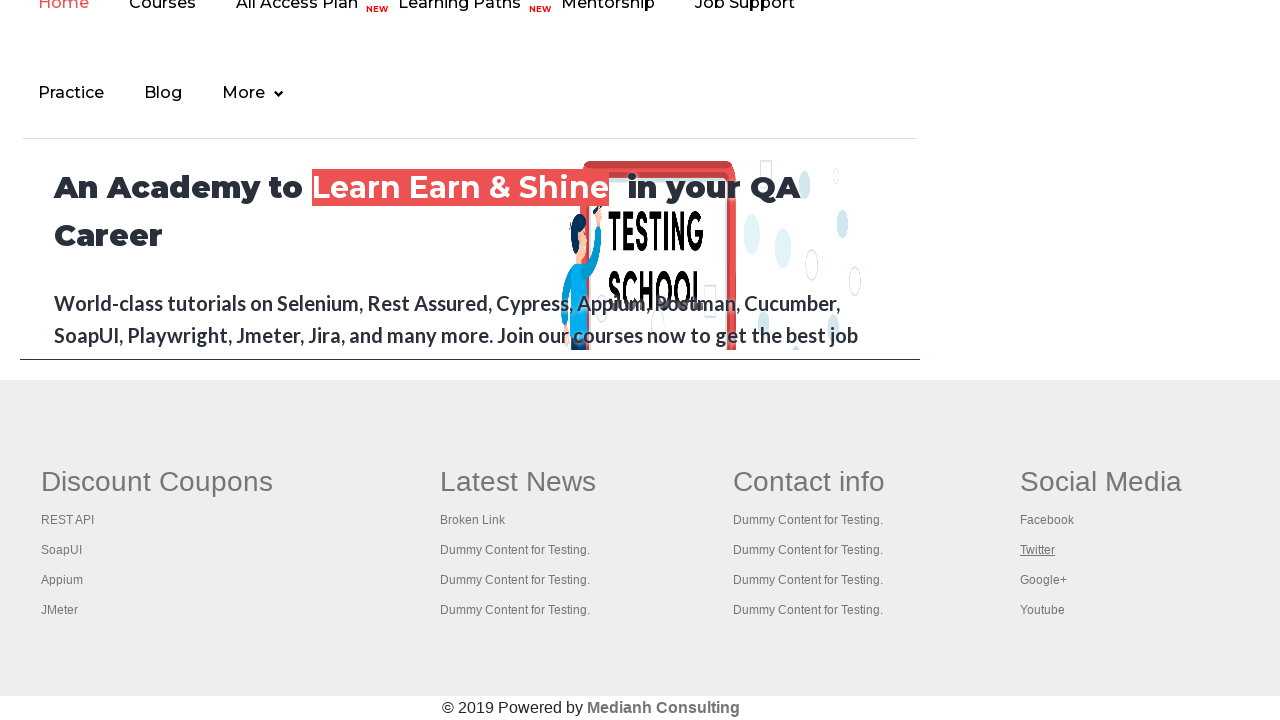

Opened link in new tab: # at (1043, 580) on div#gf-BIG >> a >> nth=18
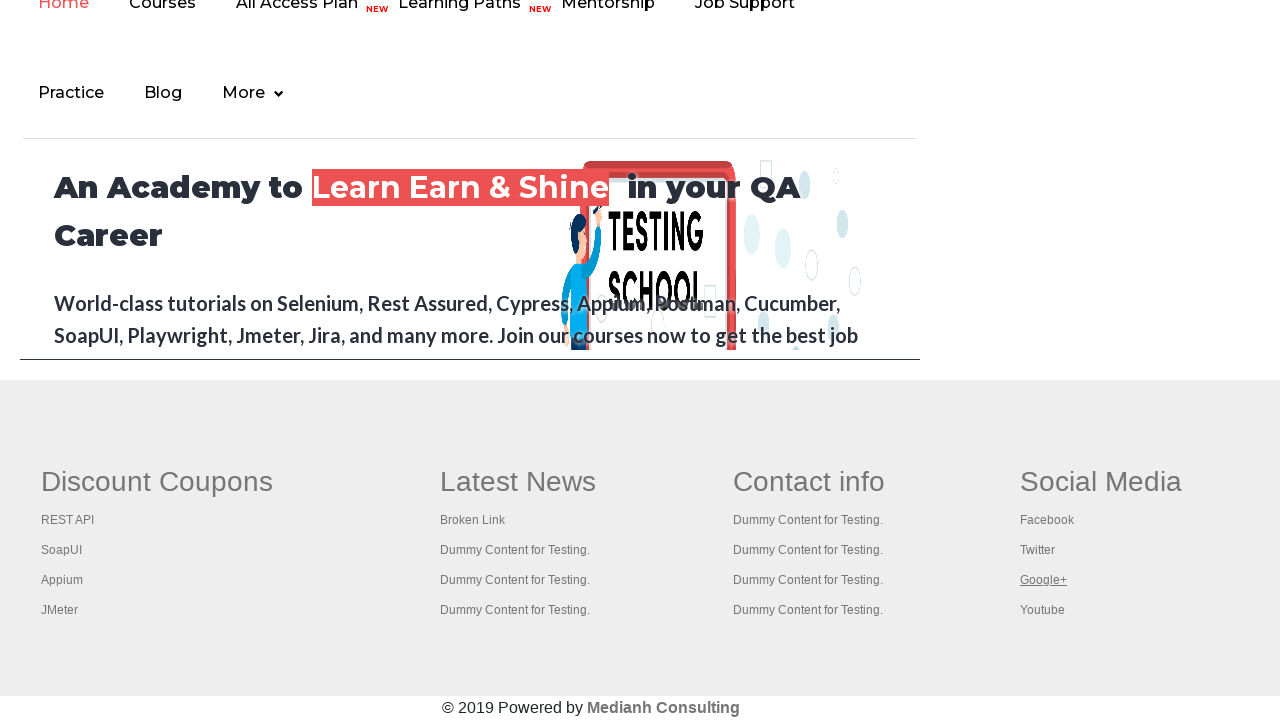

New page loaded successfully
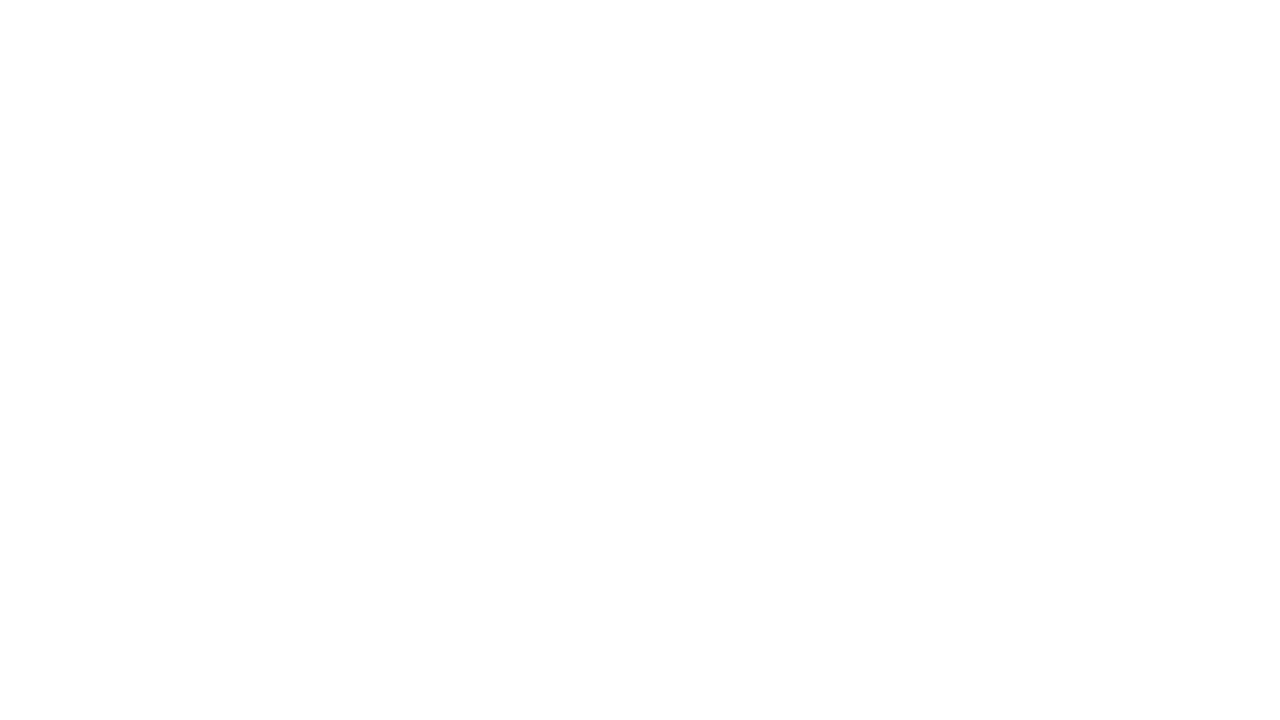

Retrieved page title: Practice Page
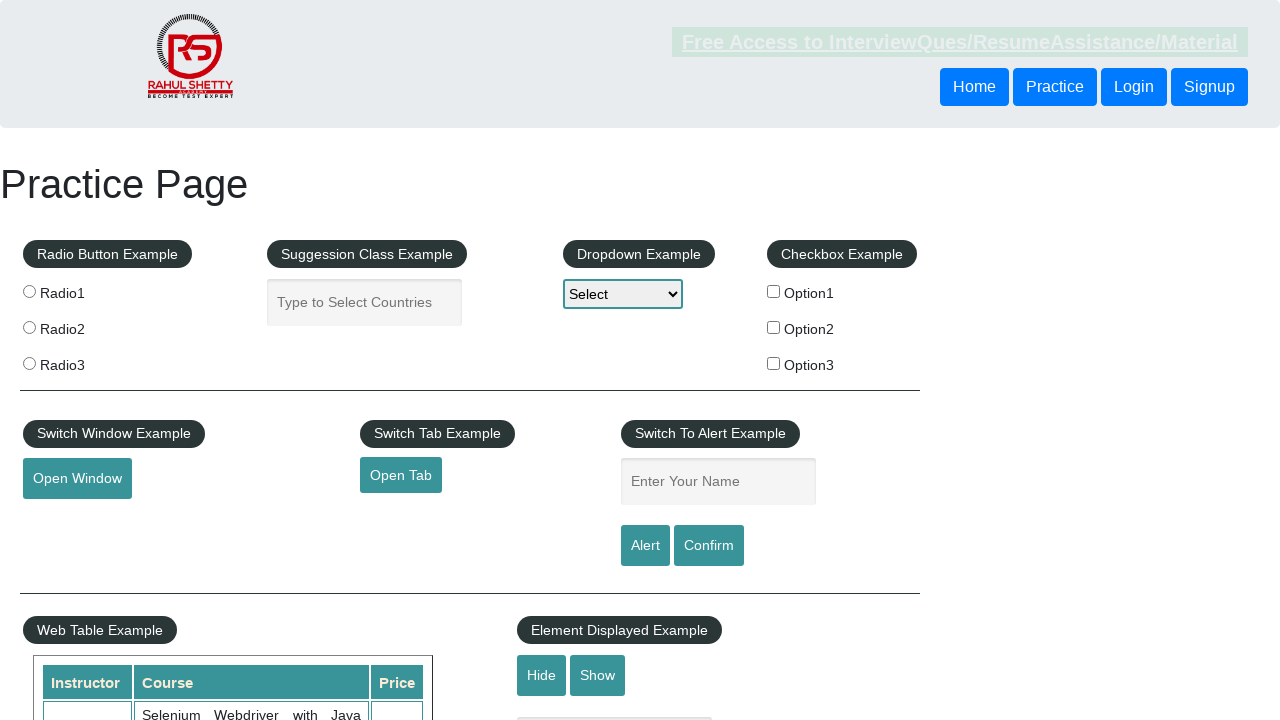

Closed the new tab
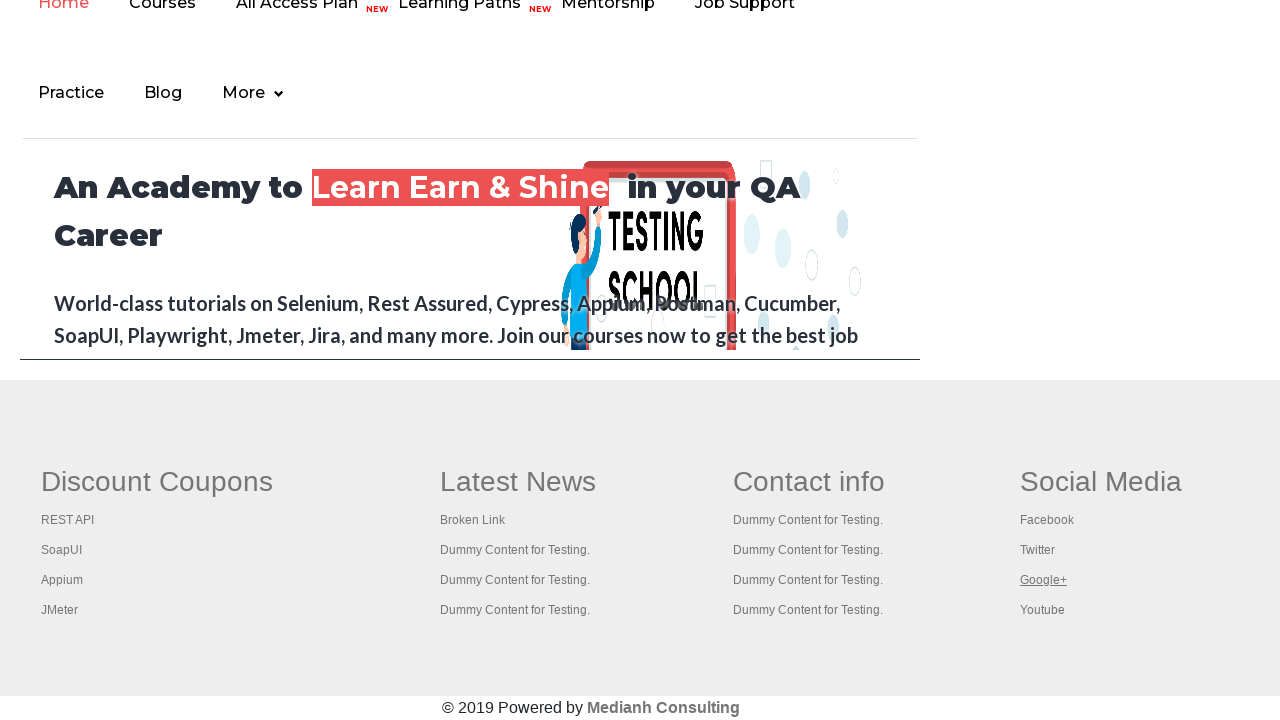

Waited 1 second before opening next link
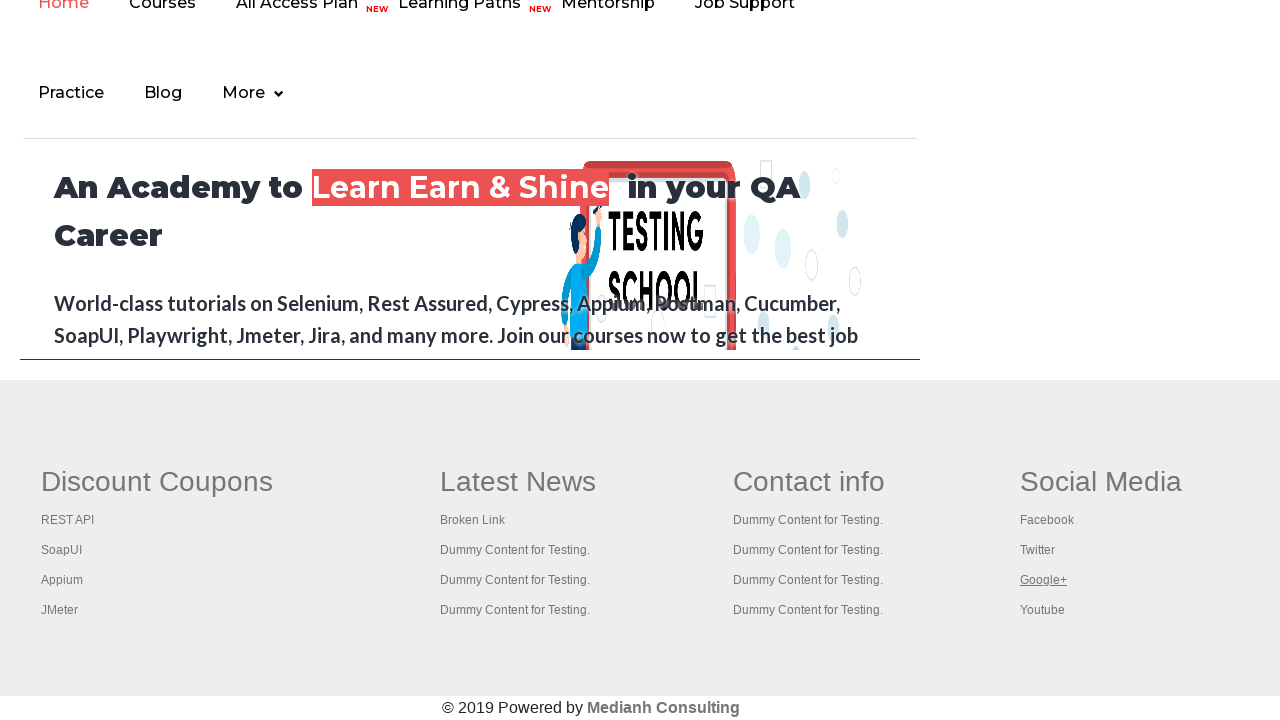

Retrieved href attribute: #
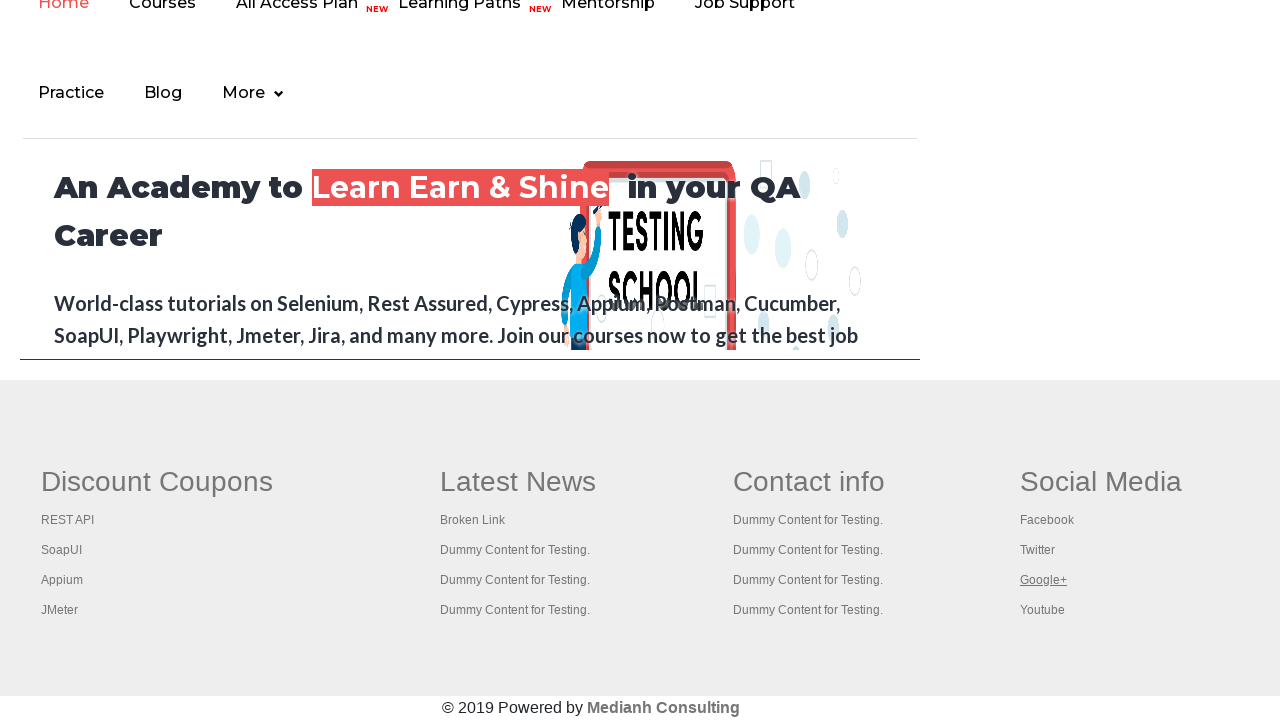

Opened link in new tab: # at (1042, 610) on div#gf-BIG >> a >> nth=19
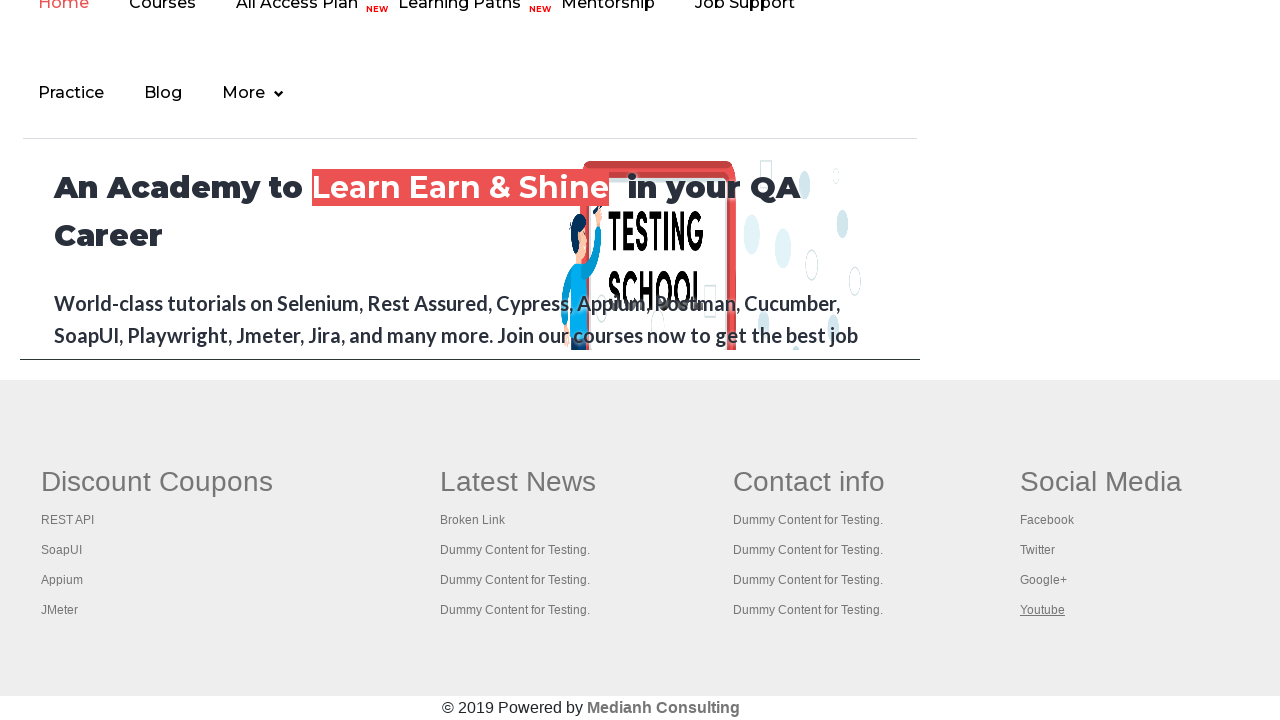

New page loaded successfully
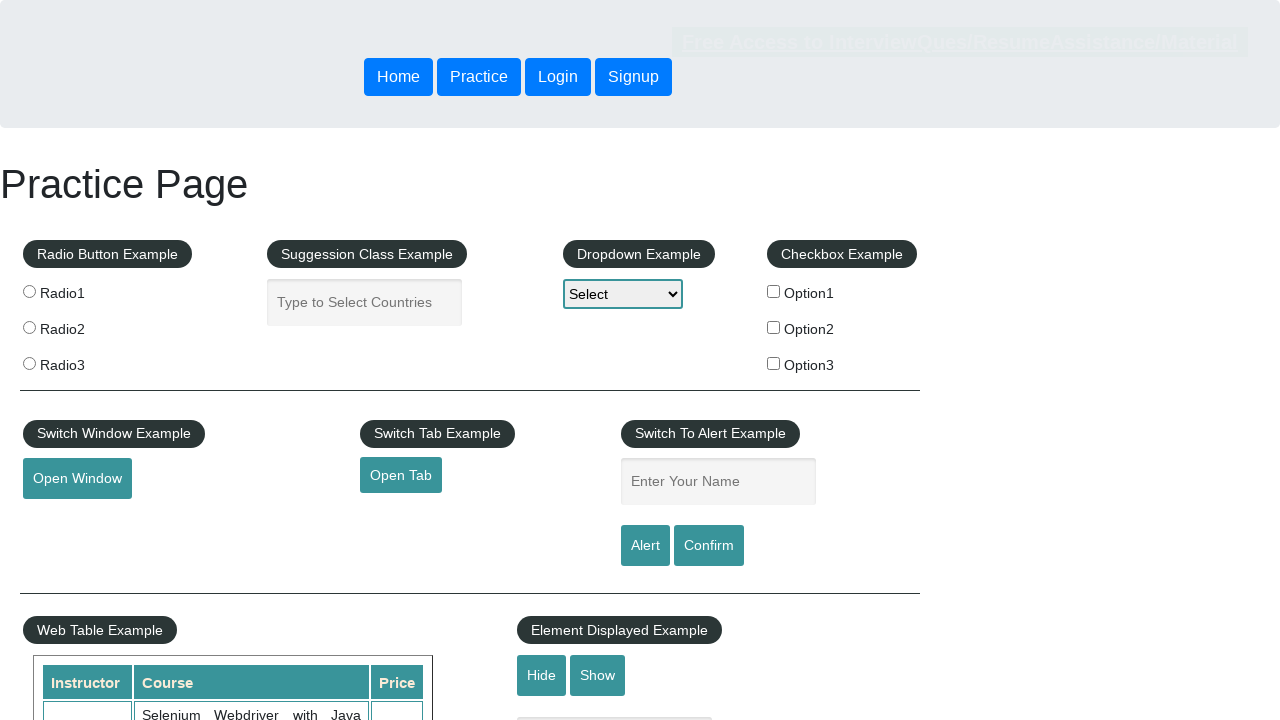

Retrieved page title: Practice Page
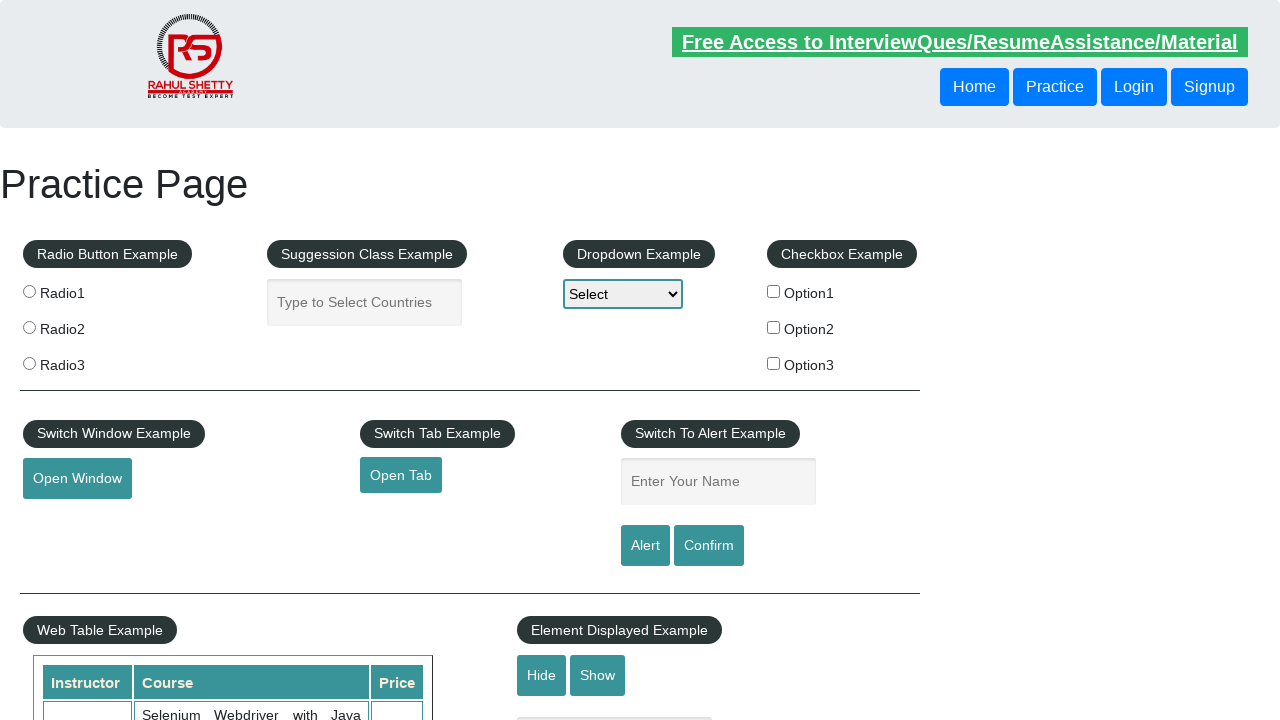

Closed the new tab
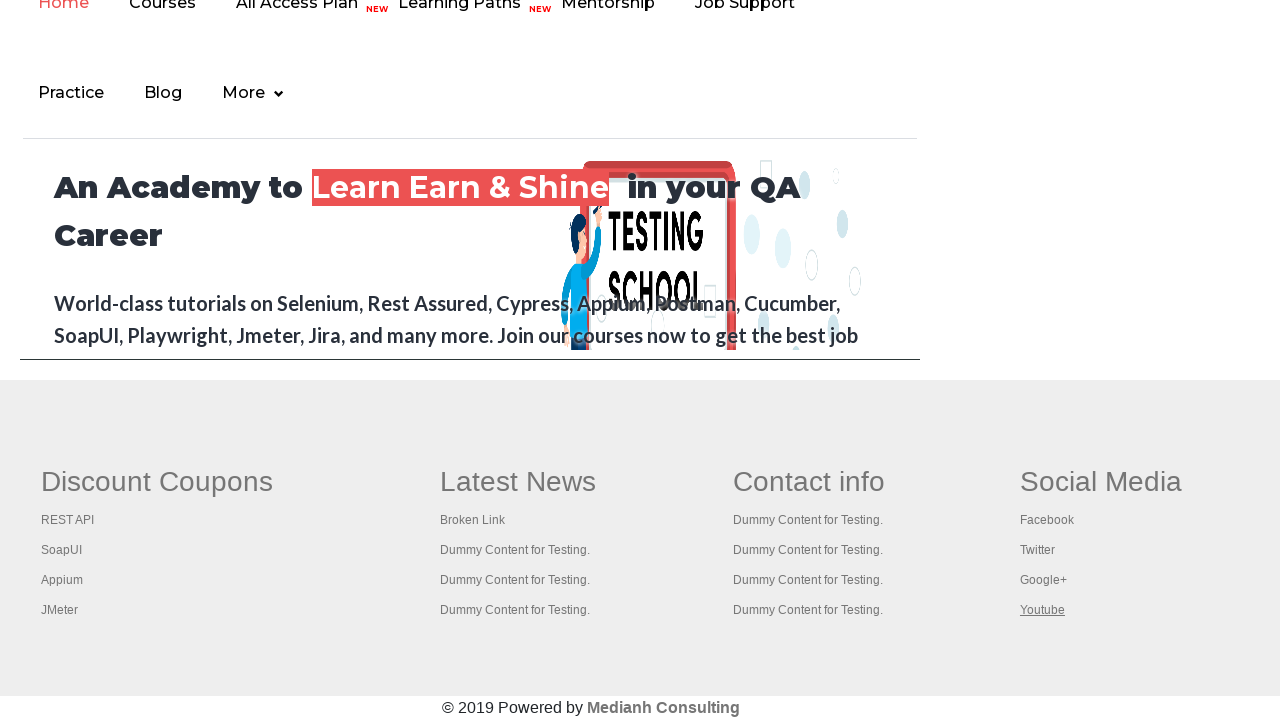

Waited 1 second before opening next link
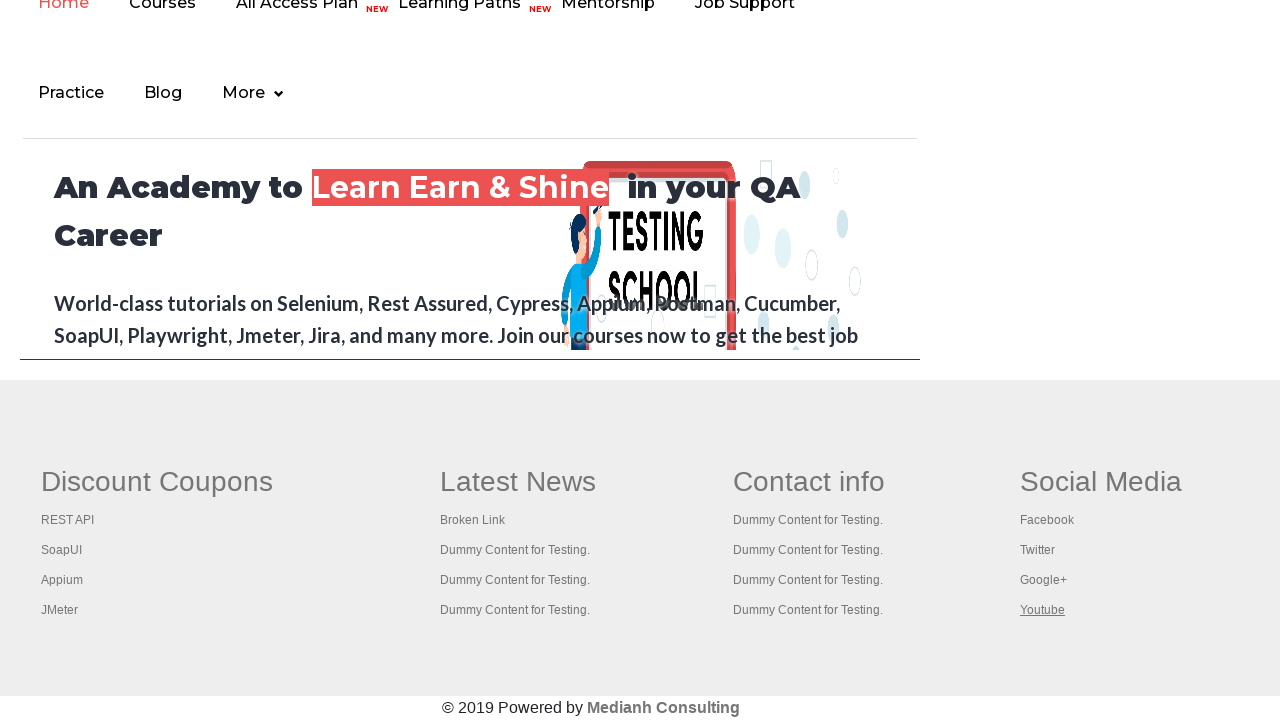

Brought original page to front
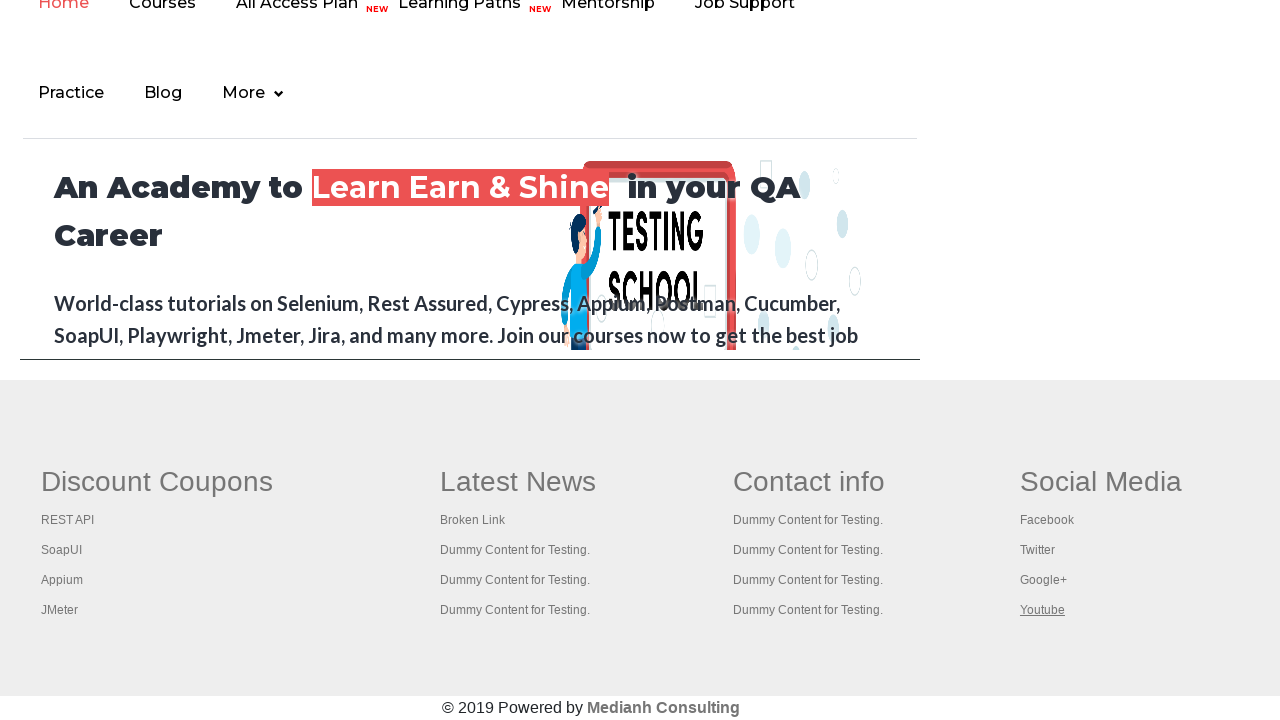

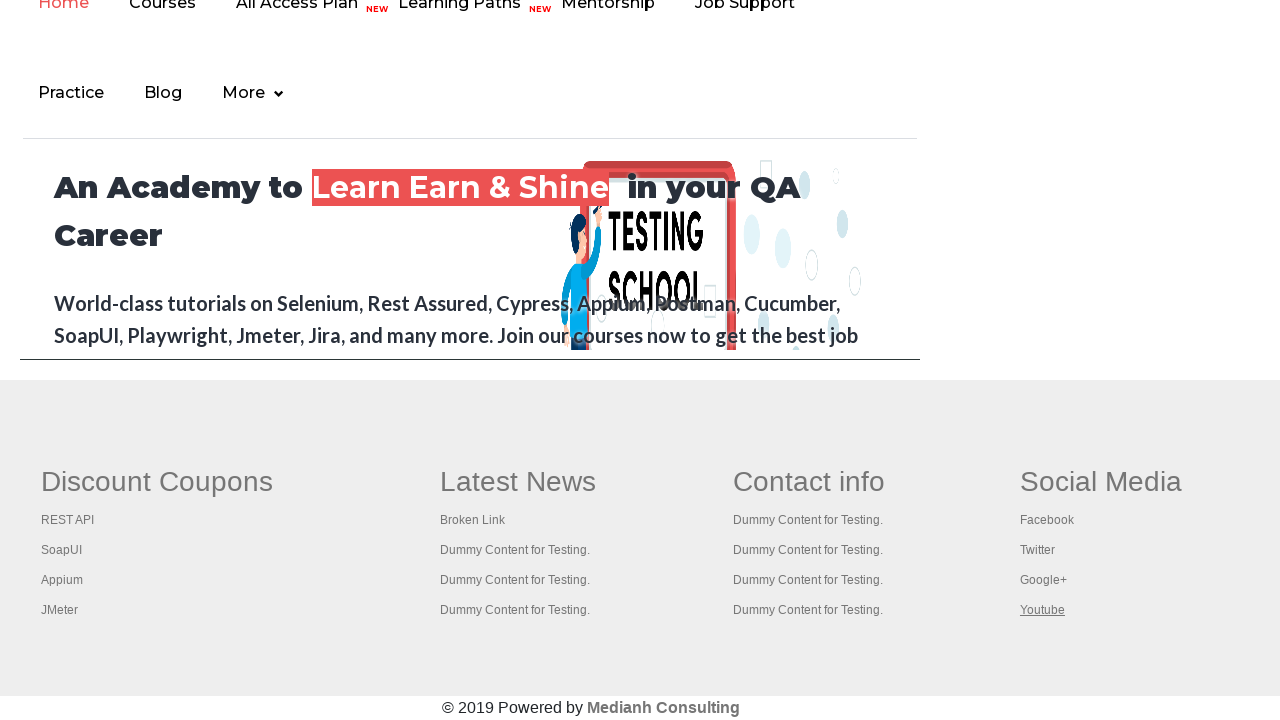